Tests multiple checkbox interactions by selecting all checkboxes in a group, then deselecting all, and finally selecting only a specific checkbox with value "Heart Attack".

Starting URL: https://automationfc.github.io/multiple-fields/

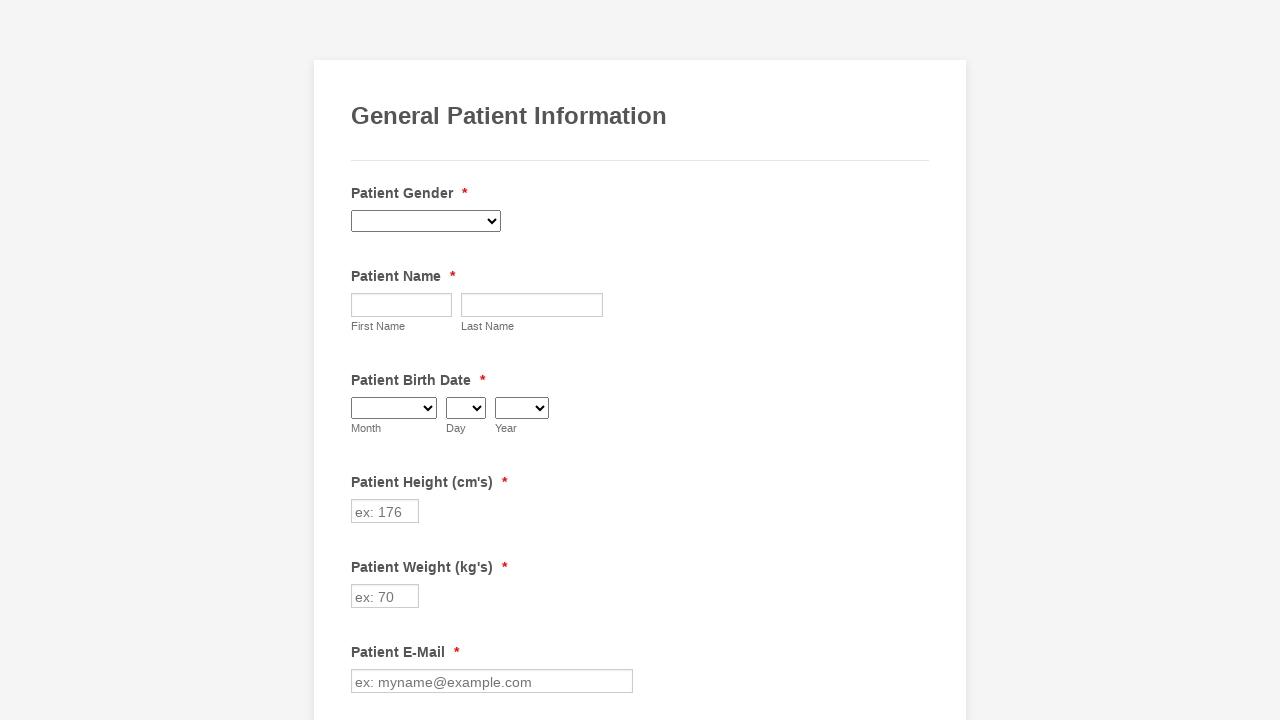

Navigated to multiple fields test page
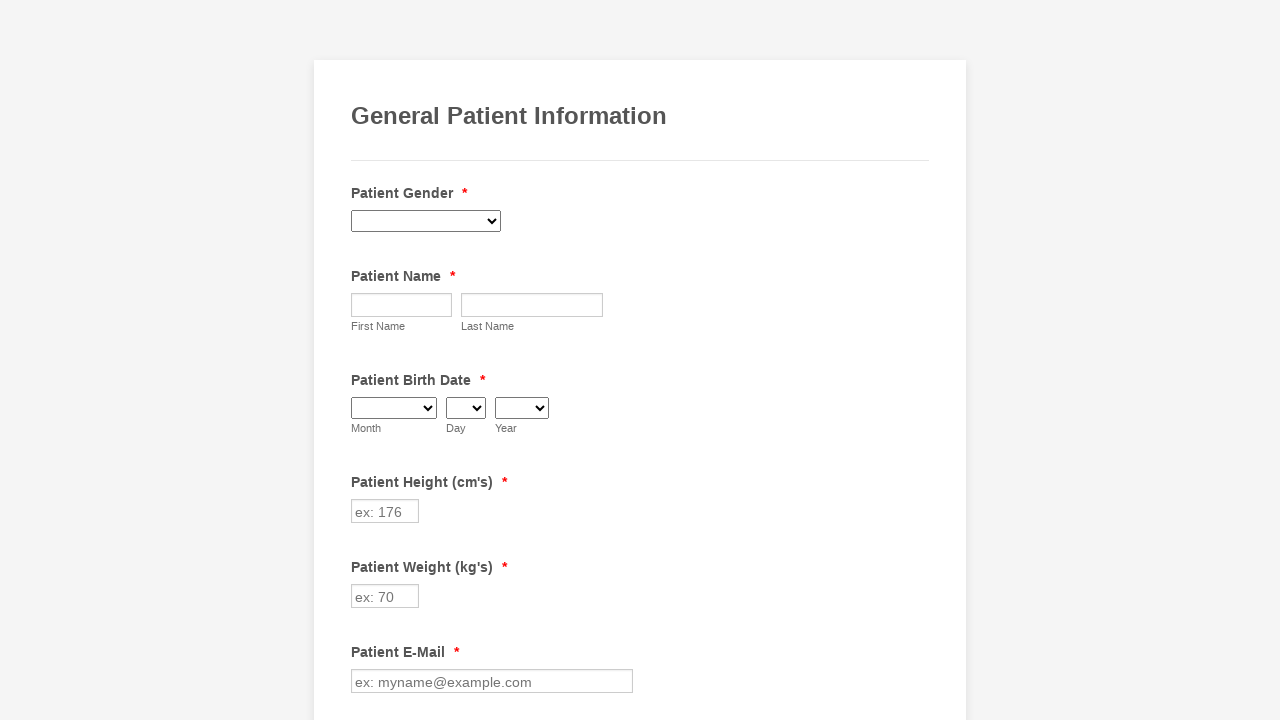

Located all checkboxes in 'Have you ever had' section
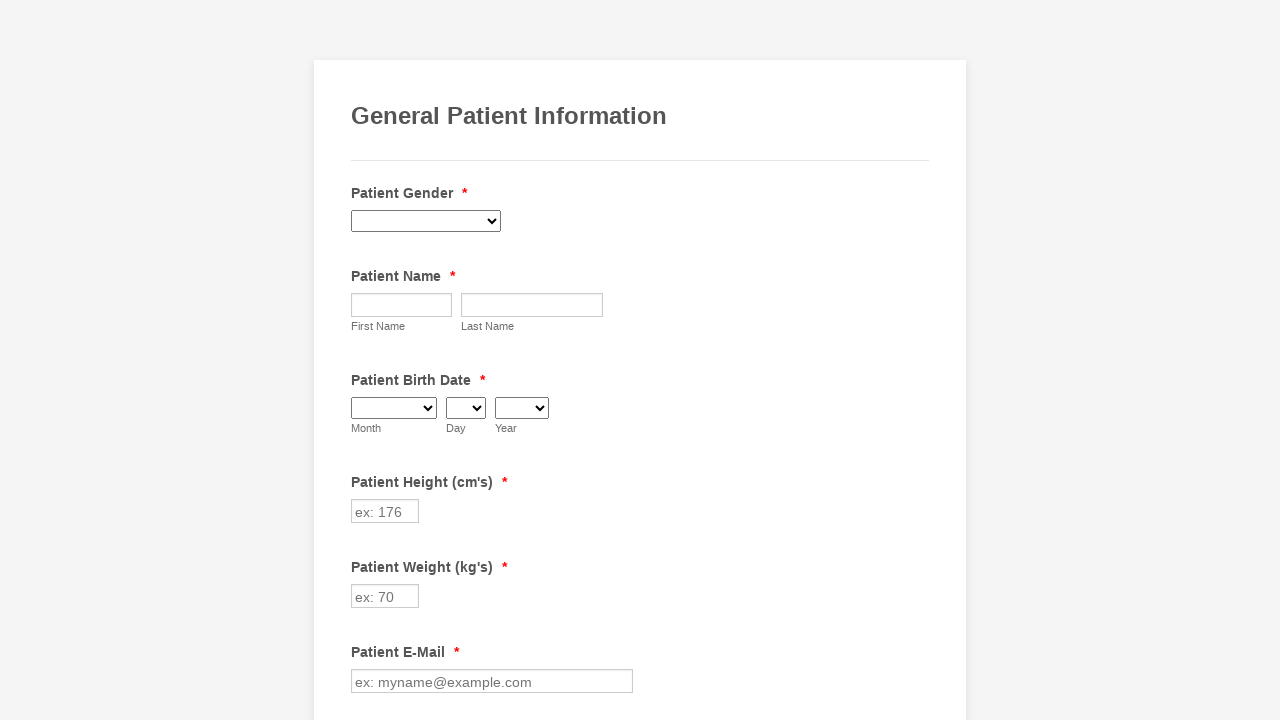

Found 29 checkboxes in the group
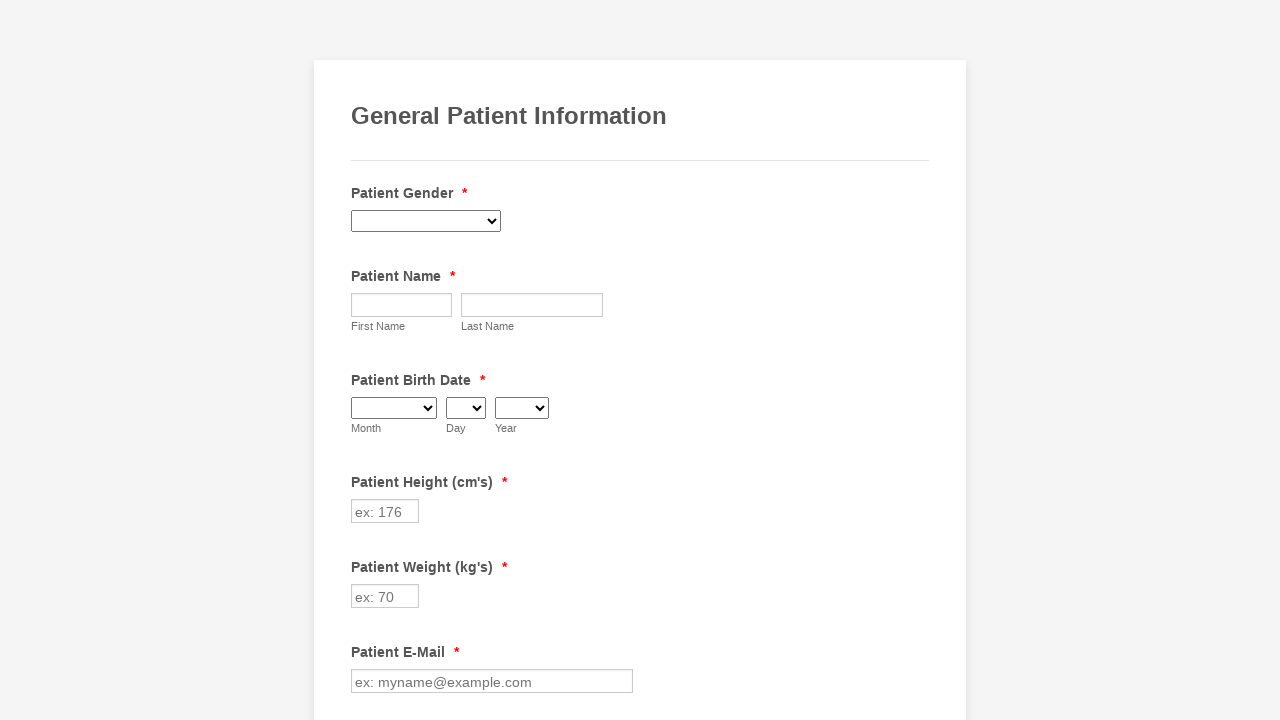

Selected checkbox 1 of 29 at (362, 360) on xpath=//label[contains(text(),'Have you ever had')]/following-sibling::div//inpu
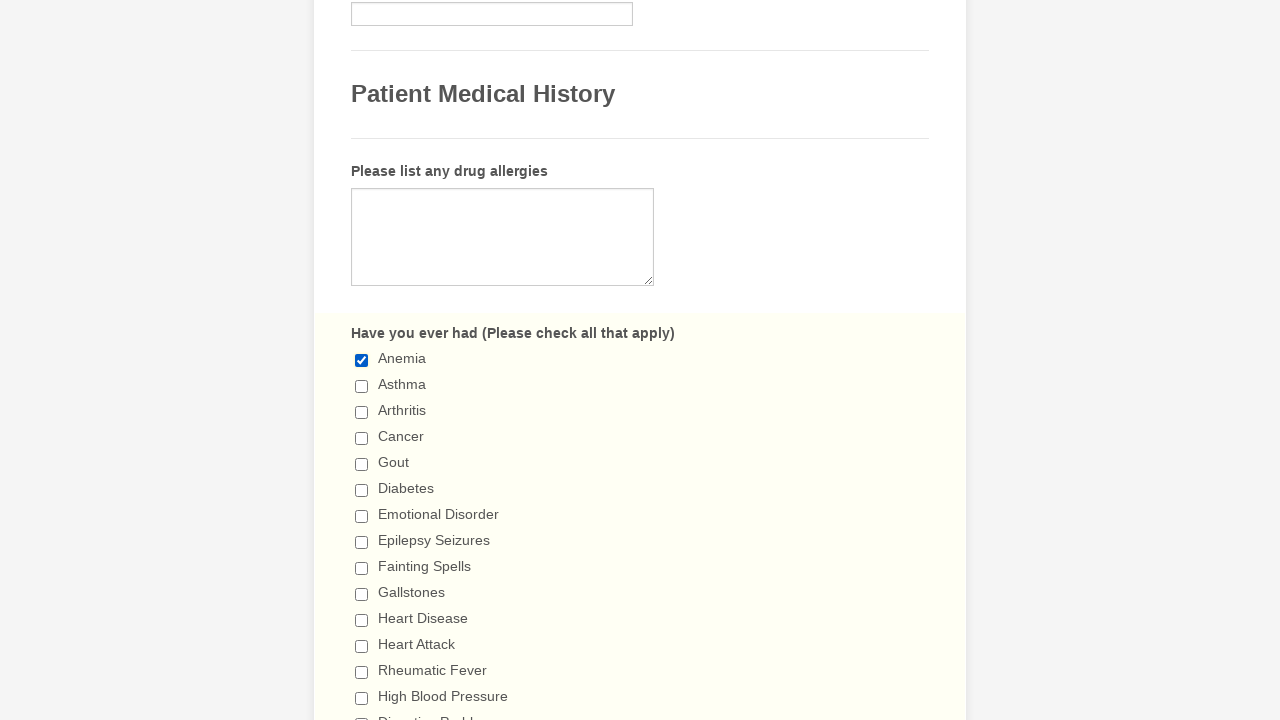

Verified checkbox 1 is checked
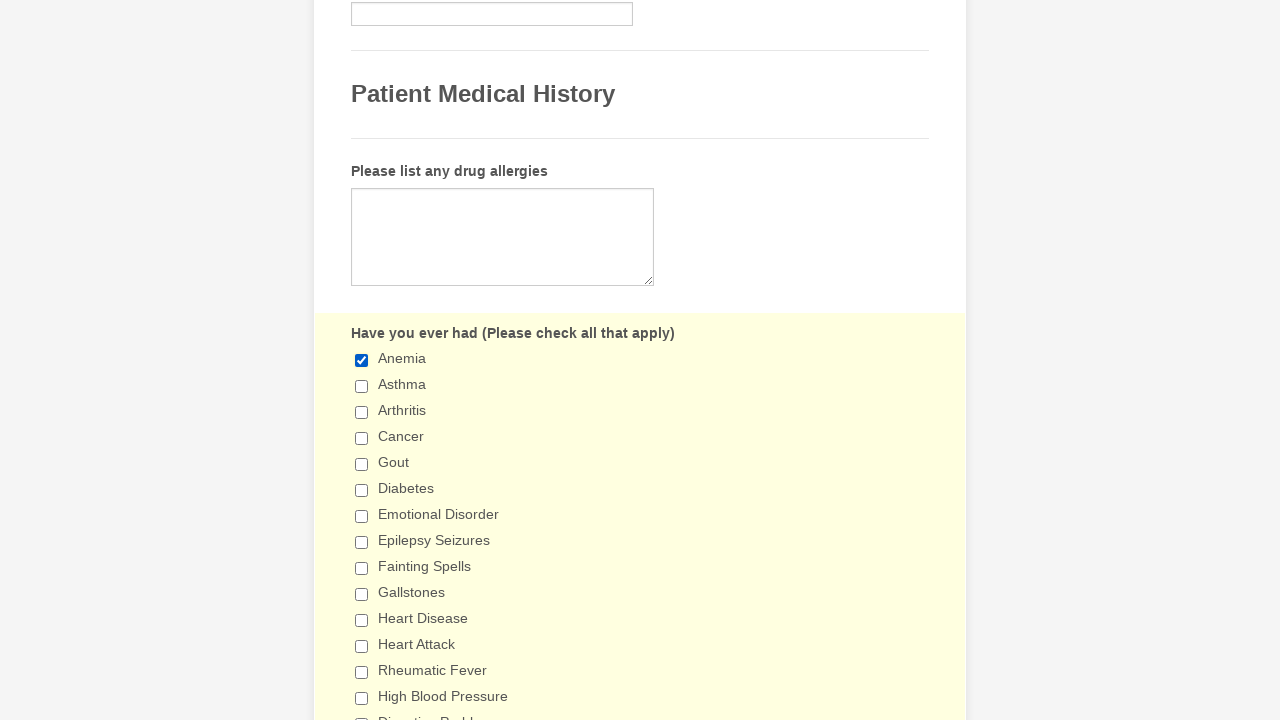

Selected checkbox 2 of 29 at (362, 386) on xpath=//label[contains(text(),'Have you ever had')]/following-sibling::div//inpu
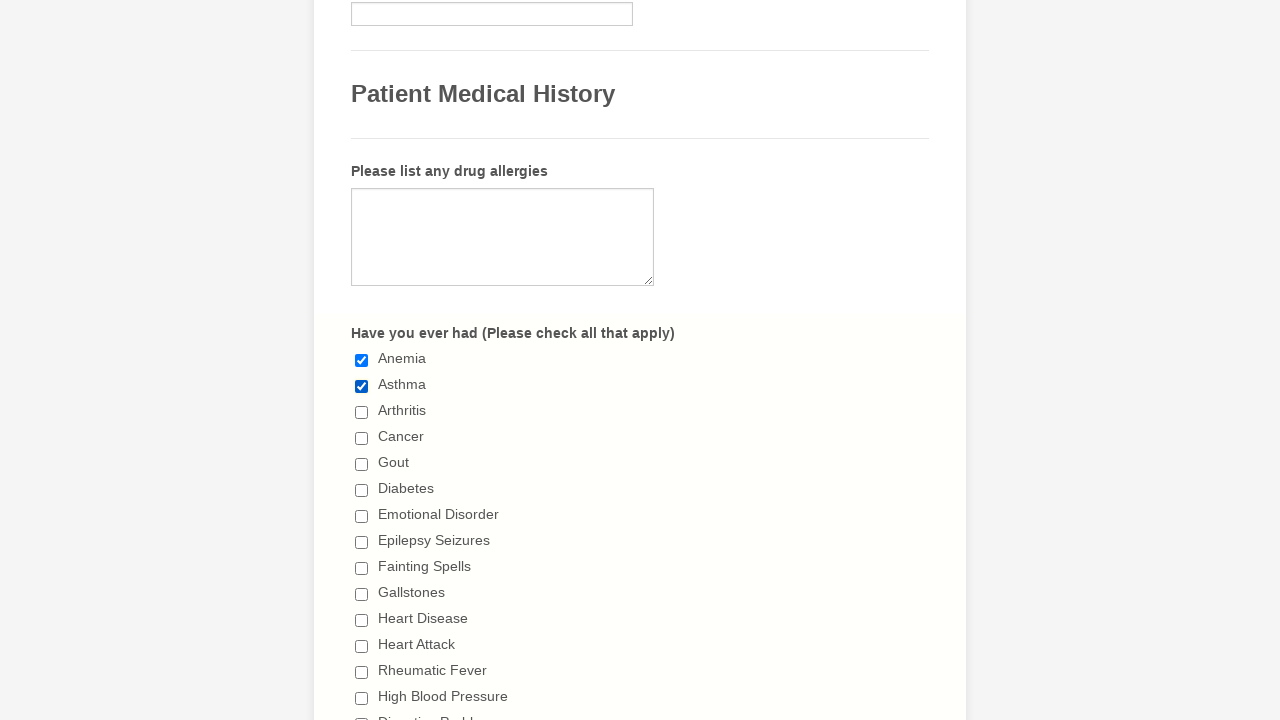

Verified checkbox 2 is checked
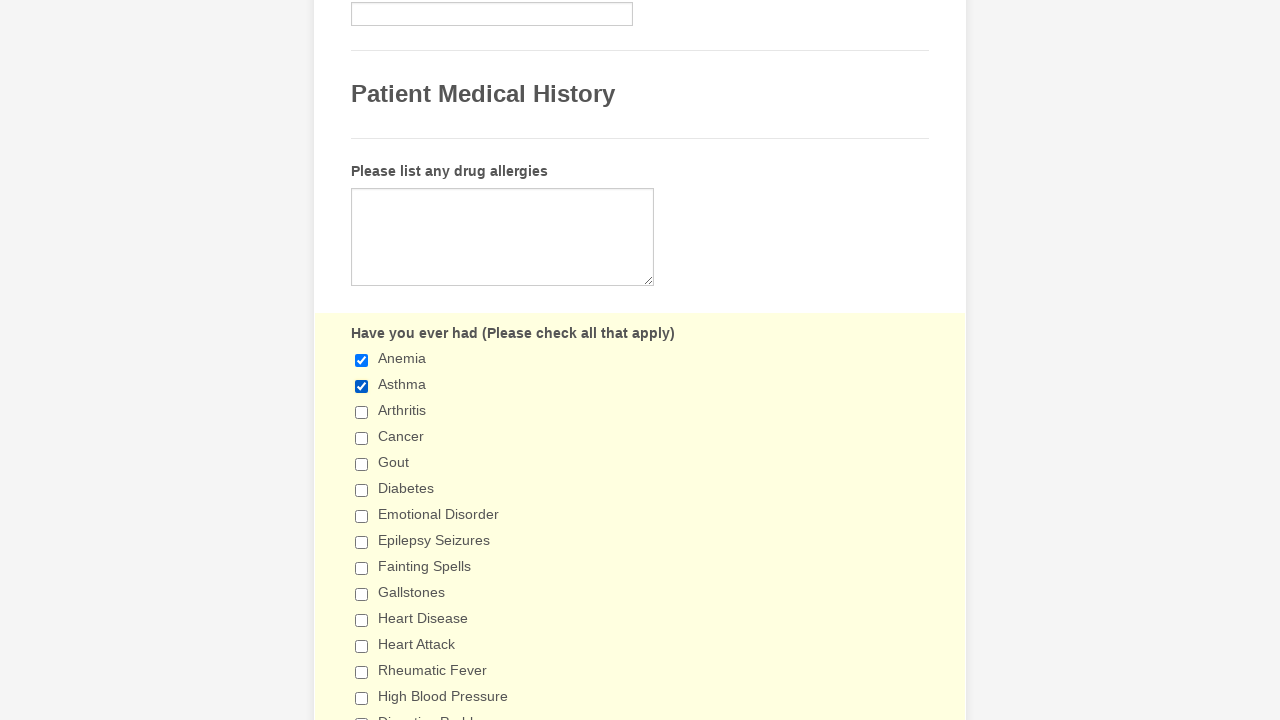

Selected checkbox 3 of 29 at (362, 412) on xpath=//label[contains(text(),'Have you ever had')]/following-sibling::div//inpu
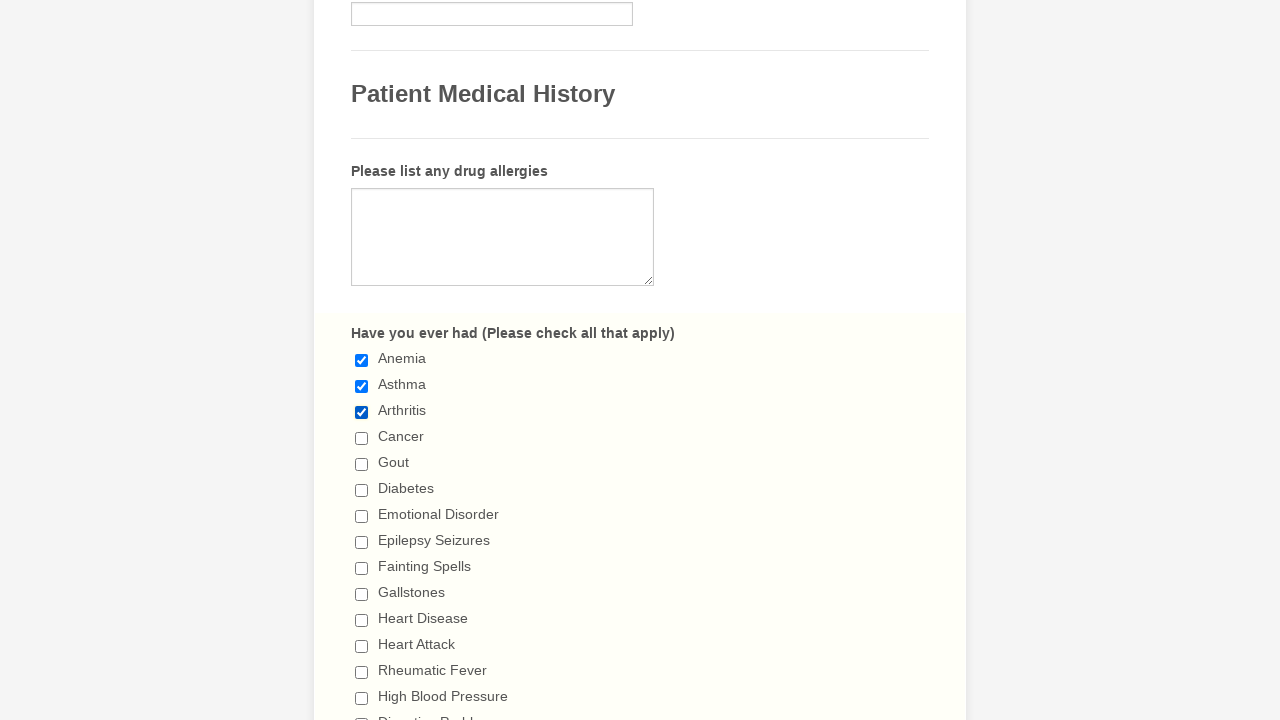

Verified checkbox 3 is checked
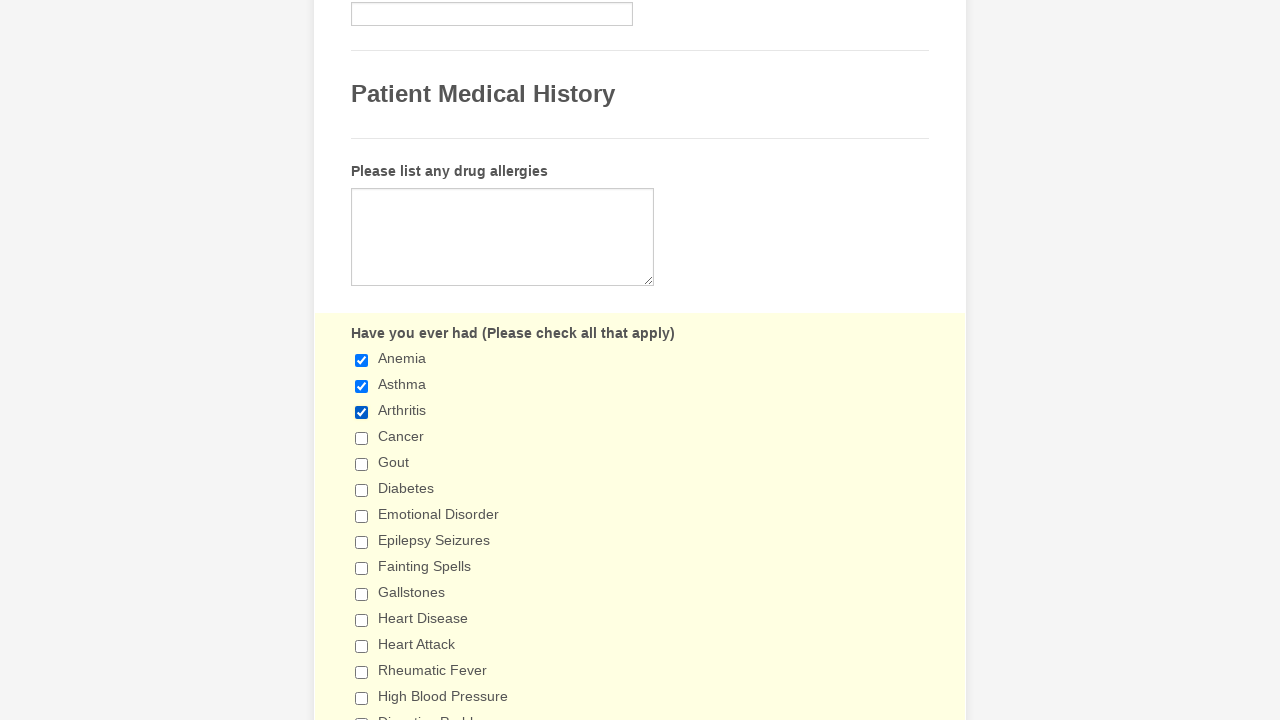

Selected checkbox 4 of 29 at (362, 438) on xpath=//label[contains(text(),'Have you ever had')]/following-sibling::div//inpu
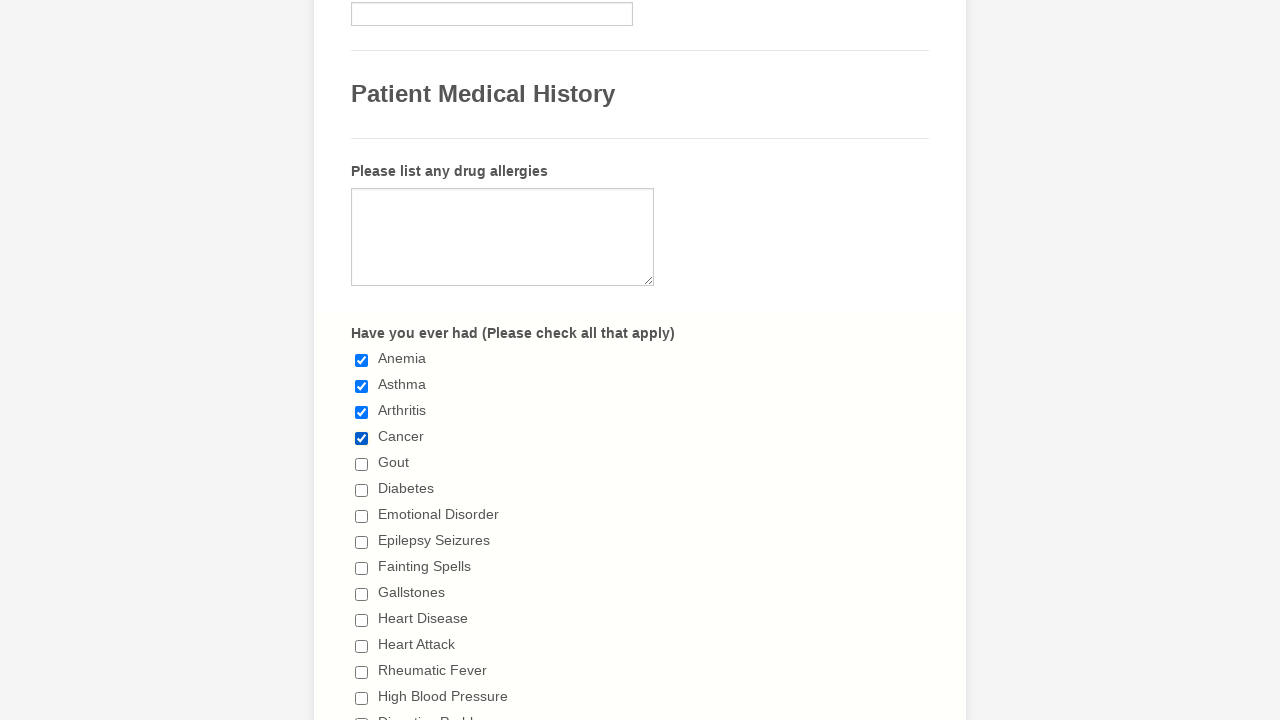

Verified checkbox 4 is checked
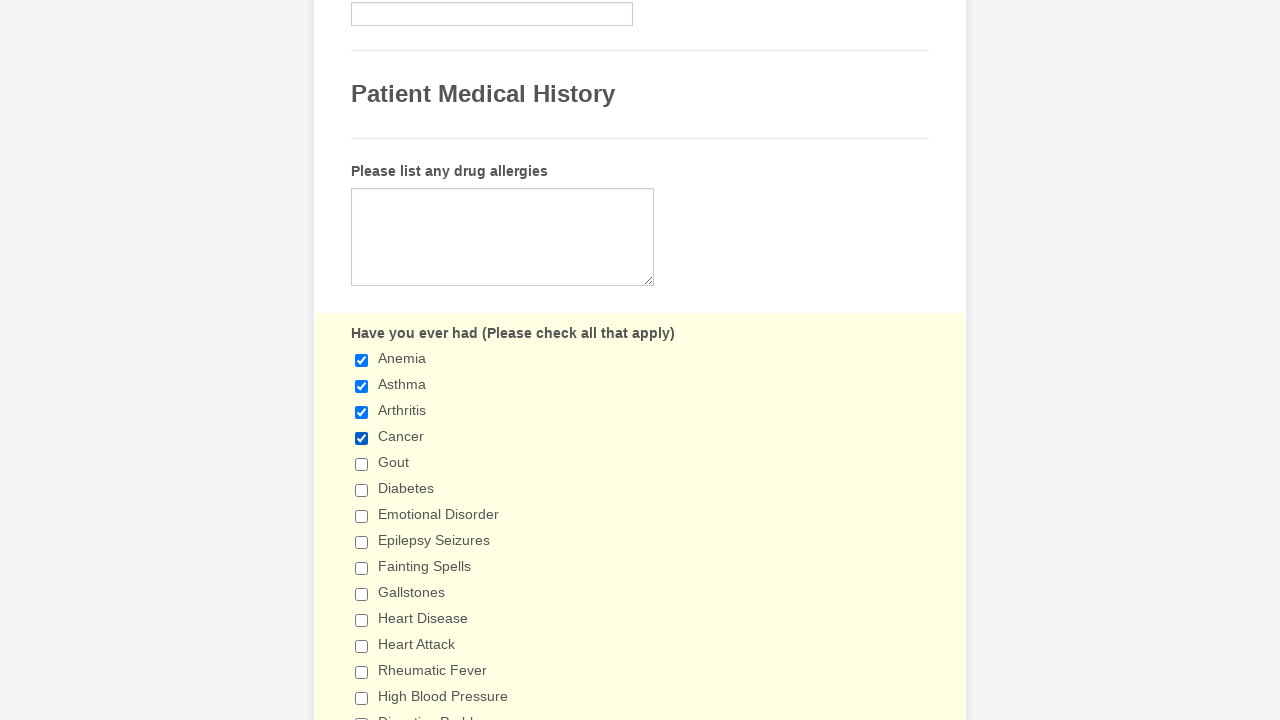

Selected checkbox 5 of 29 at (362, 464) on xpath=//label[contains(text(),'Have you ever had')]/following-sibling::div//inpu
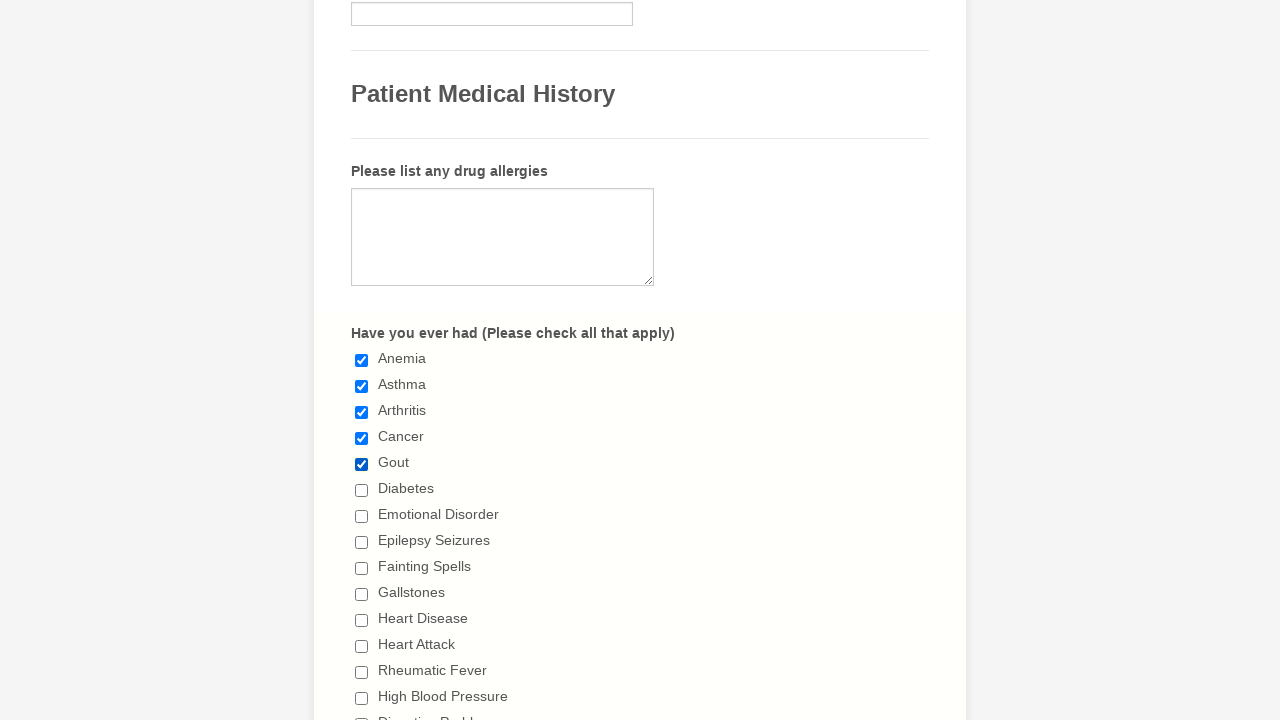

Verified checkbox 5 is checked
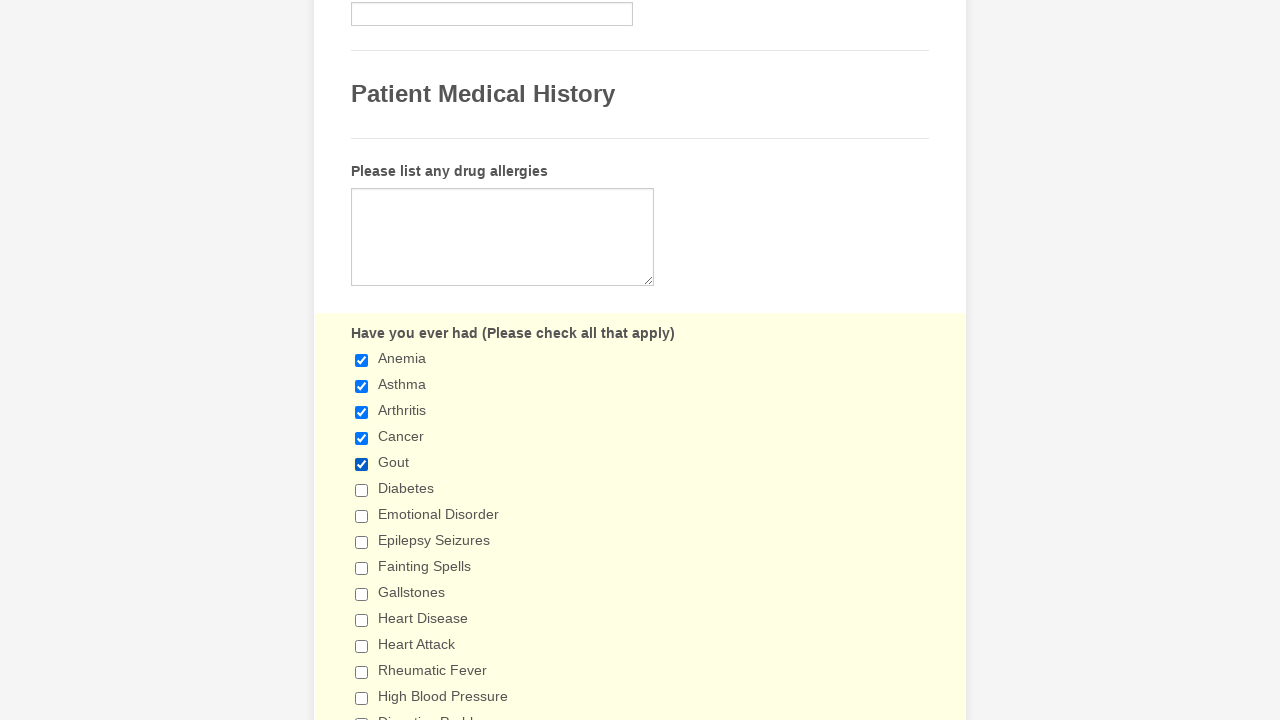

Selected checkbox 6 of 29 at (362, 490) on xpath=//label[contains(text(),'Have you ever had')]/following-sibling::div//inpu
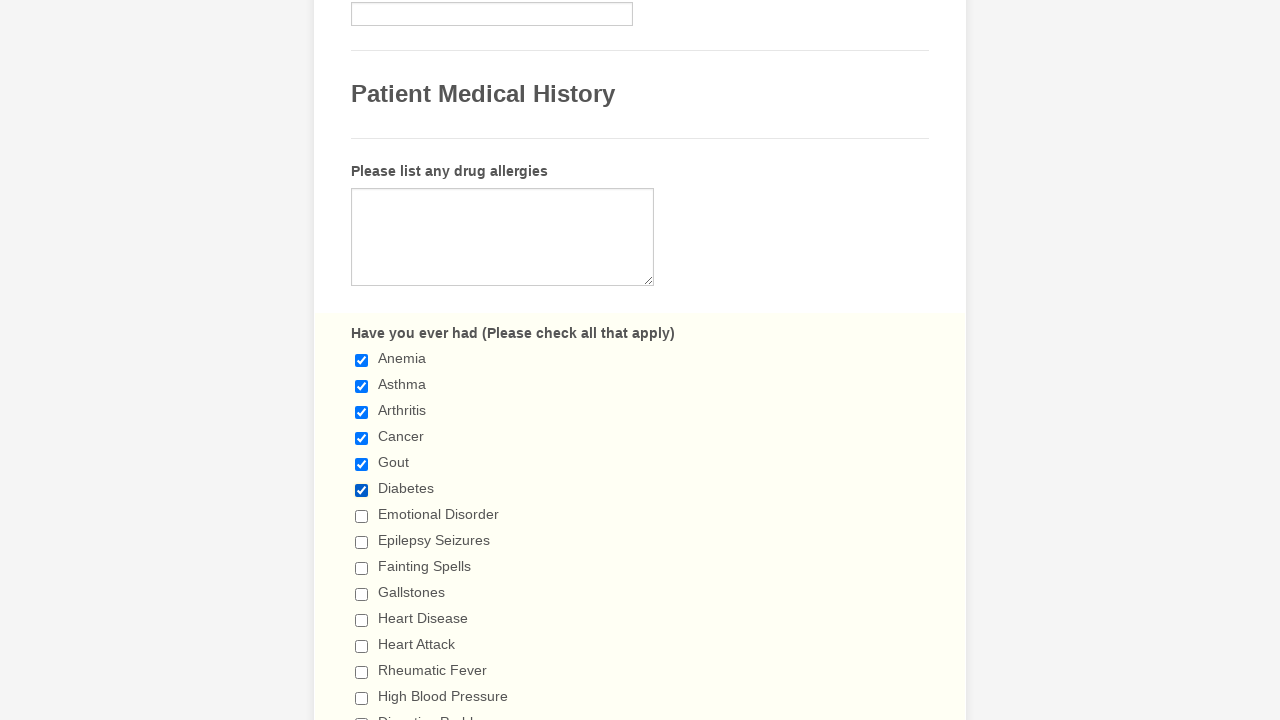

Verified checkbox 6 is checked
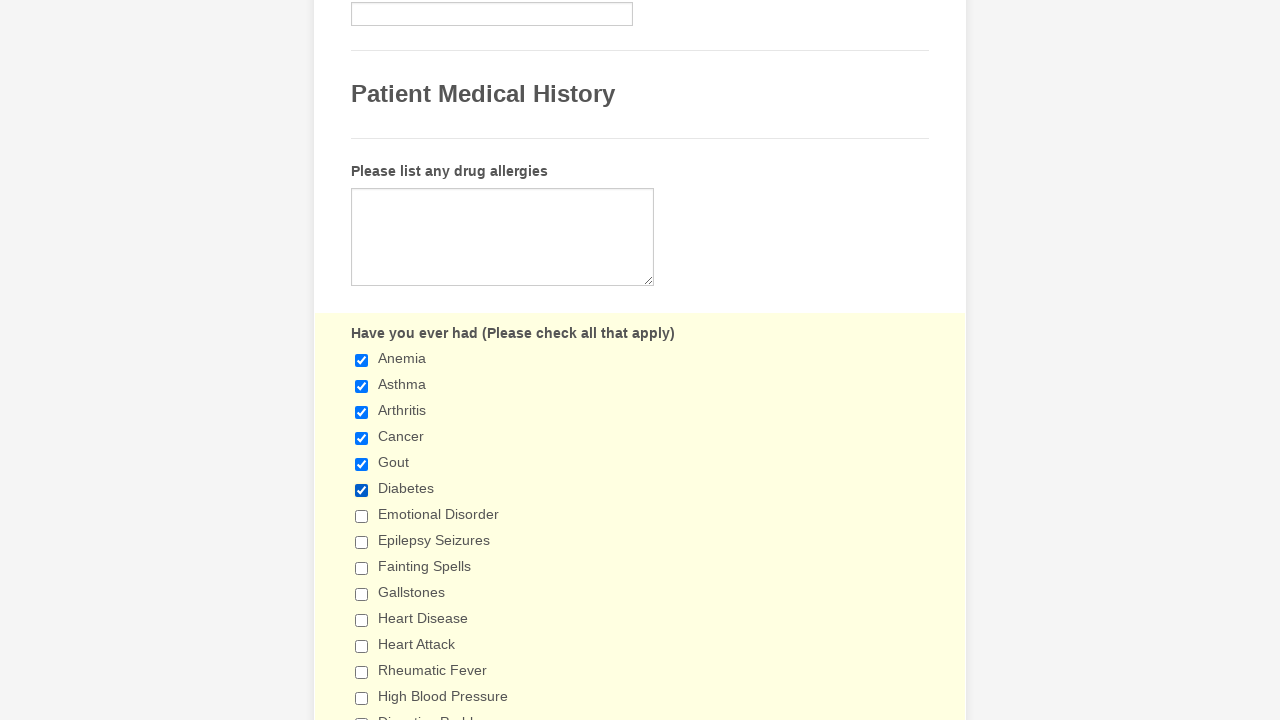

Selected checkbox 7 of 29 at (362, 516) on xpath=//label[contains(text(),'Have you ever had')]/following-sibling::div//inpu
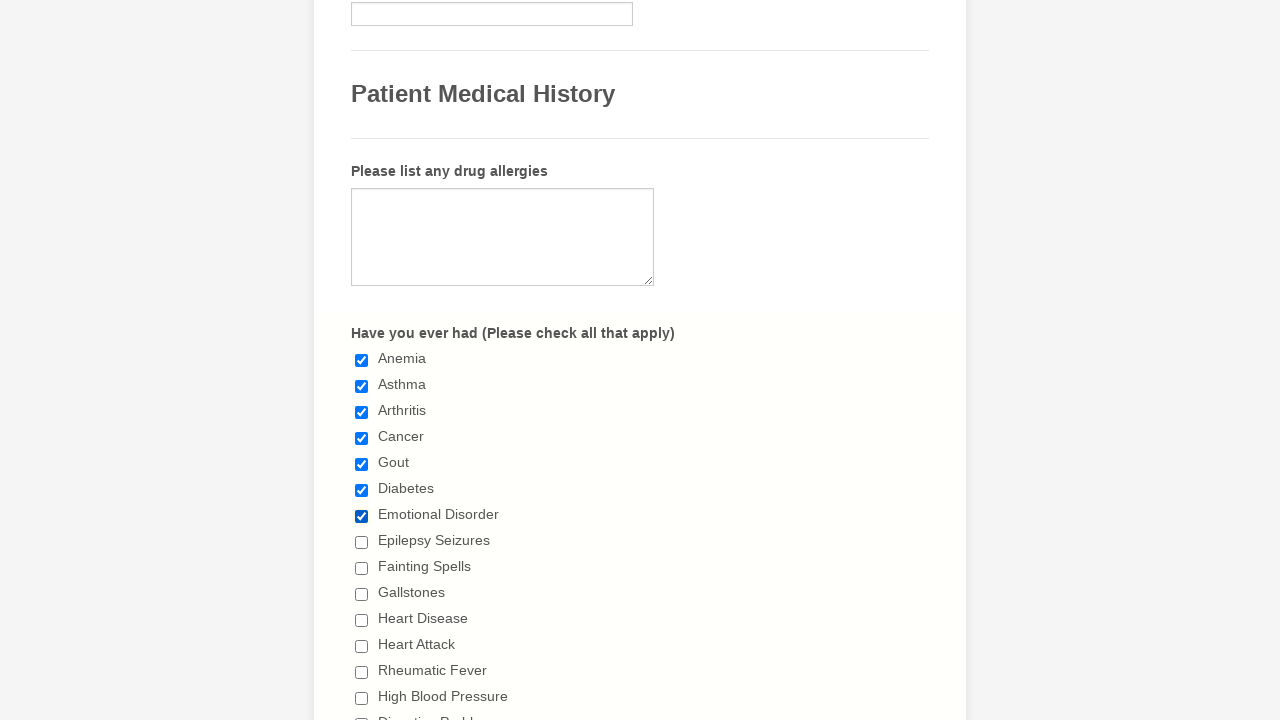

Verified checkbox 7 is checked
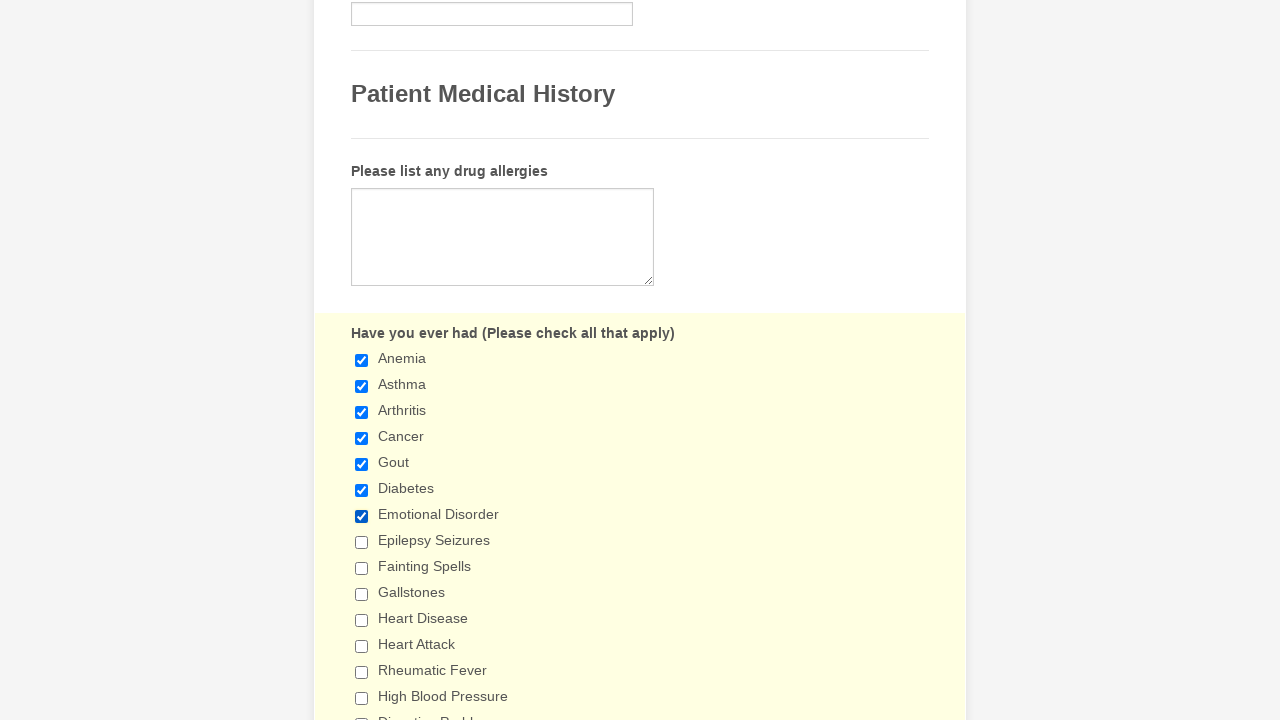

Selected checkbox 8 of 29 at (362, 542) on xpath=//label[contains(text(),'Have you ever had')]/following-sibling::div//inpu
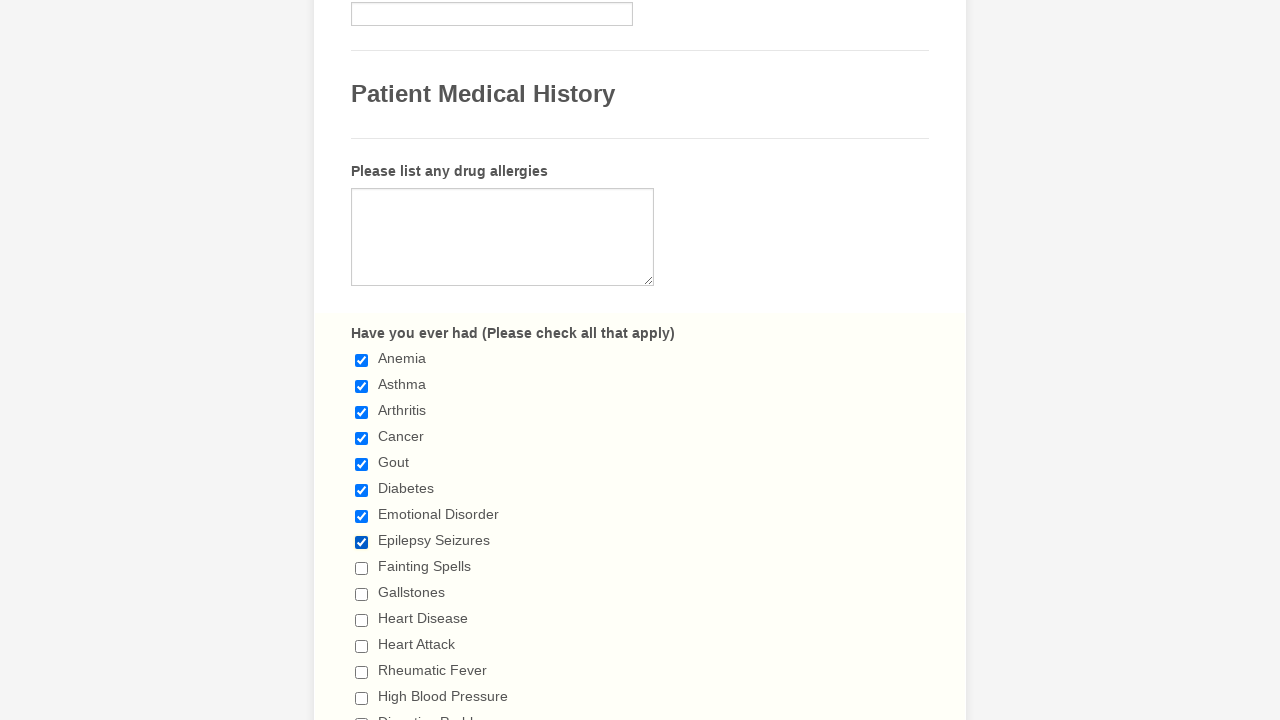

Verified checkbox 8 is checked
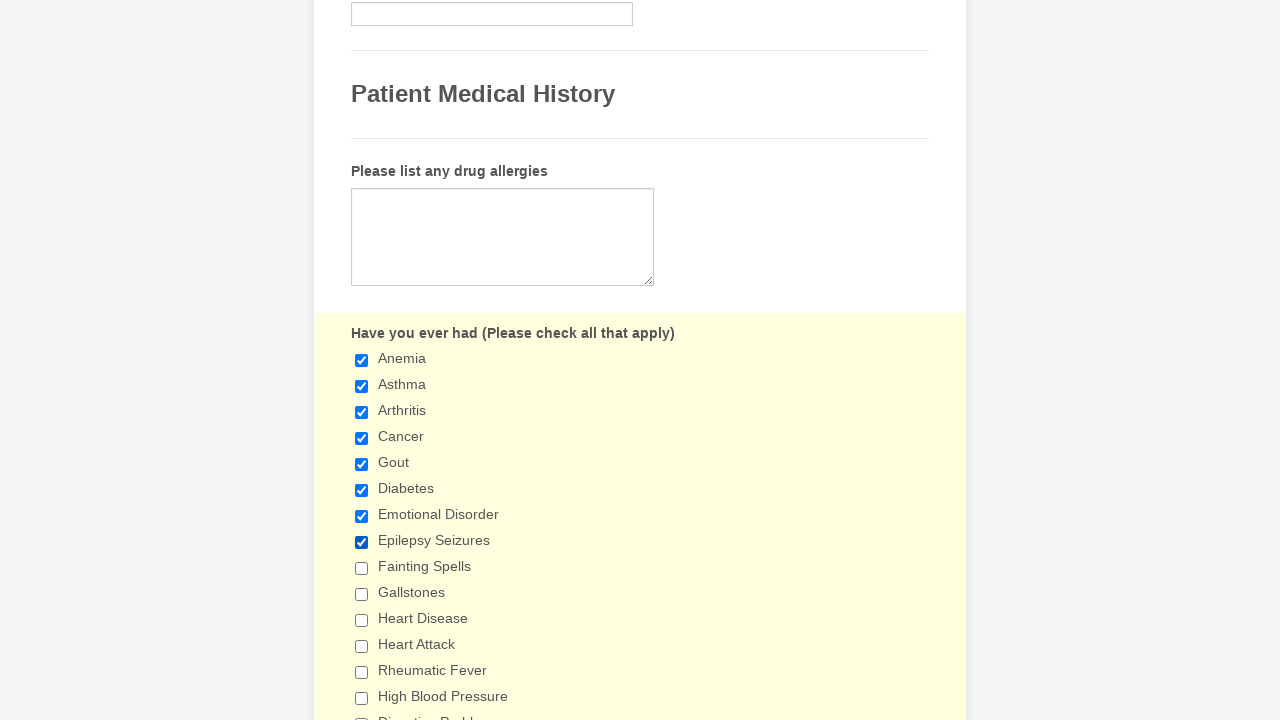

Selected checkbox 9 of 29 at (362, 568) on xpath=//label[contains(text(),'Have you ever had')]/following-sibling::div//inpu
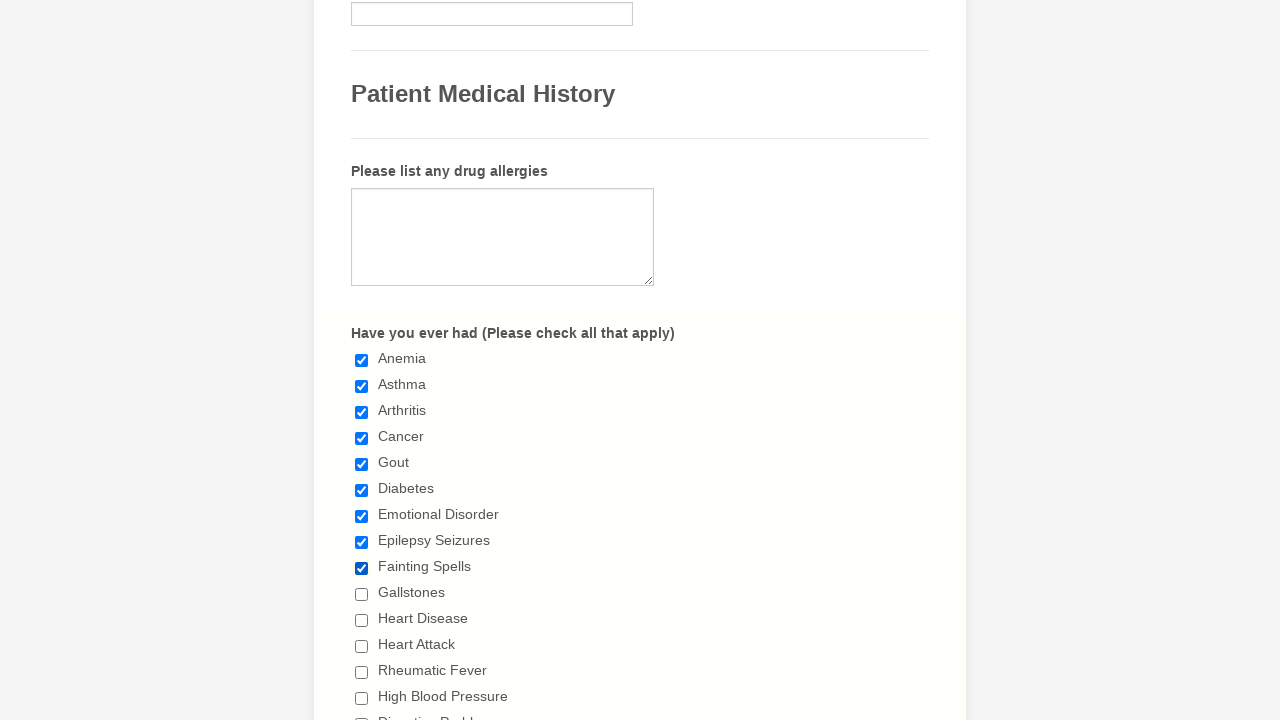

Verified checkbox 9 is checked
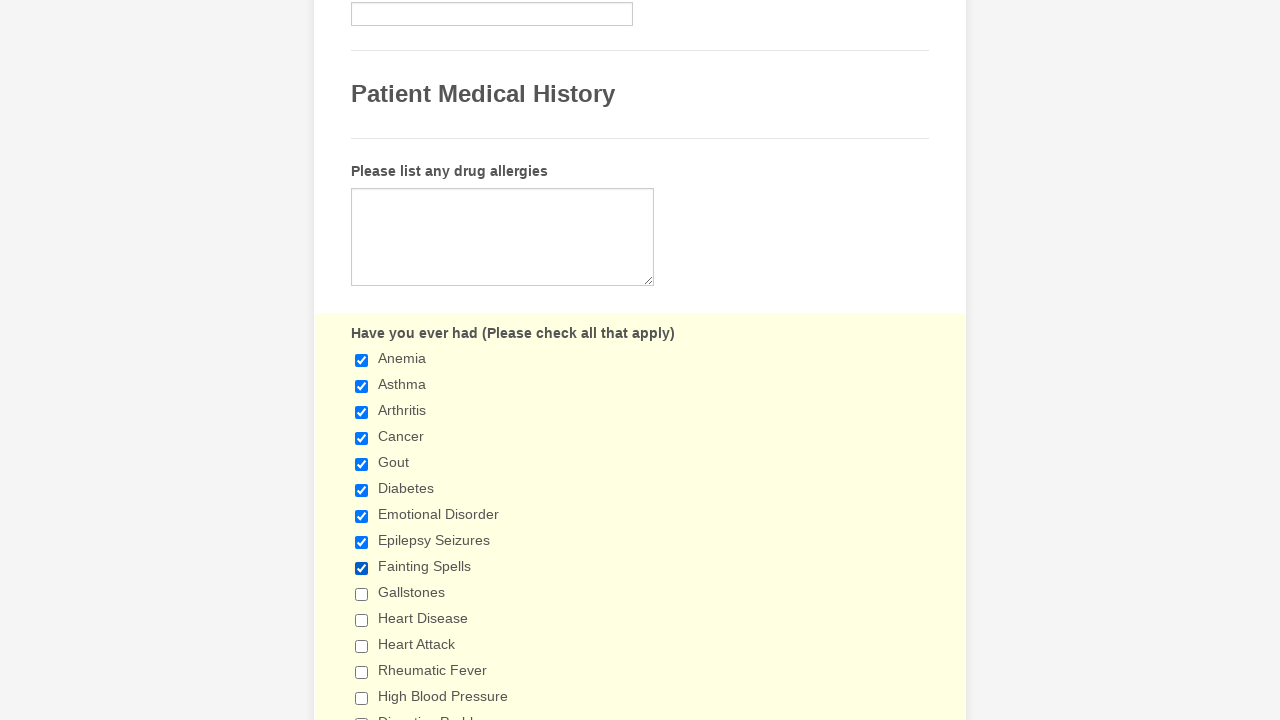

Selected checkbox 10 of 29 at (362, 594) on xpath=//label[contains(text(),'Have you ever had')]/following-sibling::div//inpu
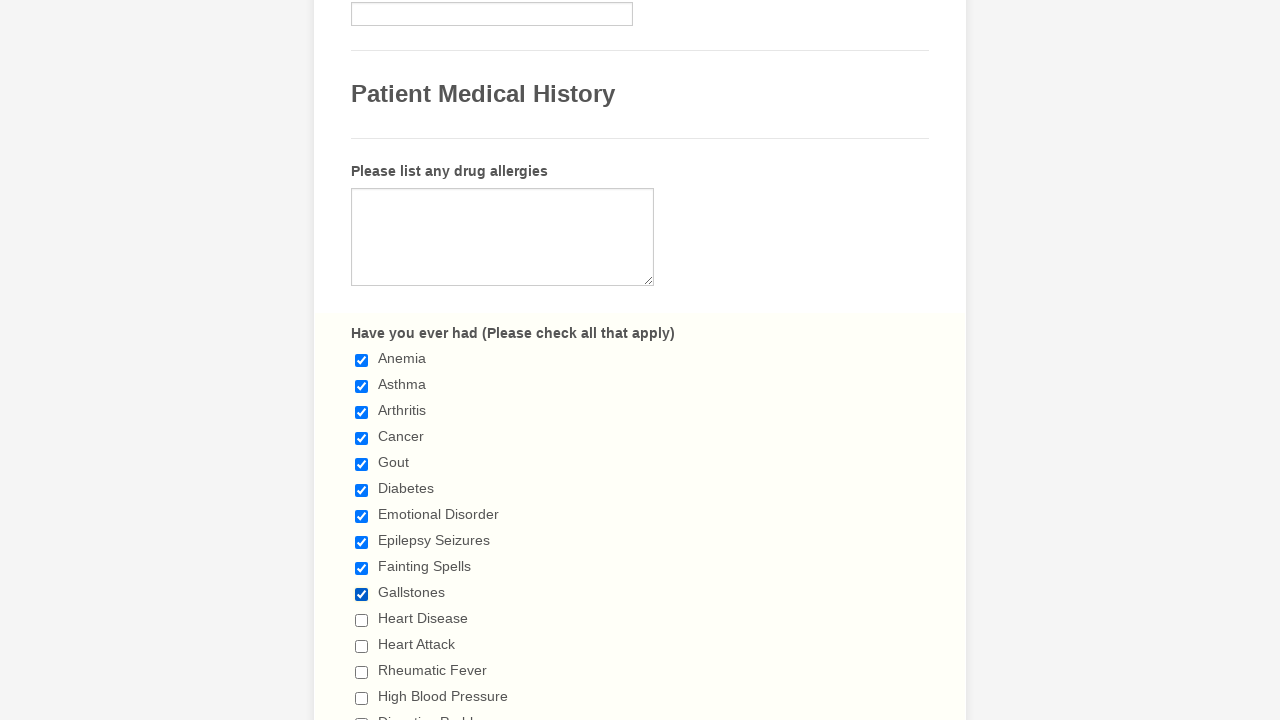

Verified checkbox 10 is checked
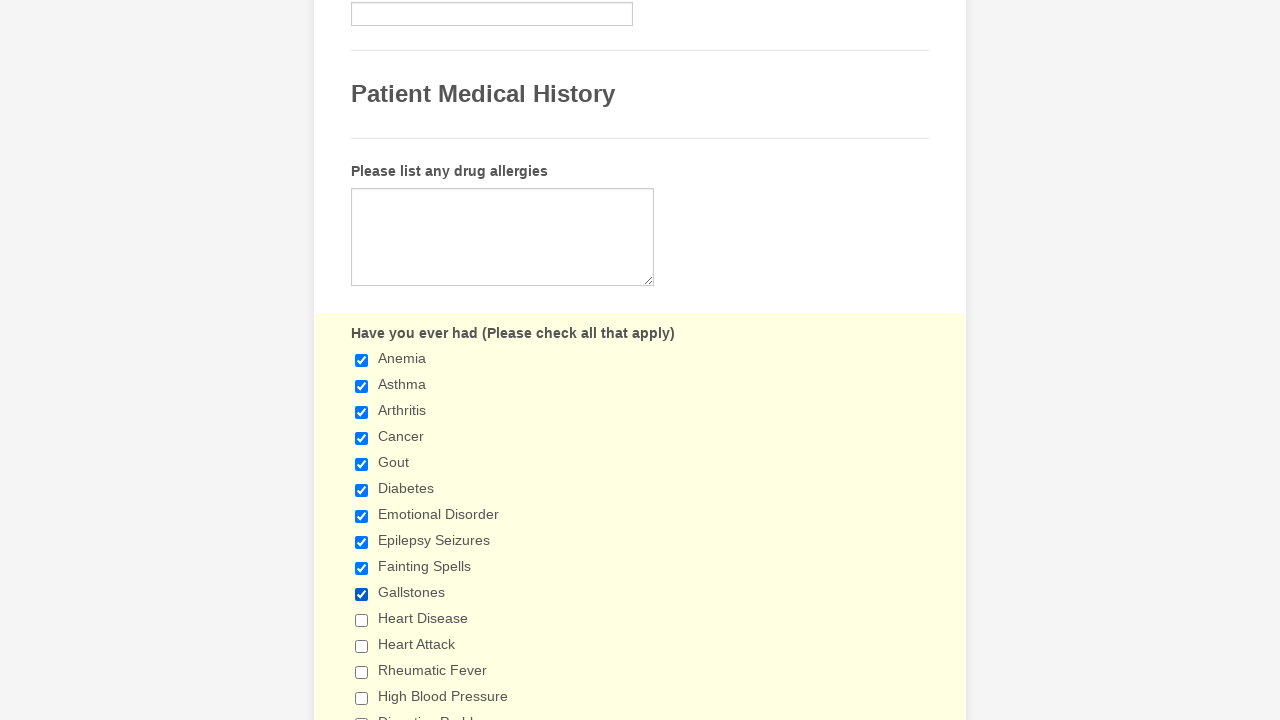

Selected checkbox 11 of 29 at (362, 620) on xpath=//label[contains(text(),'Have you ever had')]/following-sibling::div//inpu
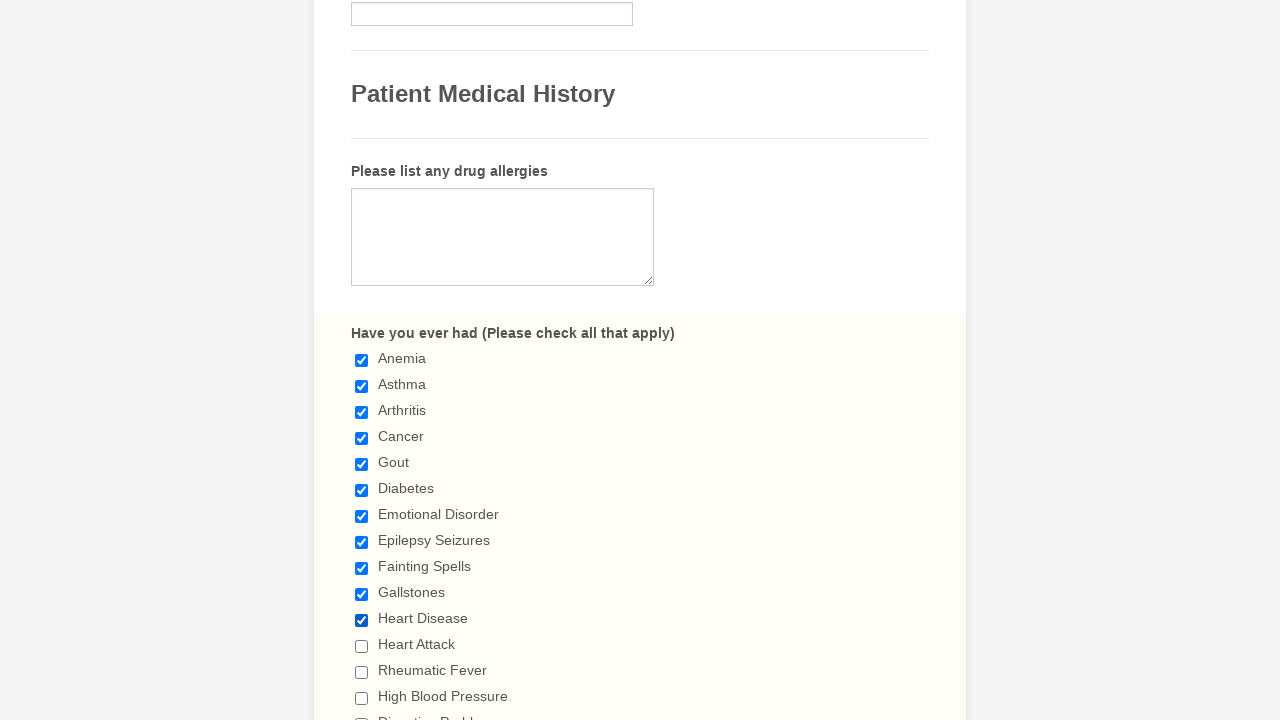

Verified checkbox 11 is checked
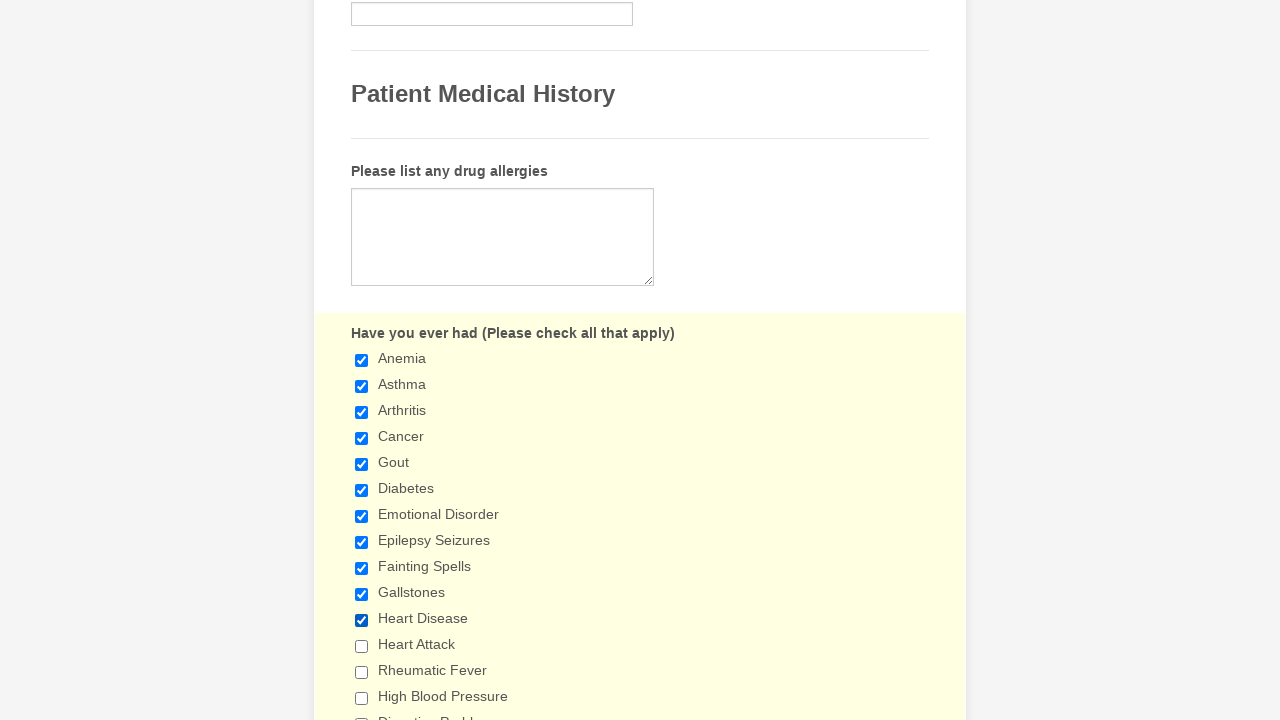

Selected checkbox 12 of 29 at (362, 646) on xpath=//label[contains(text(),'Have you ever had')]/following-sibling::div//inpu
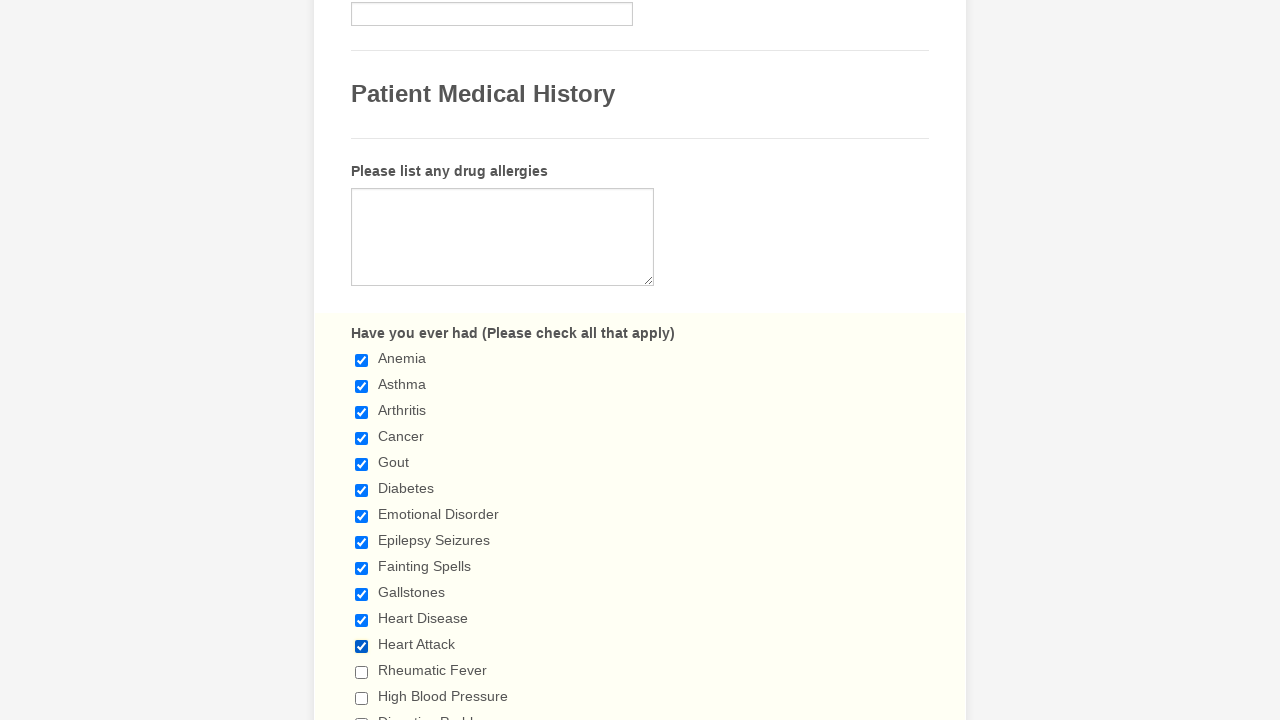

Verified checkbox 12 is checked
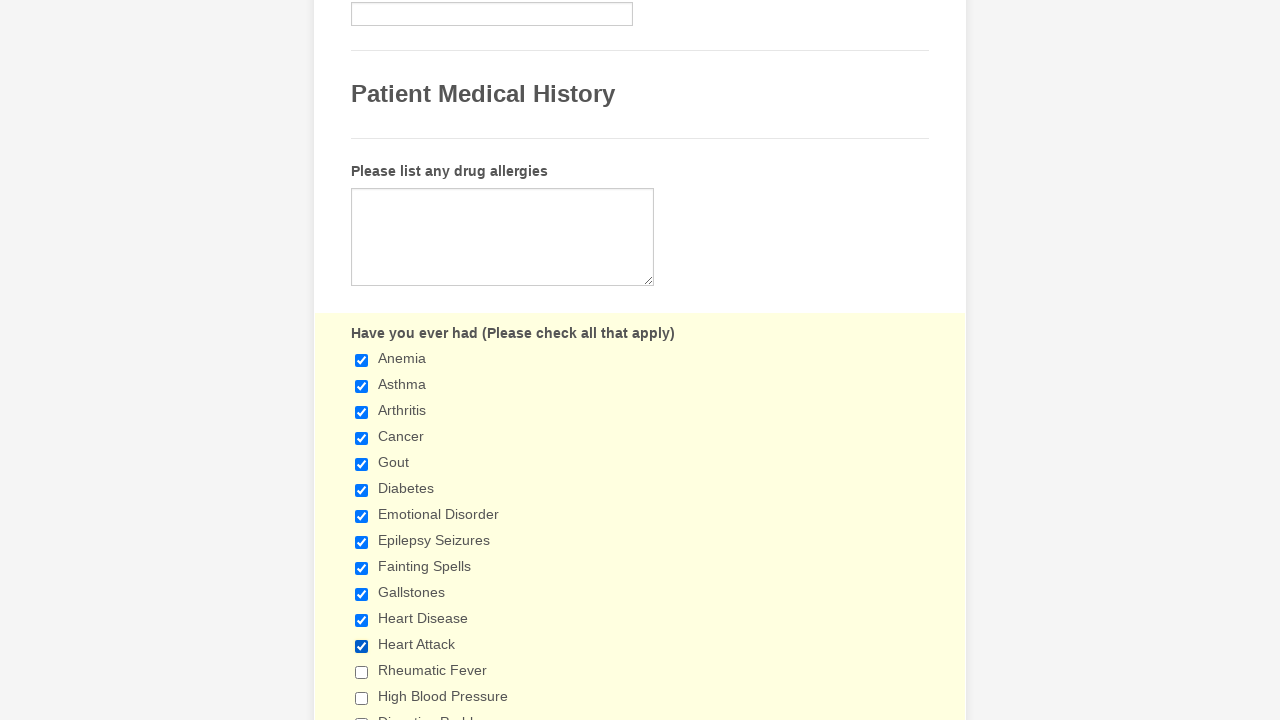

Selected checkbox 13 of 29 at (362, 672) on xpath=//label[contains(text(),'Have you ever had')]/following-sibling::div//inpu
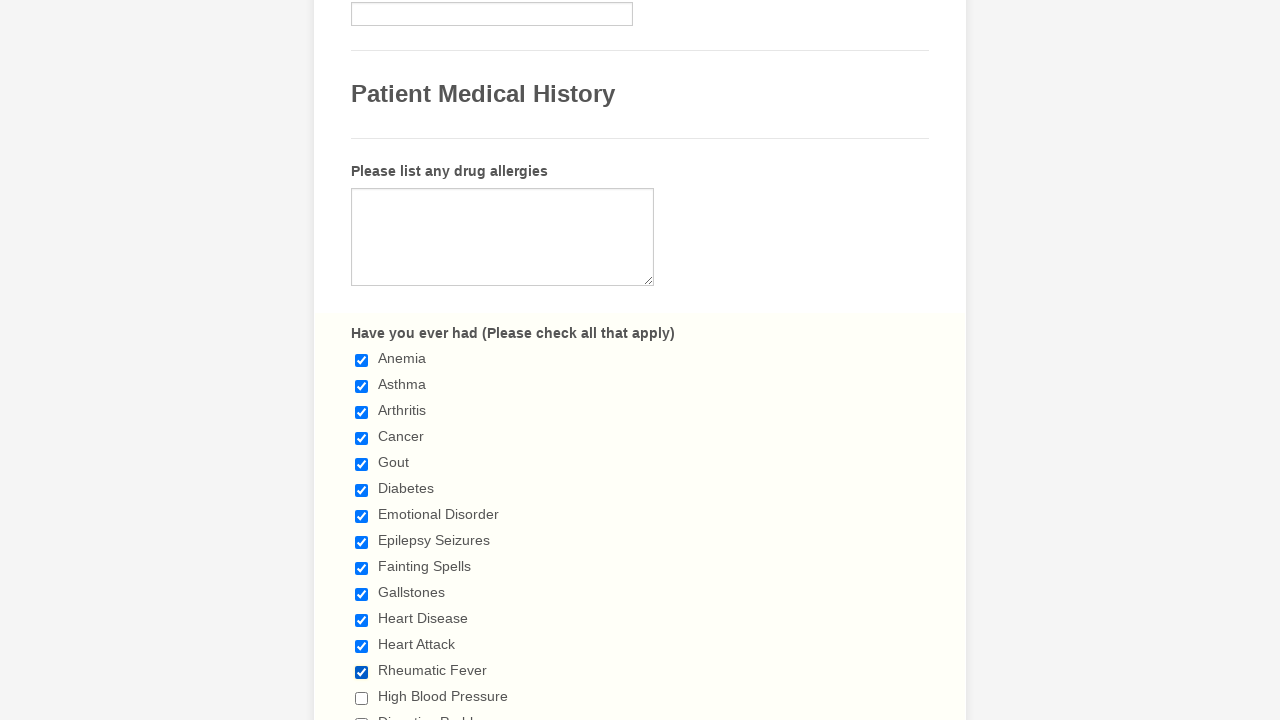

Verified checkbox 13 is checked
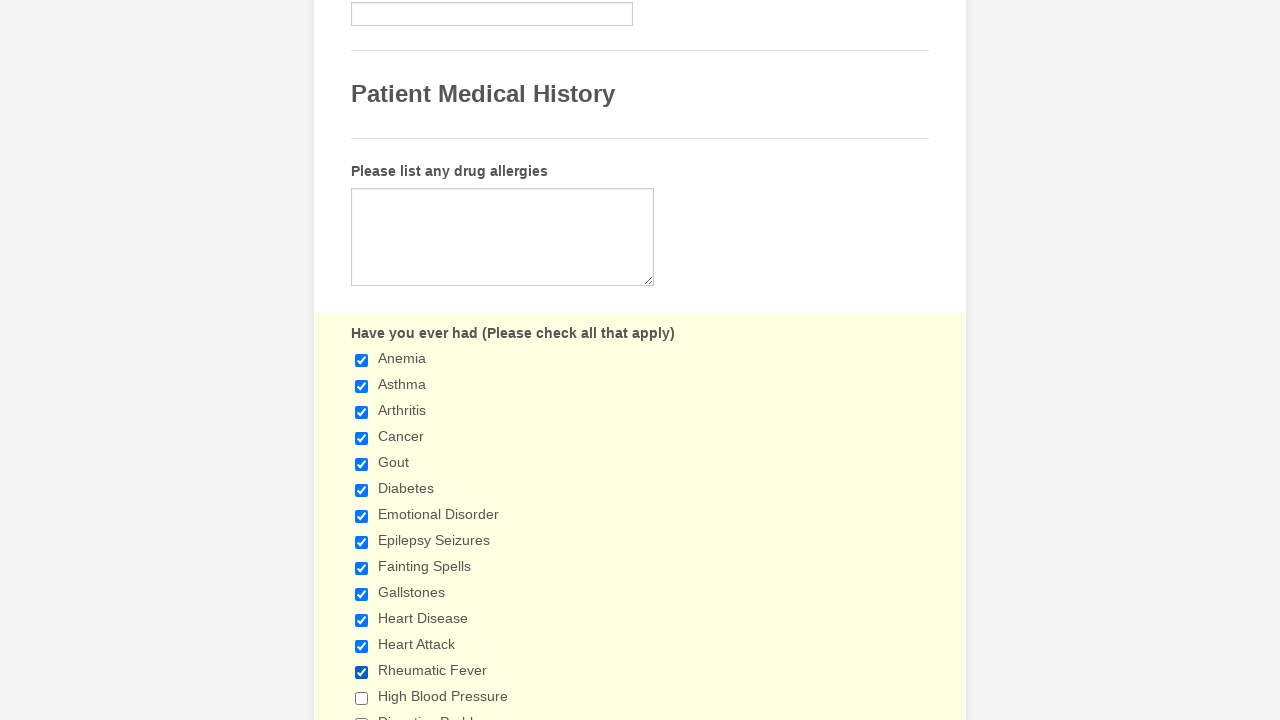

Selected checkbox 14 of 29 at (362, 698) on xpath=//label[contains(text(),'Have you ever had')]/following-sibling::div//inpu
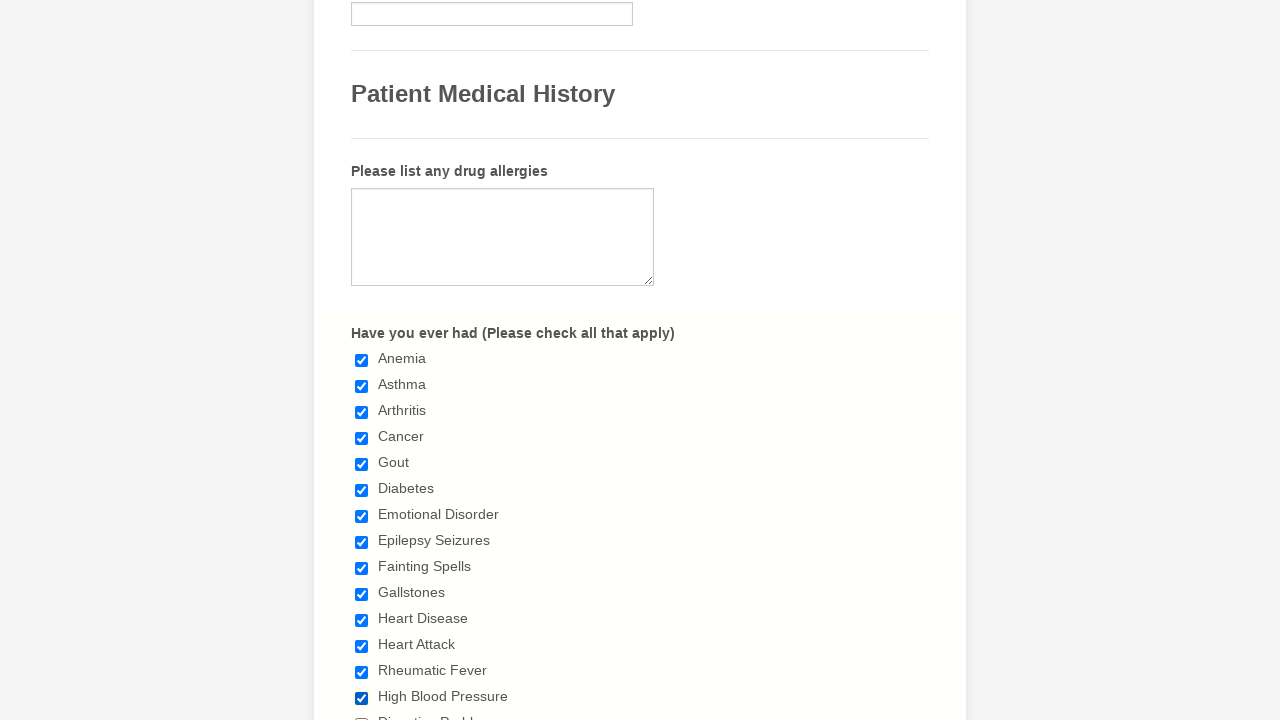

Verified checkbox 14 is checked
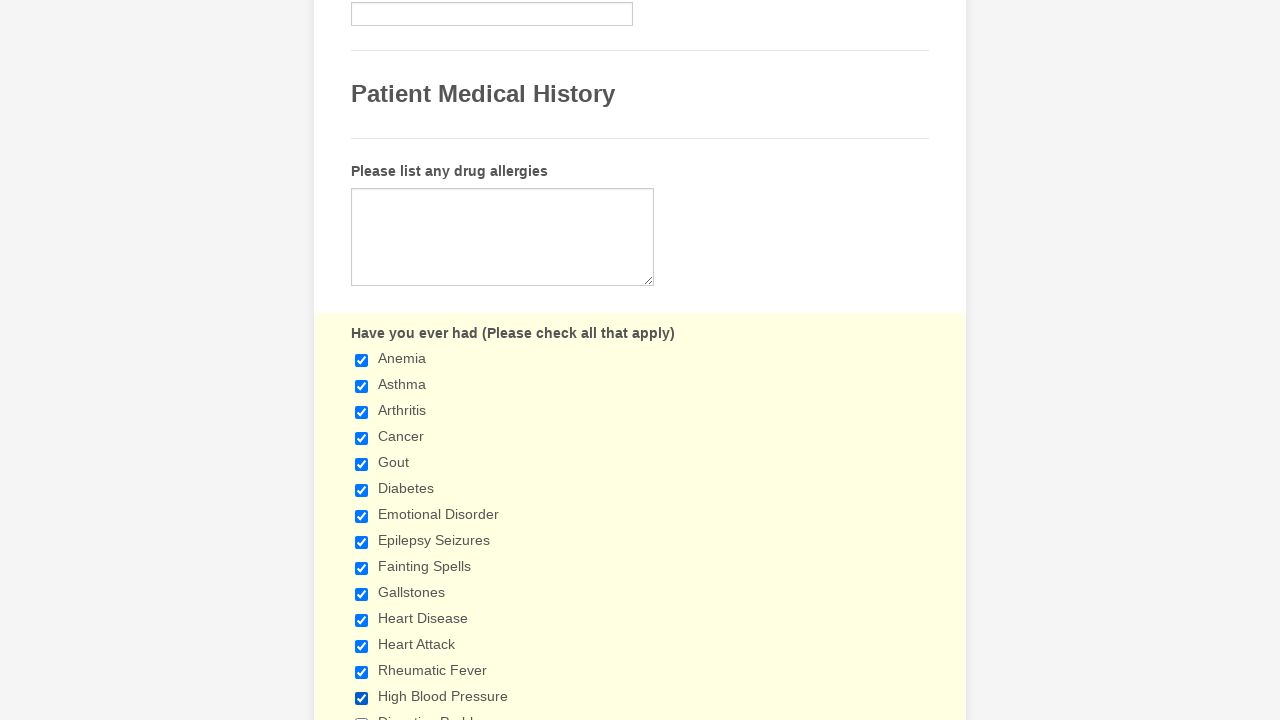

Selected checkbox 15 of 29 at (362, 714) on xpath=//label[contains(text(),'Have you ever had')]/following-sibling::div//inpu
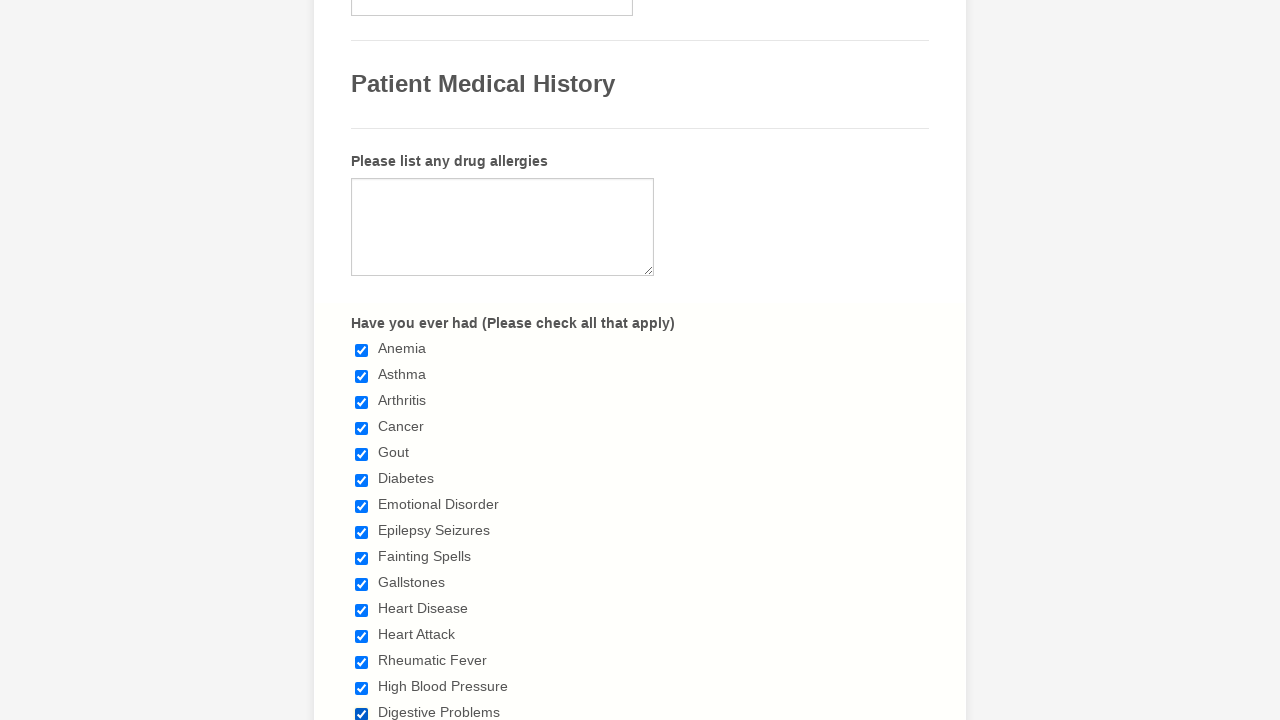

Verified checkbox 15 is checked
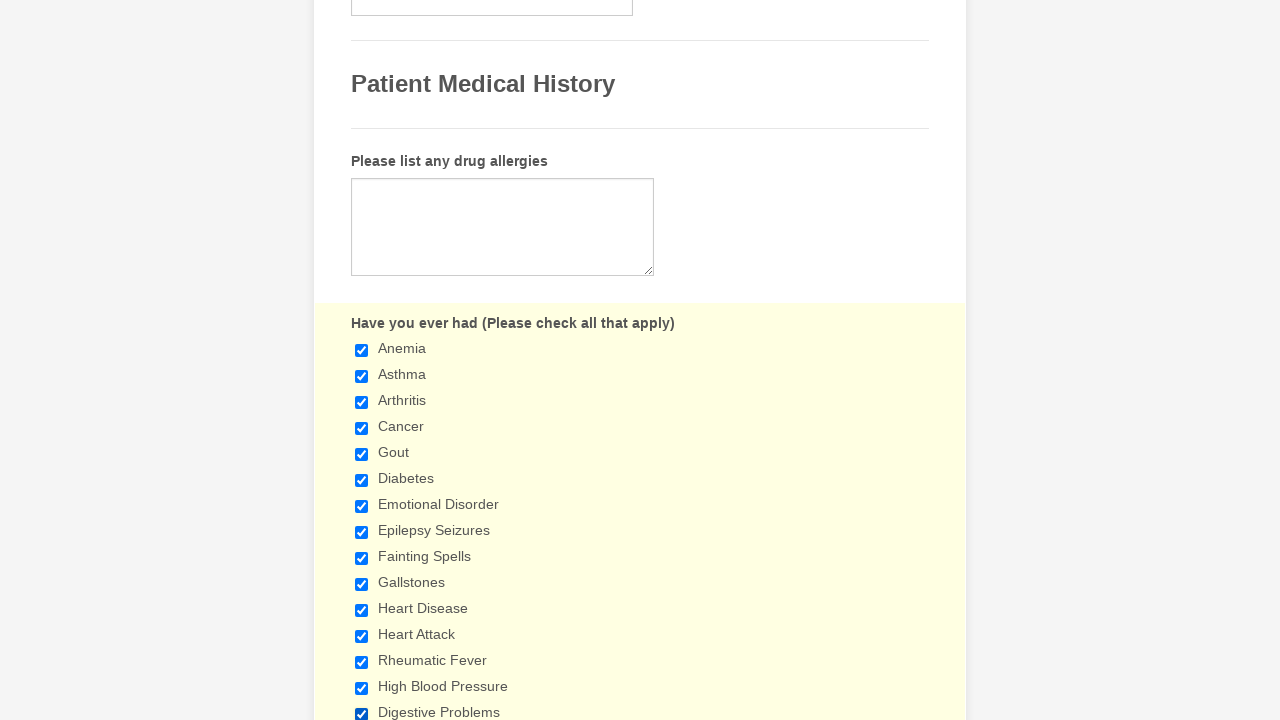

Selected checkbox 16 of 29 at (362, 360) on xpath=//label[contains(text(),'Have you ever had')]/following-sibling::div//inpu
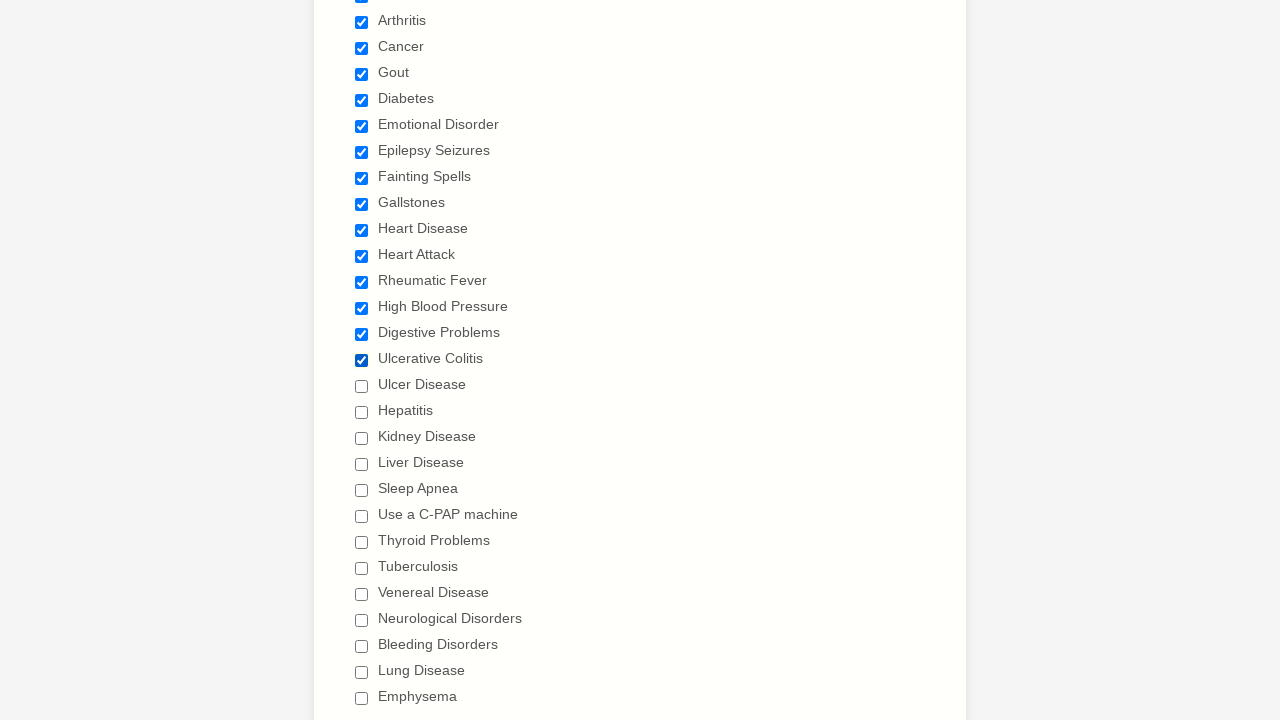

Verified checkbox 16 is checked
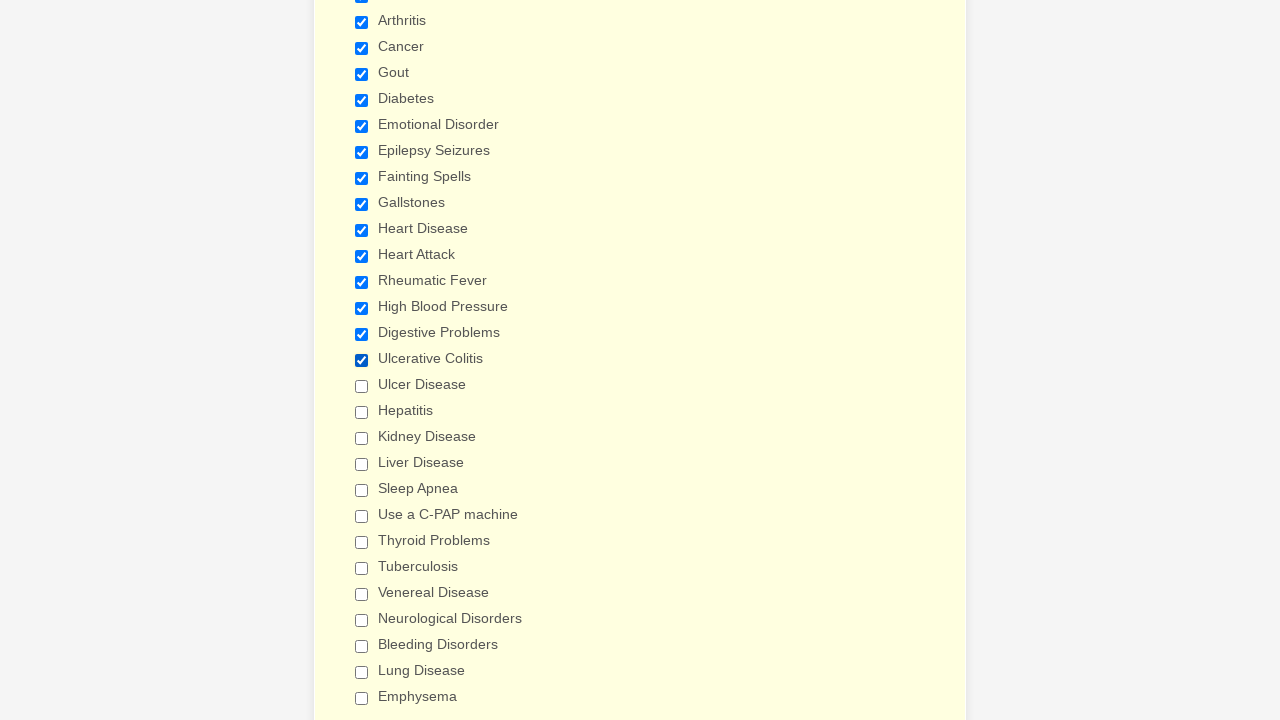

Selected checkbox 17 of 29 at (362, 386) on xpath=//label[contains(text(),'Have you ever had')]/following-sibling::div//inpu
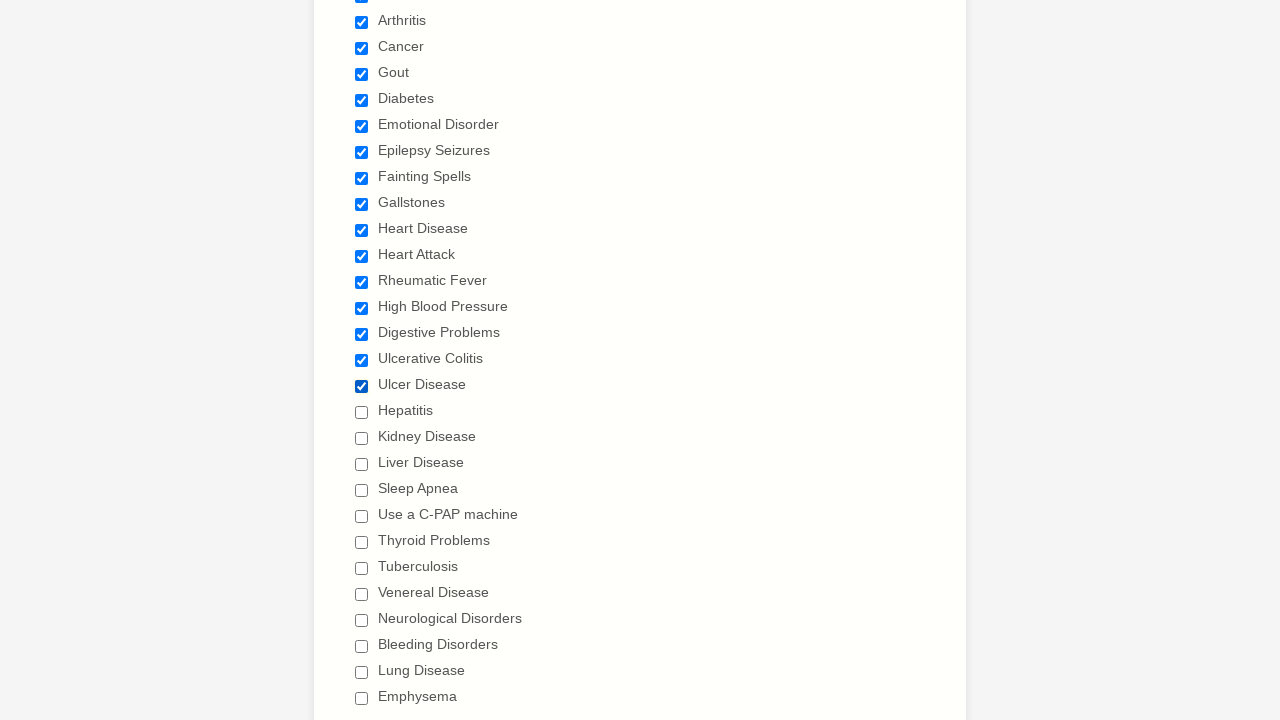

Verified checkbox 17 is checked
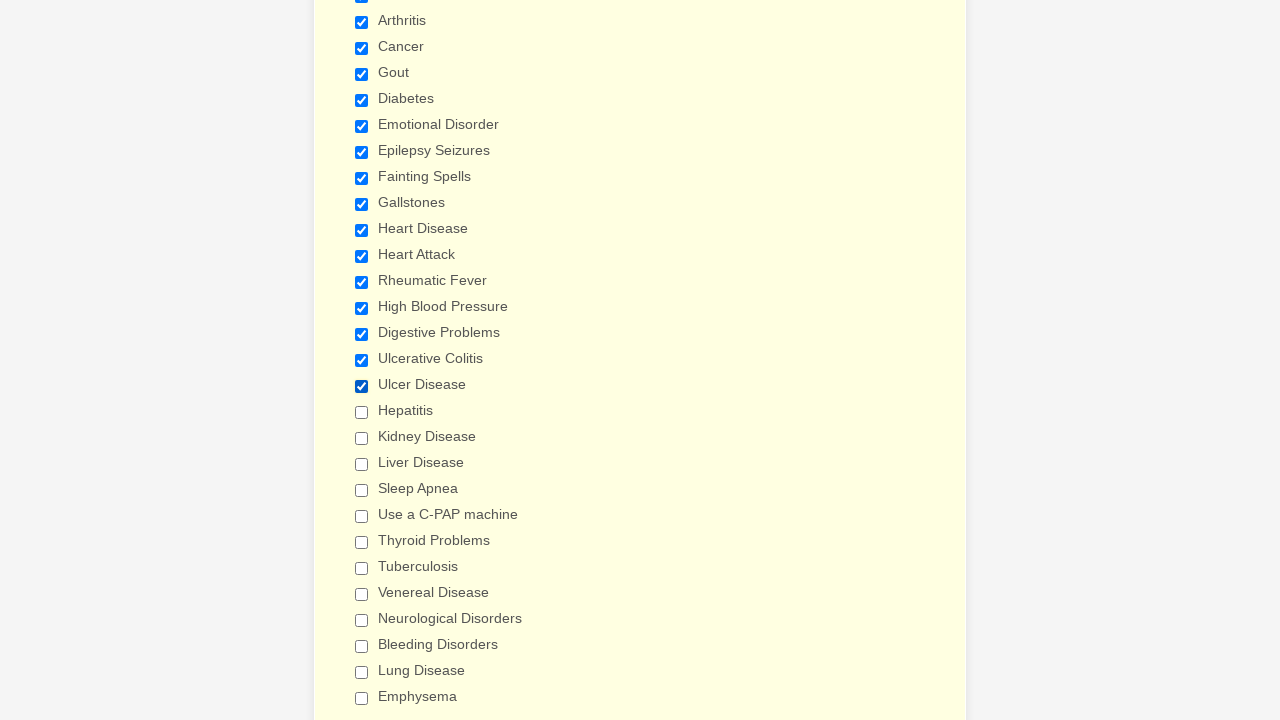

Selected checkbox 18 of 29 at (362, 412) on xpath=//label[contains(text(),'Have you ever had')]/following-sibling::div//inpu
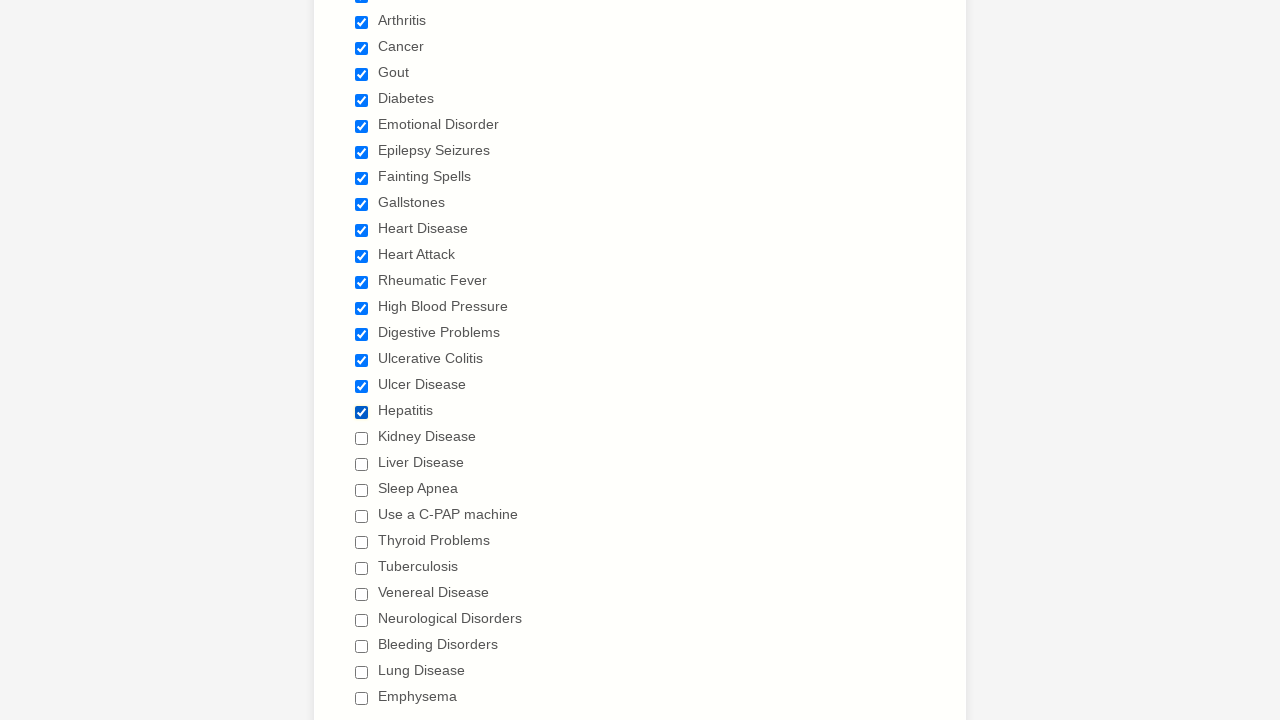

Verified checkbox 18 is checked
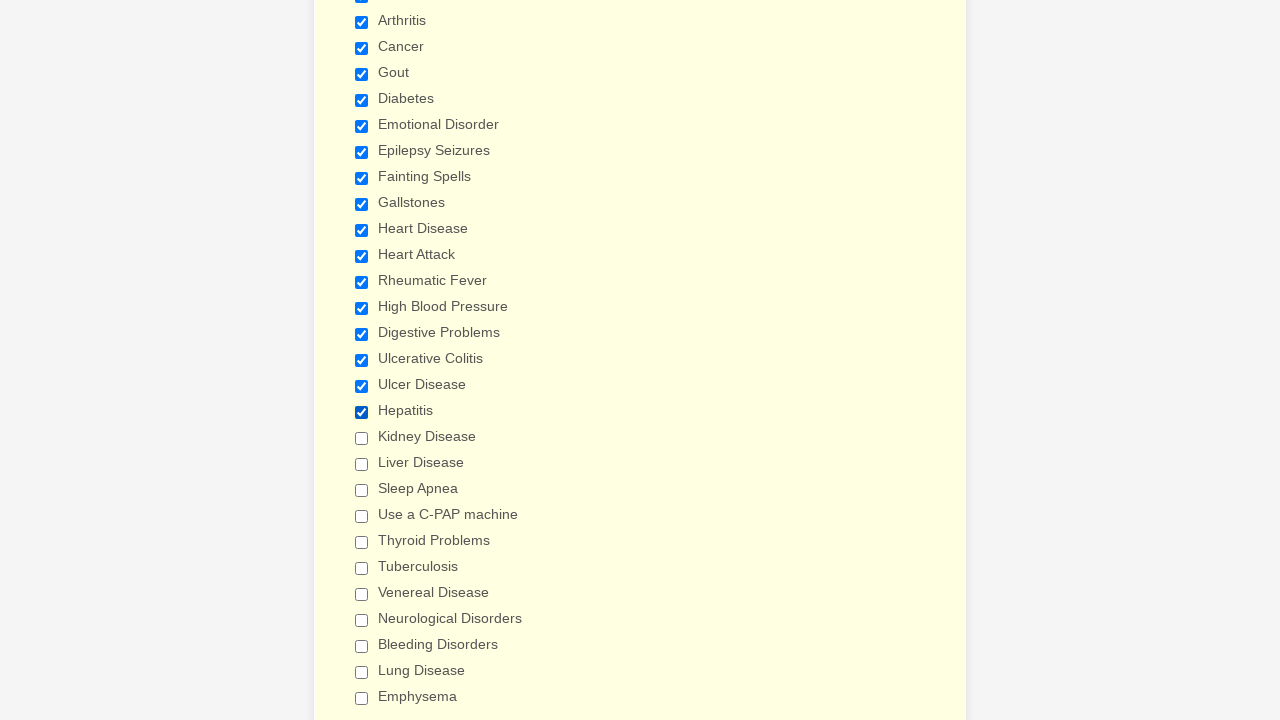

Selected checkbox 19 of 29 at (362, 438) on xpath=//label[contains(text(),'Have you ever had')]/following-sibling::div//inpu
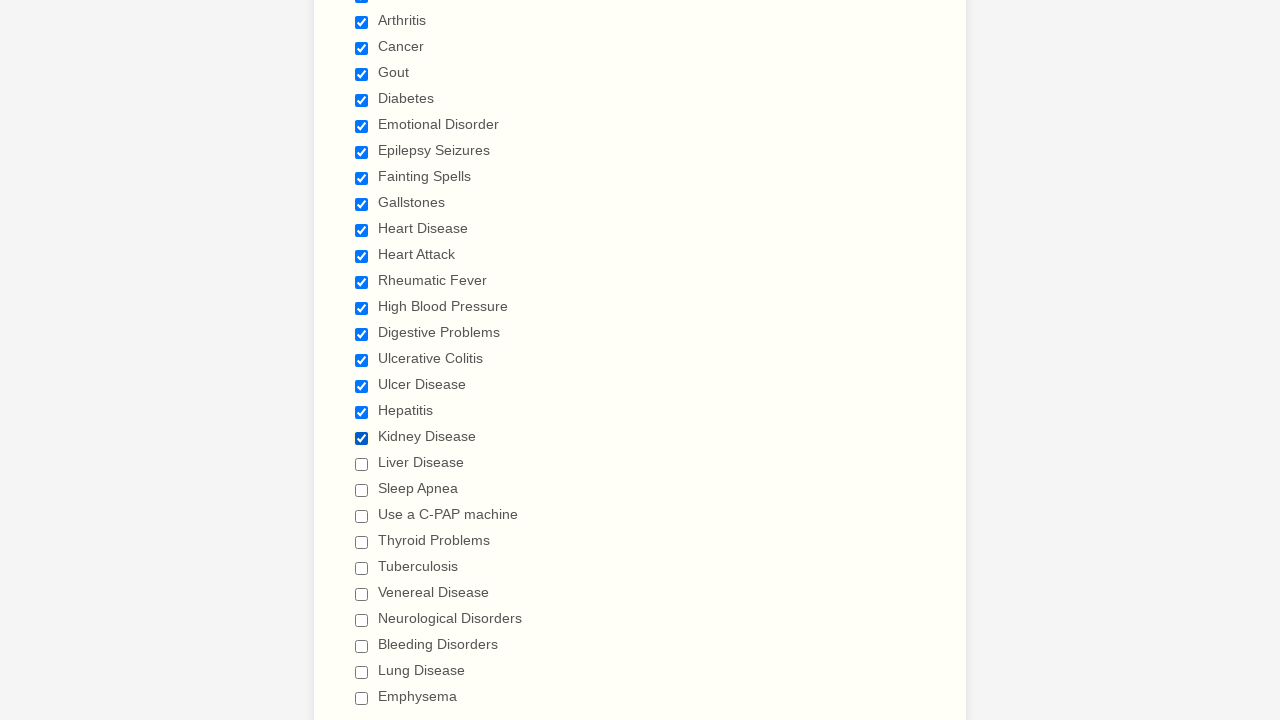

Verified checkbox 19 is checked
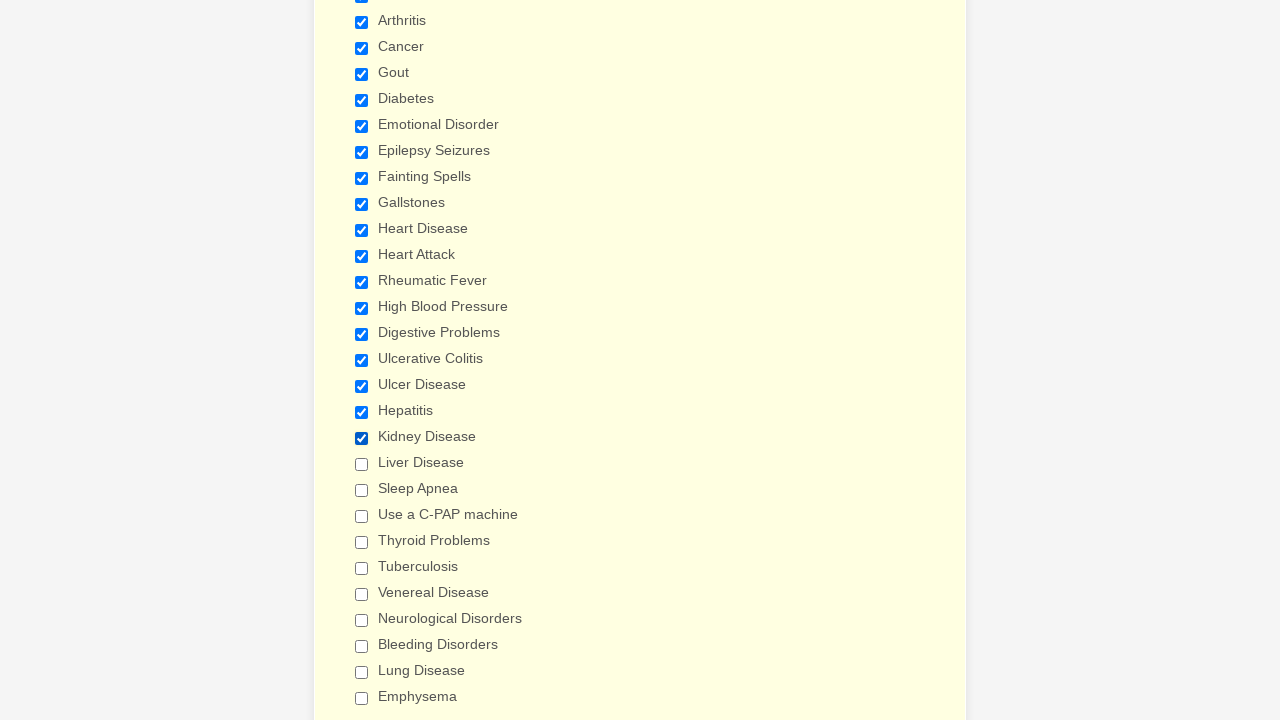

Selected checkbox 20 of 29 at (362, 464) on xpath=//label[contains(text(),'Have you ever had')]/following-sibling::div//inpu
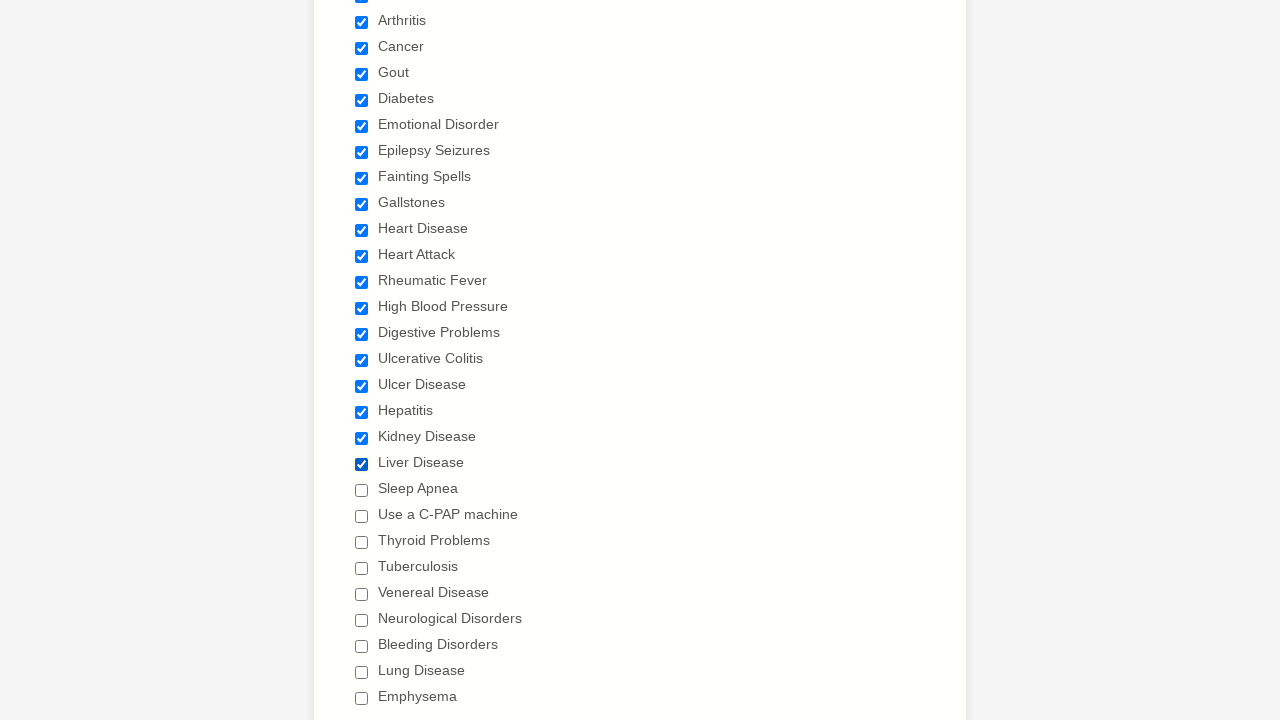

Verified checkbox 20 is checked
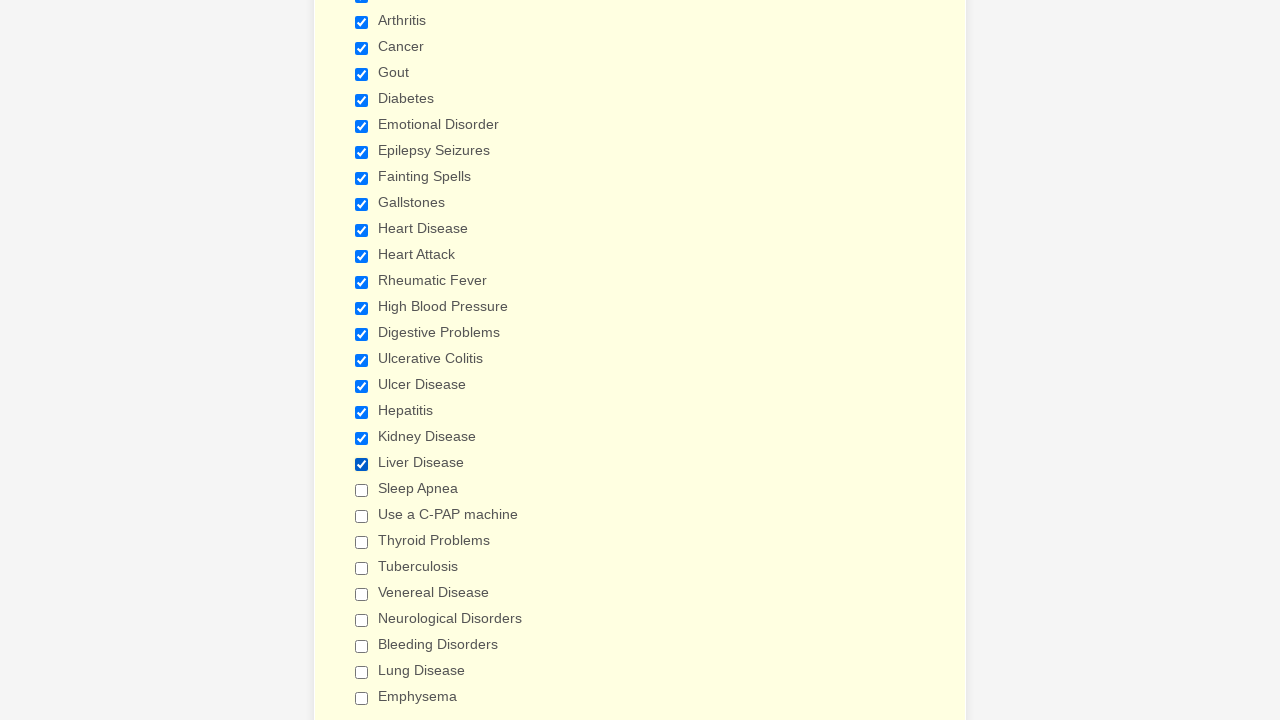

Selected checkbox 21 of 29 at (362, 490) on xpath=//label[contains(text(),'Have you ever had')]/following-sibling::div//inpu
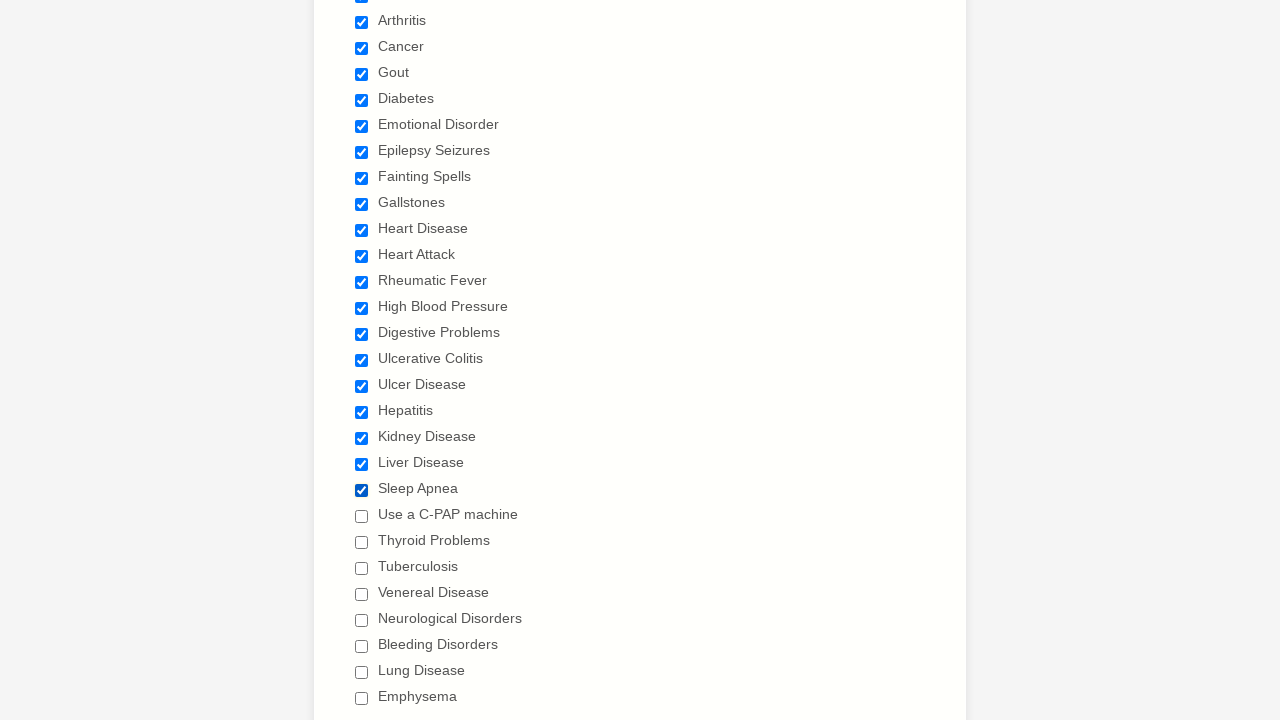

Verified checkbox 21 is checked
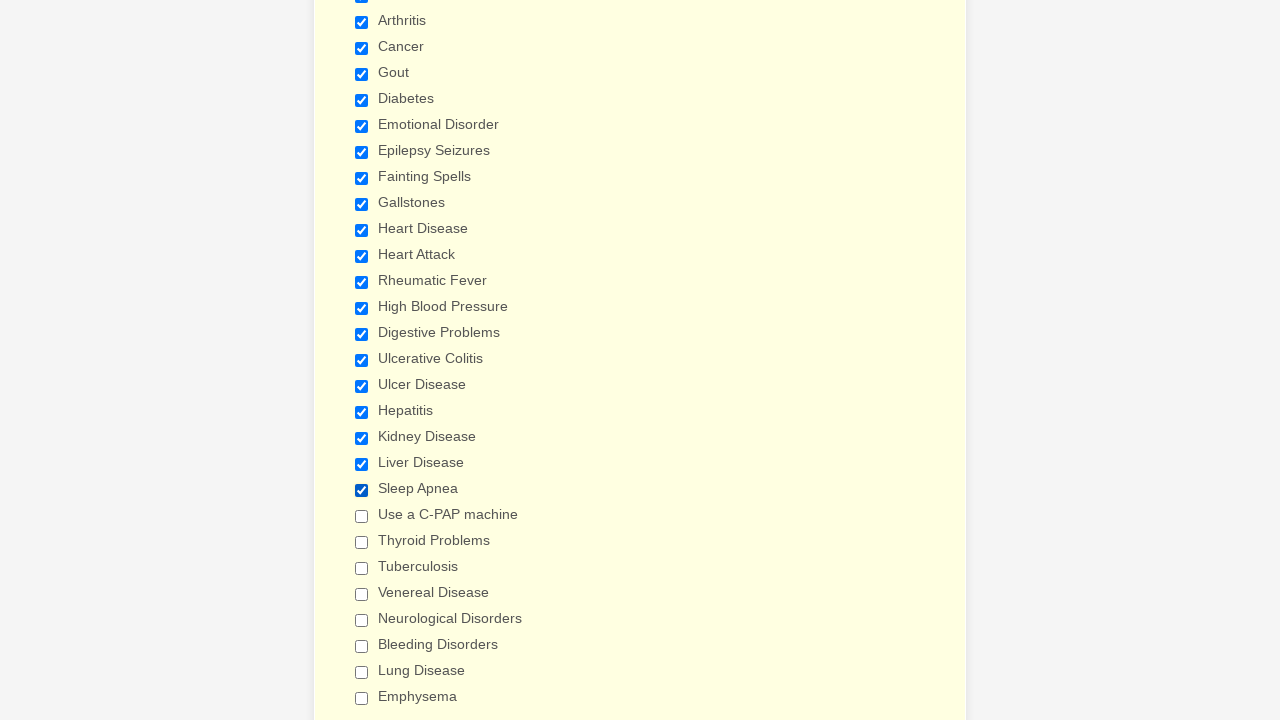

Selected checkbox 22 of 29 at (362, 516) on xpath=//label[contains(text(),'Have you ever had')]/following-sibling::div//inpu
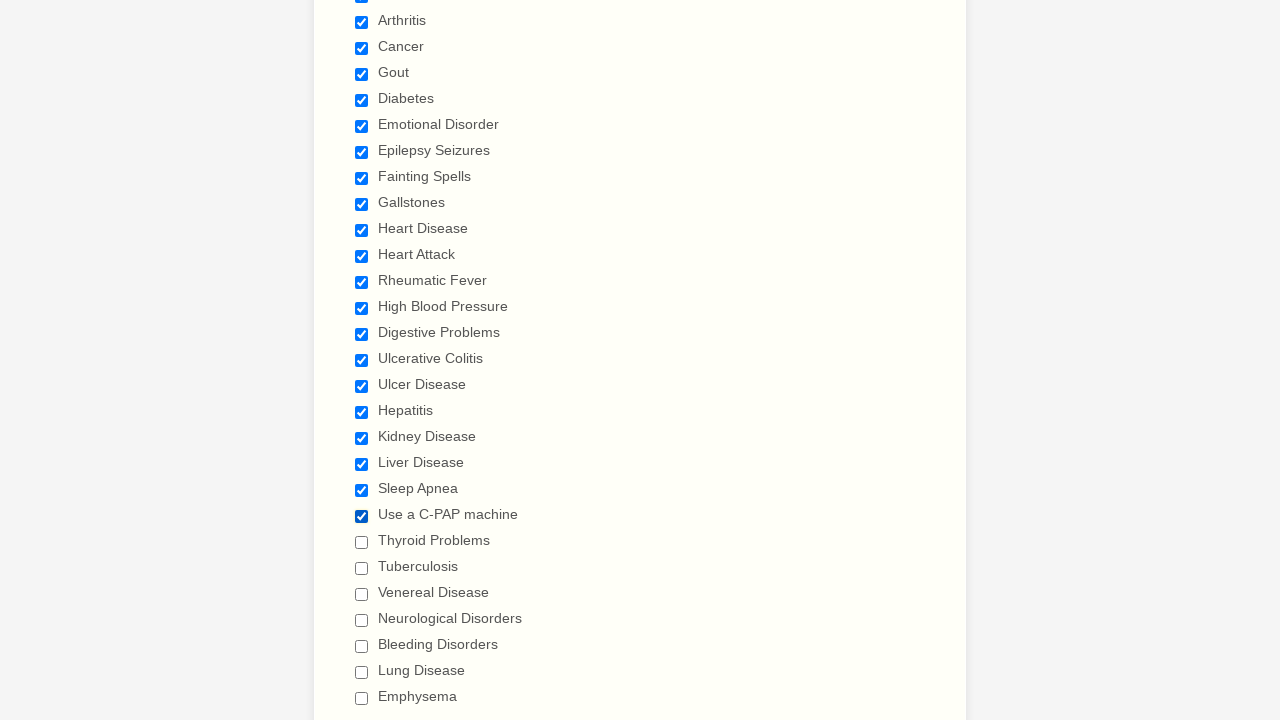

Verified checkbox 22 is checked
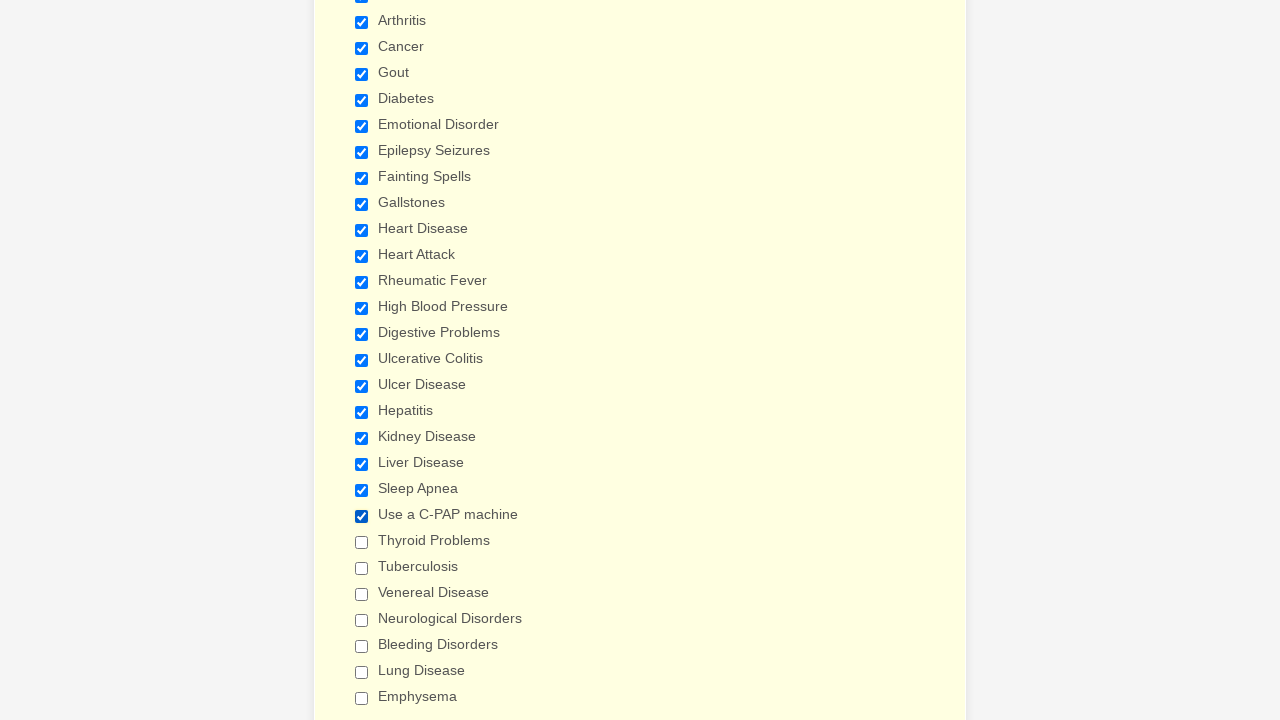

Selected checkbox 23 of 29 at (362, 542) on xpath=//label[contains(text(),'Have you ever had')]/following-sibling::div//inpu
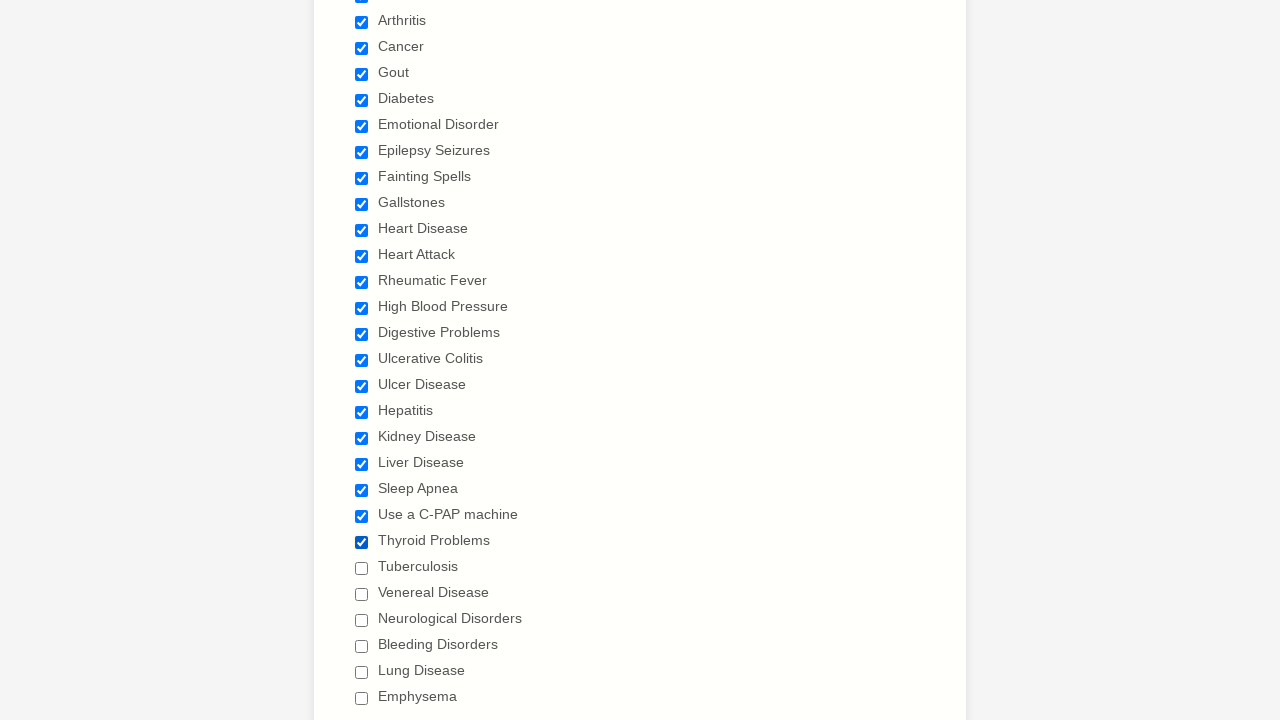

Verified checkbox 23 is checked
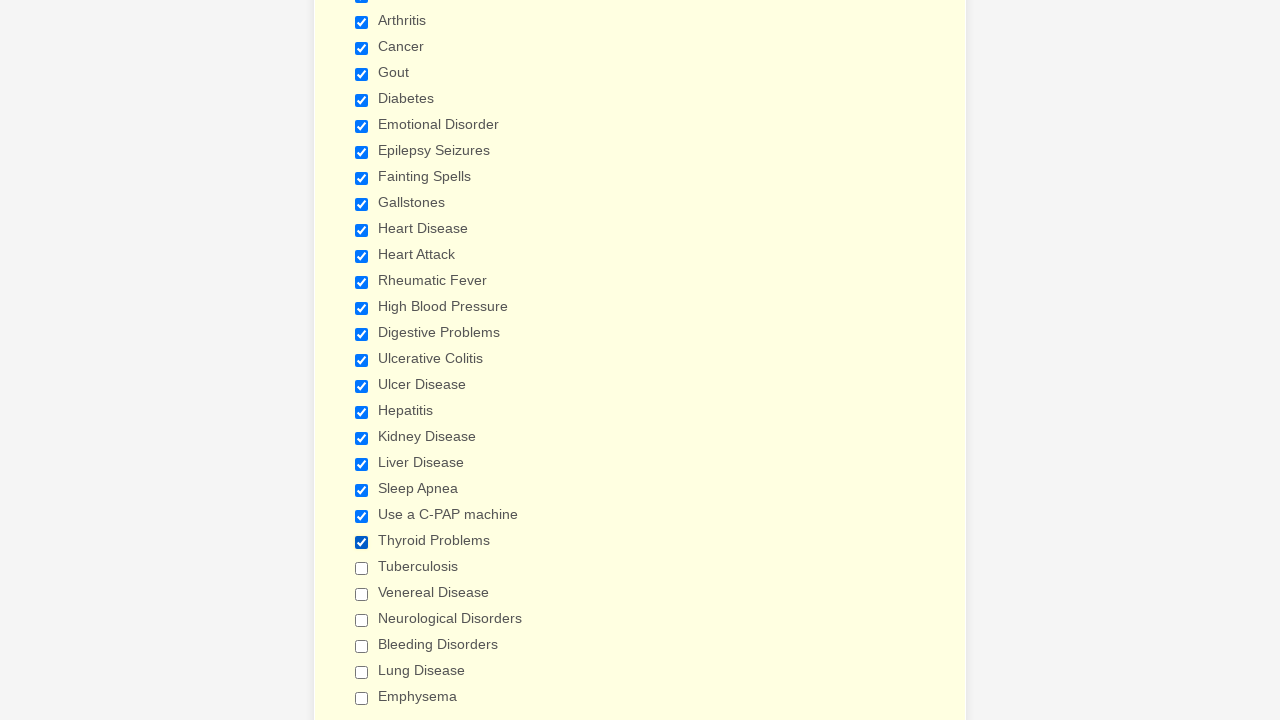

Selected checkbox 24 of 29 at (362, 568) on xpath=//label[contains(text(),'Have you ever had')]/following-sibling::div//inpu
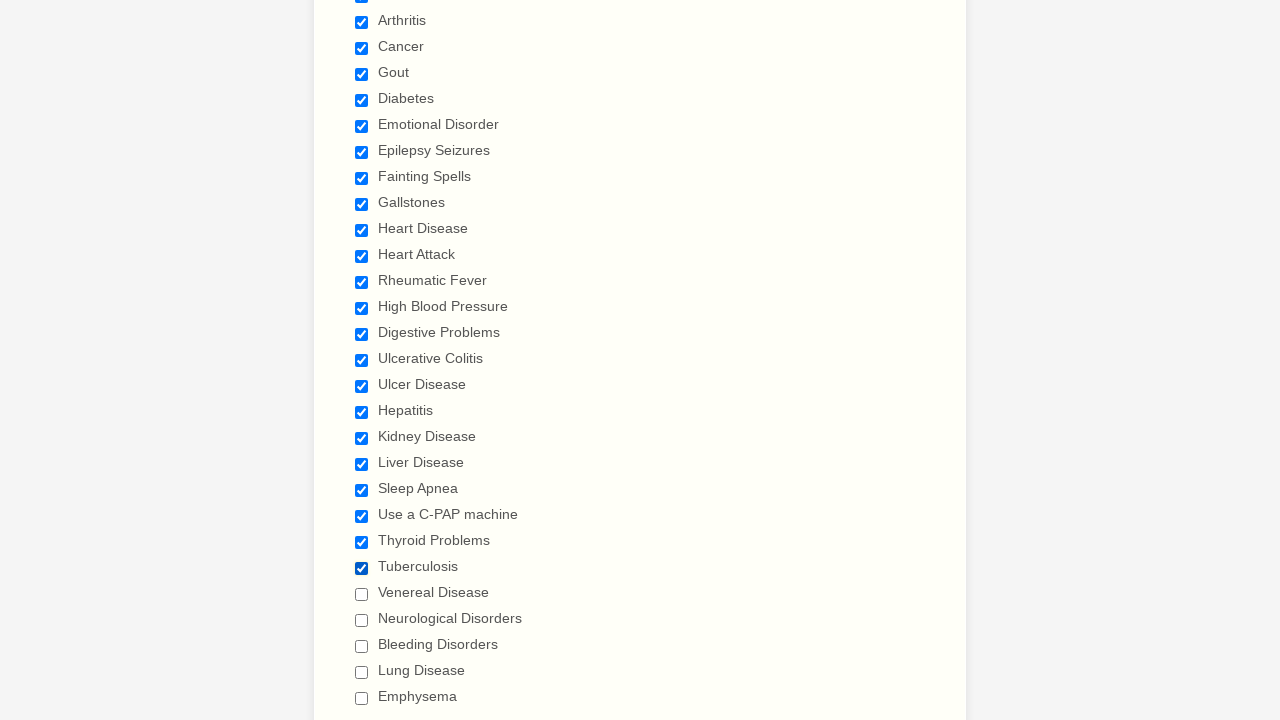

Verified checkbox 24 is checked
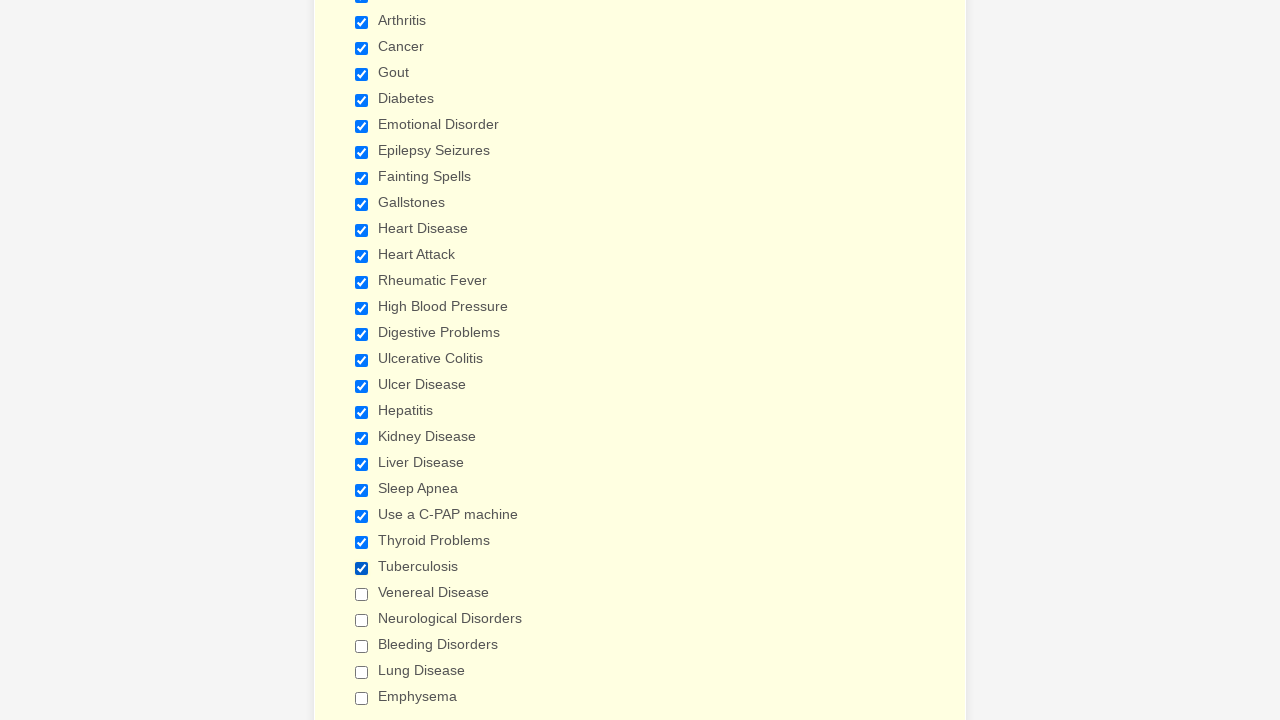

Selected checkbox 25 of 29 at (362, 594) on xpath=//label[contains(text(),'Have you ever had')]/following-sibling::div//inpu
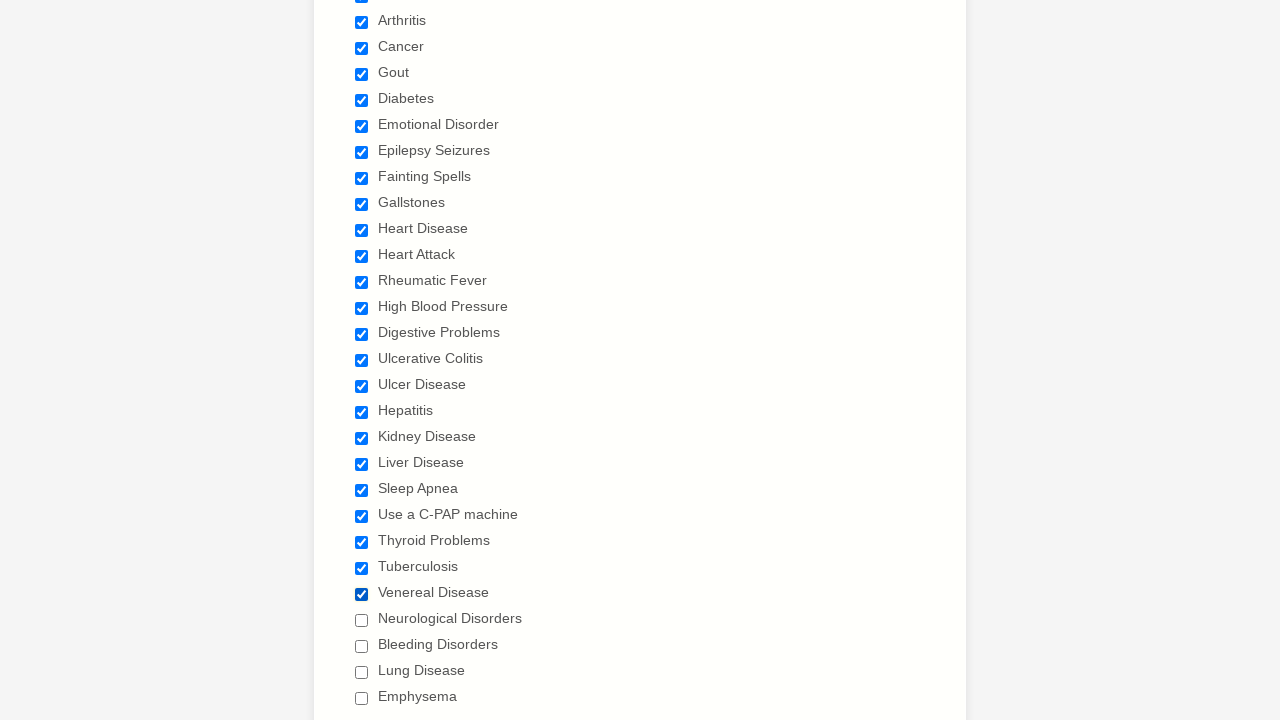

Verified checkbox 25 is checked
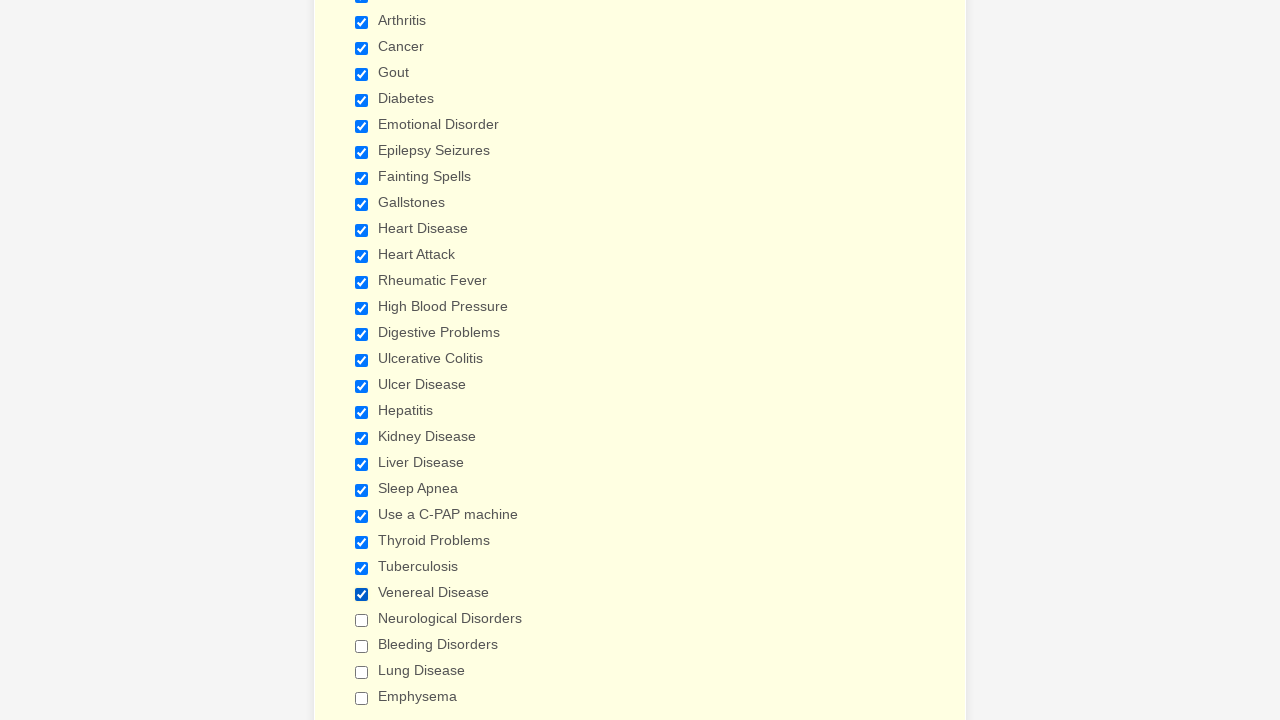

Selected checkbox 26 of 29 at (362, 620) on xpath=//label[contains(text(),'Have you ever had')]/following-sibling::div//inpu
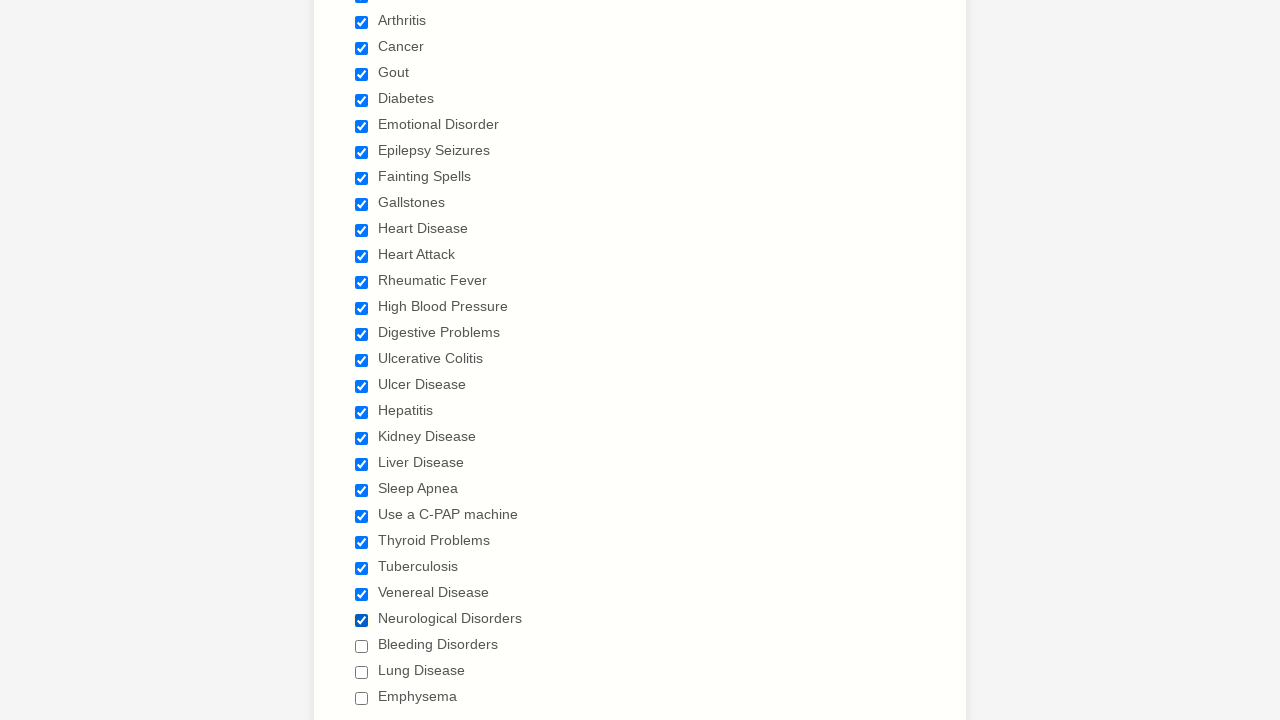

Verified checkbox 26 is checked
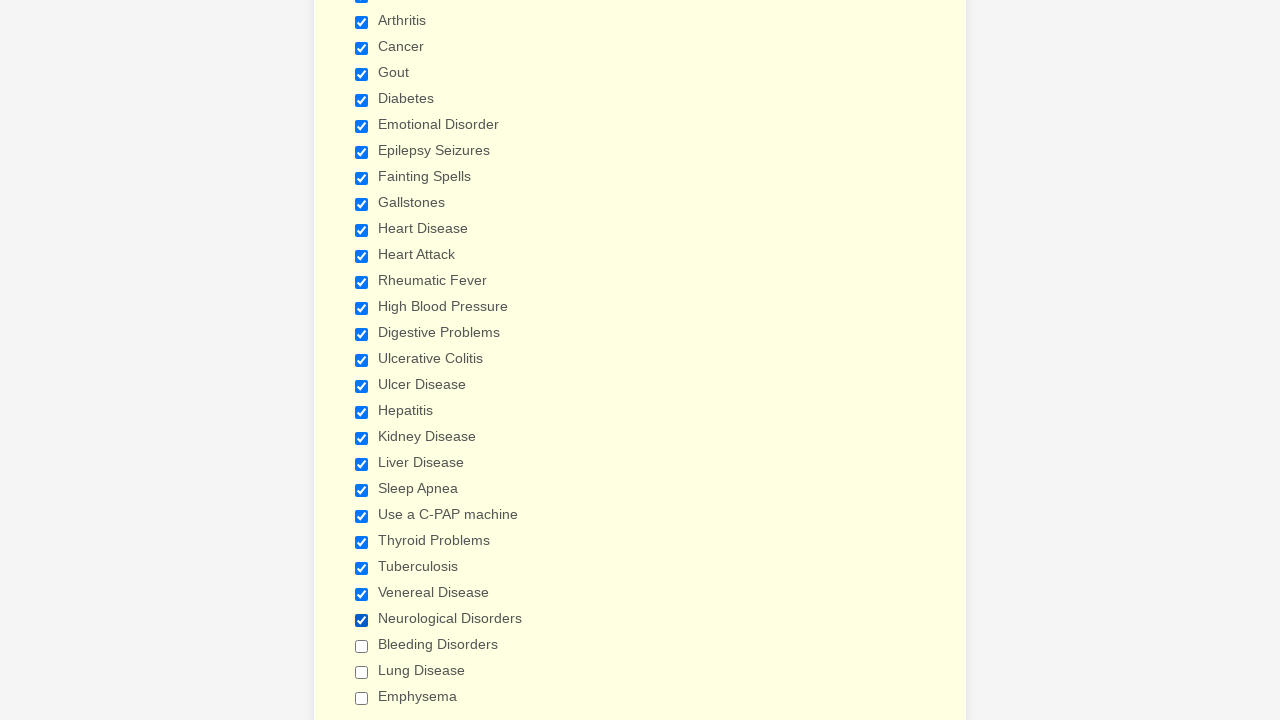

Selected checkbox 27 of 29 at (362, 646) on xpath=//label[contains(text(),'Have you ever had')]/following-sibling::div//inpu
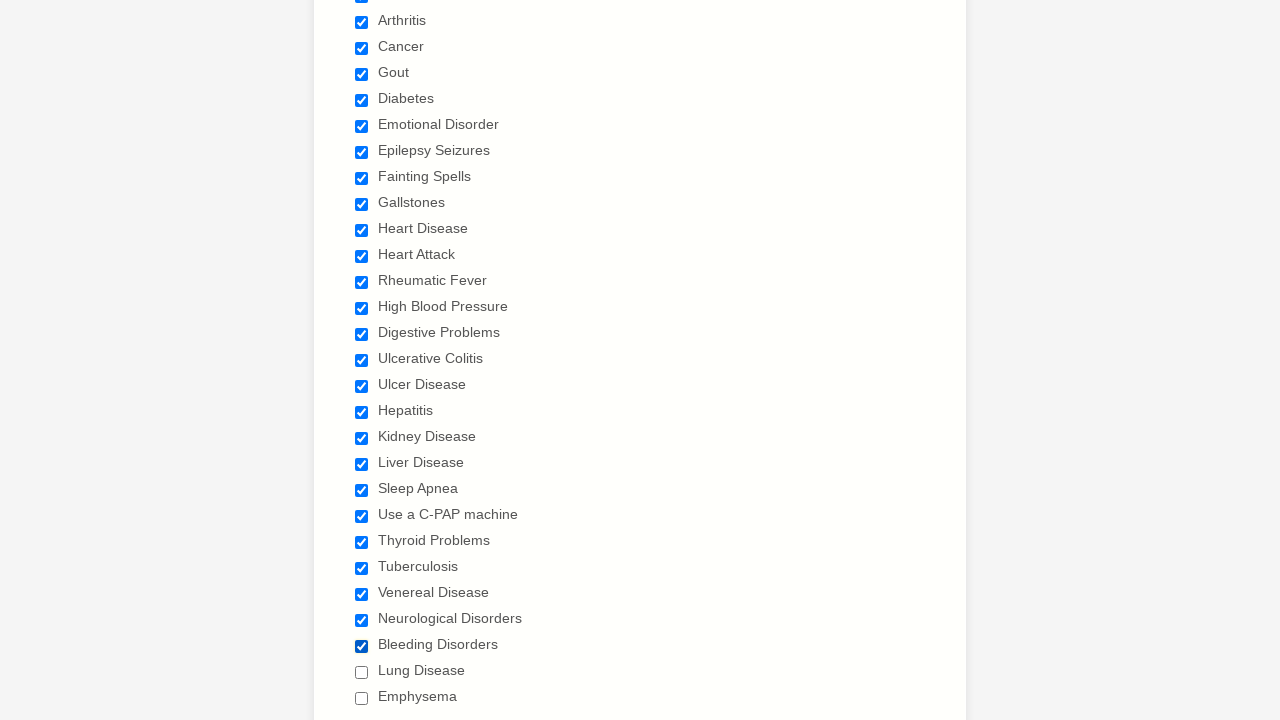

Verified checkbox 27 is checked
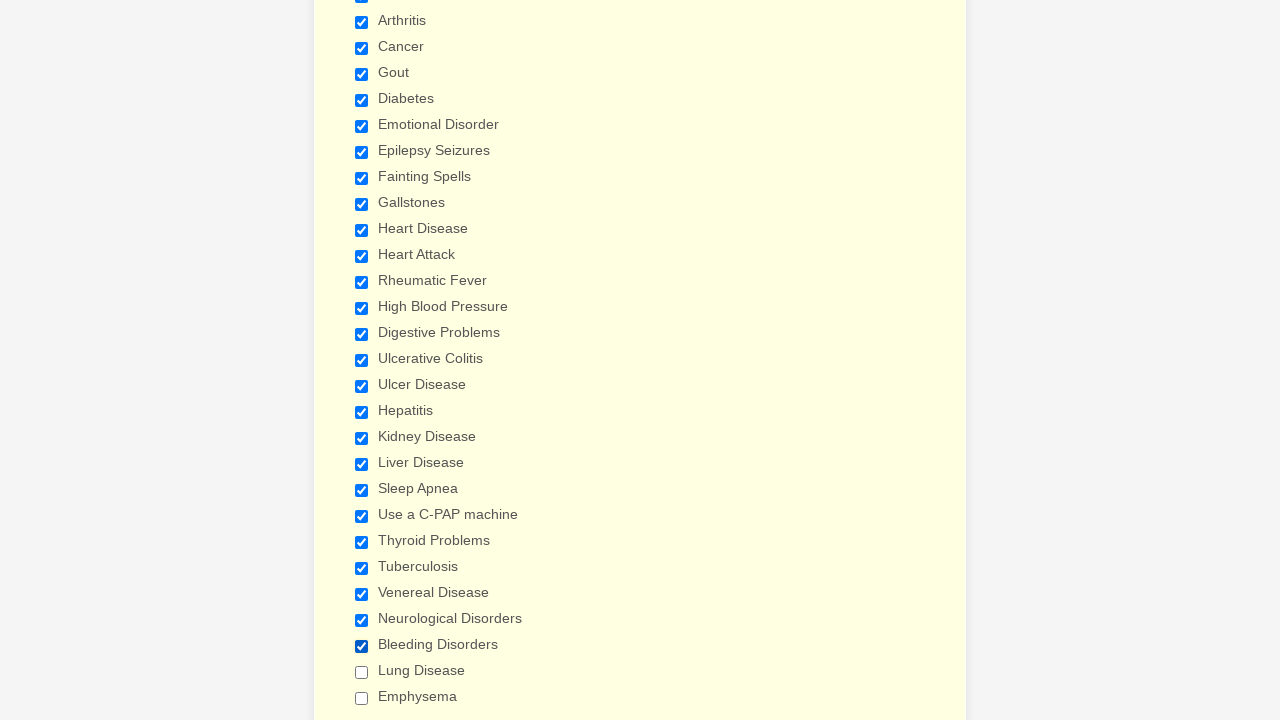

Selected checkbox 28 of 29 at (362, 672) on xpath=//label[contains(text(),'Have you ever had')]/following-sibling::div//inpu
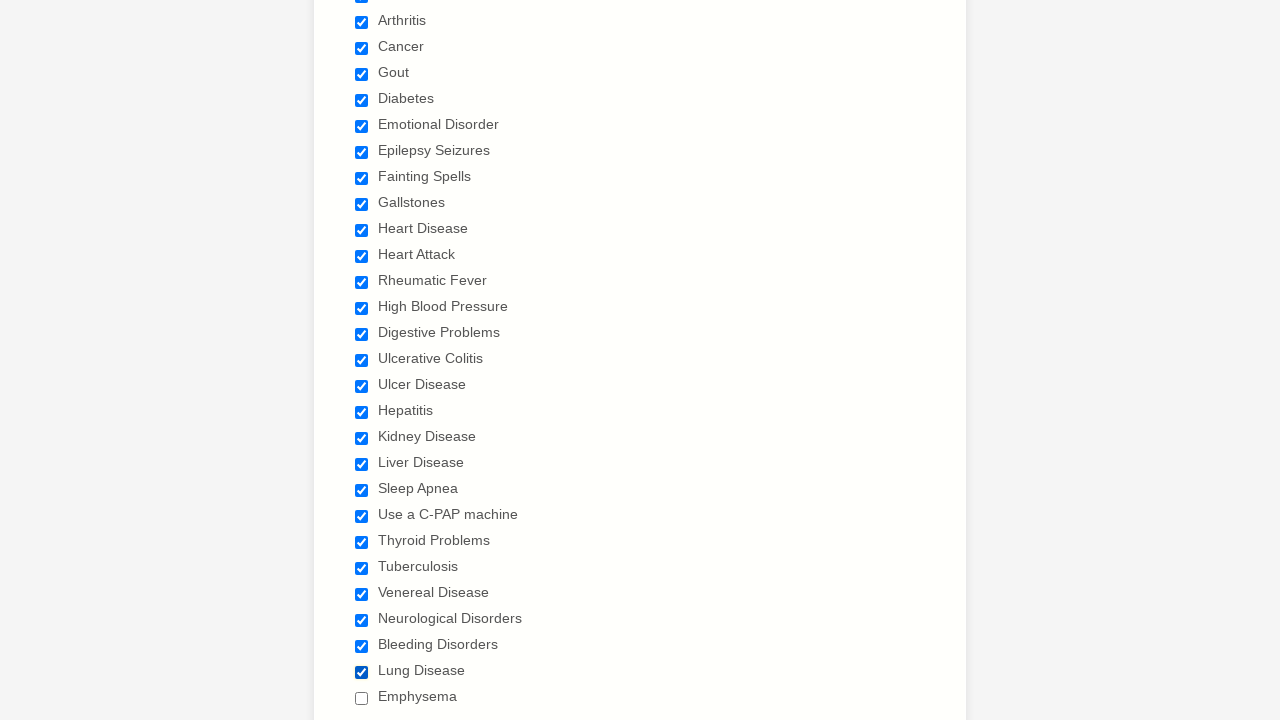

Verified checkbox 28 is checked
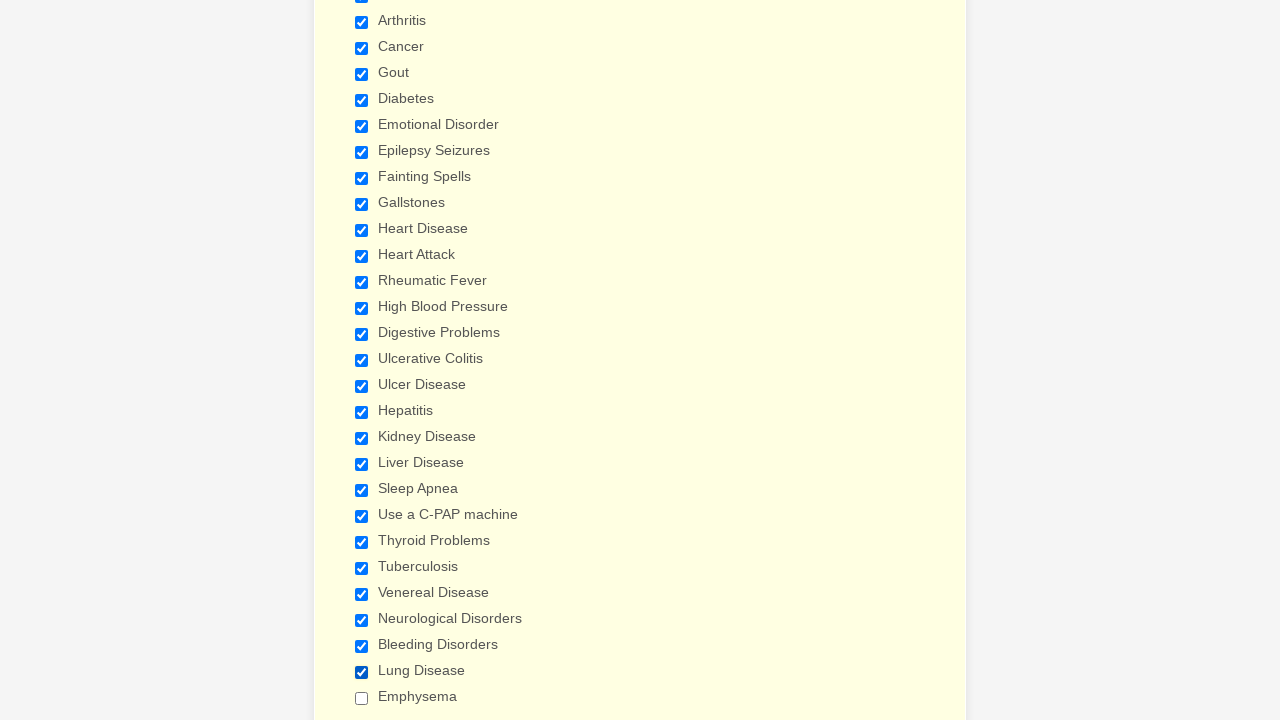

Selected checkbox 29 of 29 at (362, 698) on xpath=//label[contains(text(),'Have you ever had')]/following-sibling::div//inpu
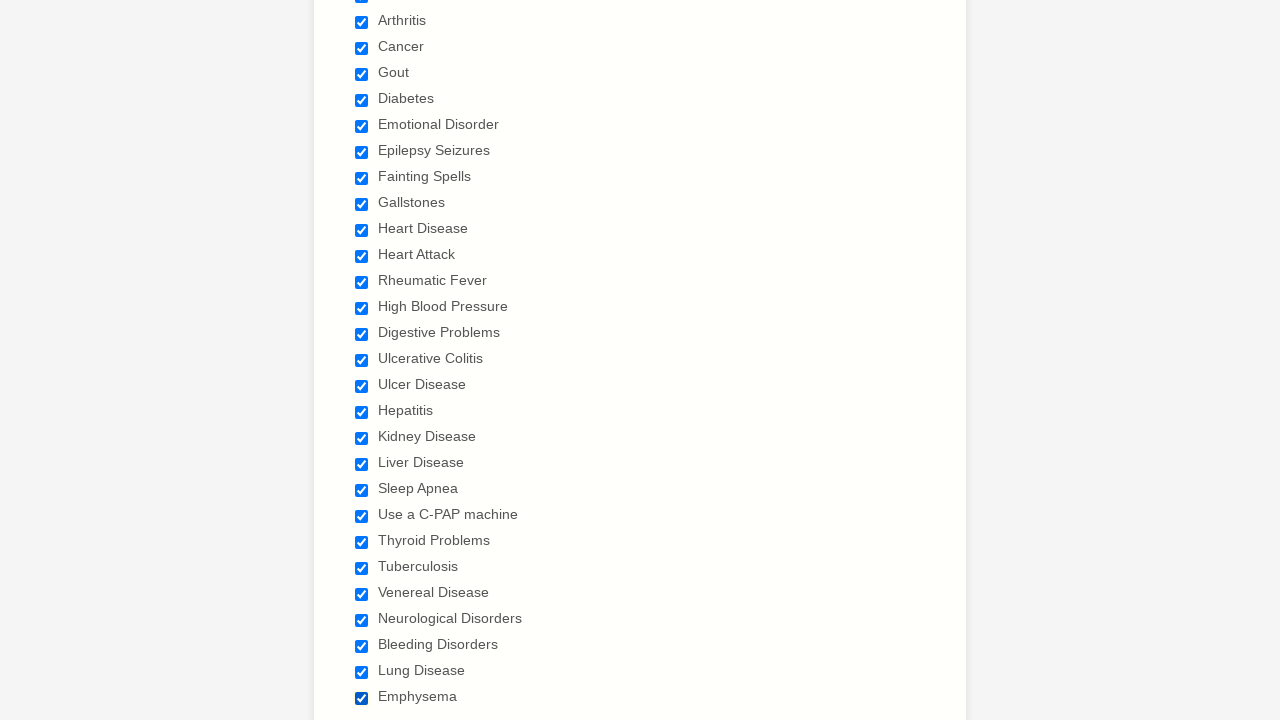

Verified checkbox 29 is checked
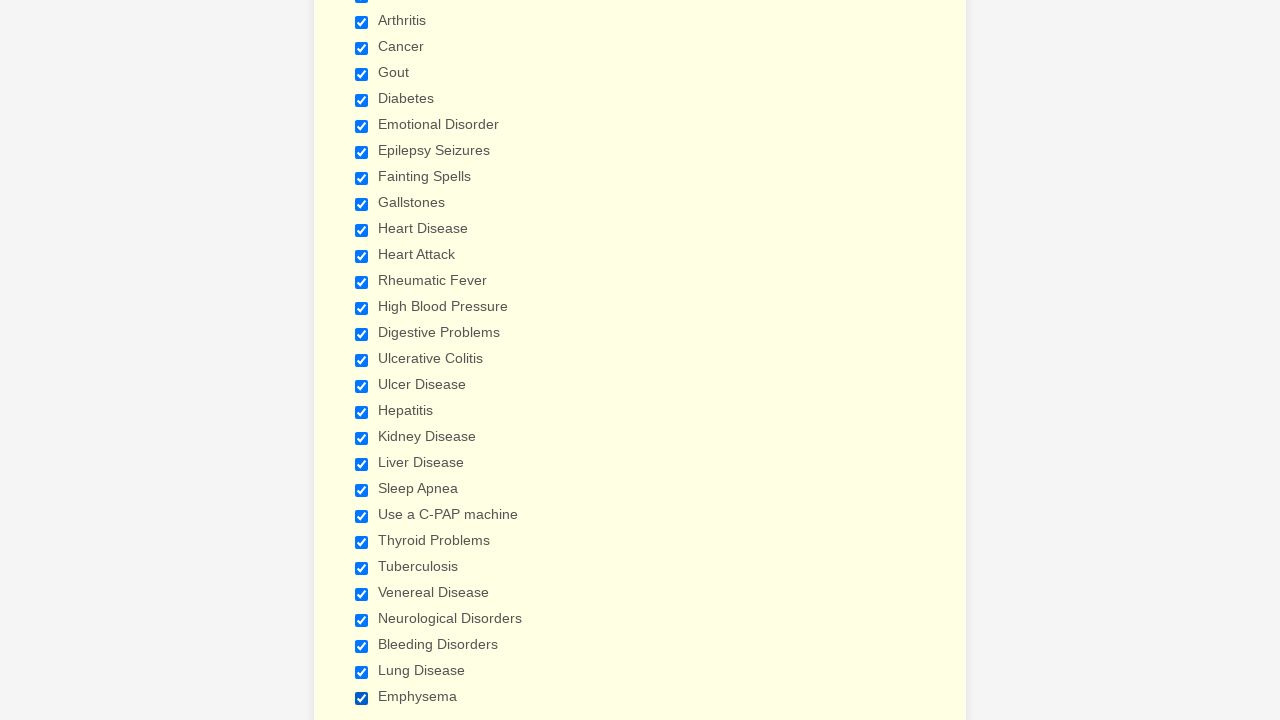

Deselected checkbox 1 of 29 at (362, 360) on xpath=//label[contains(text(),'Have you ever had')]/following-sibling::div//inpu
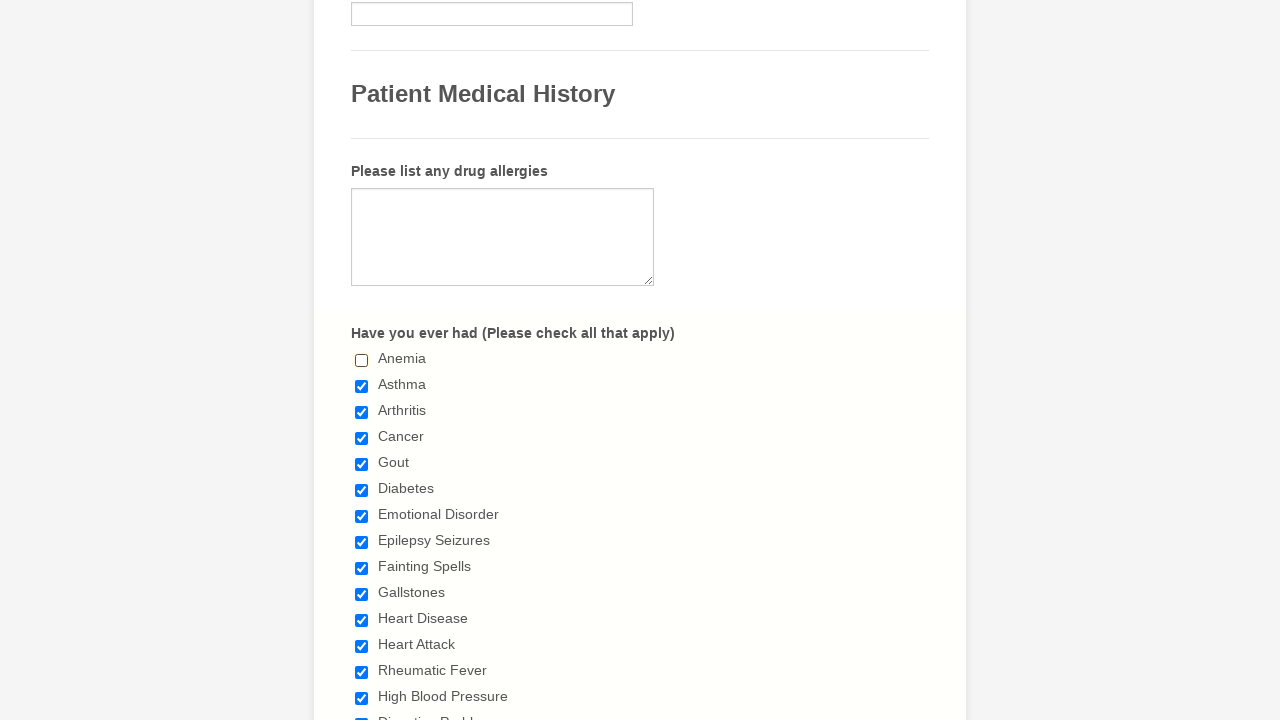

Verified checkbox 1 is unchecked
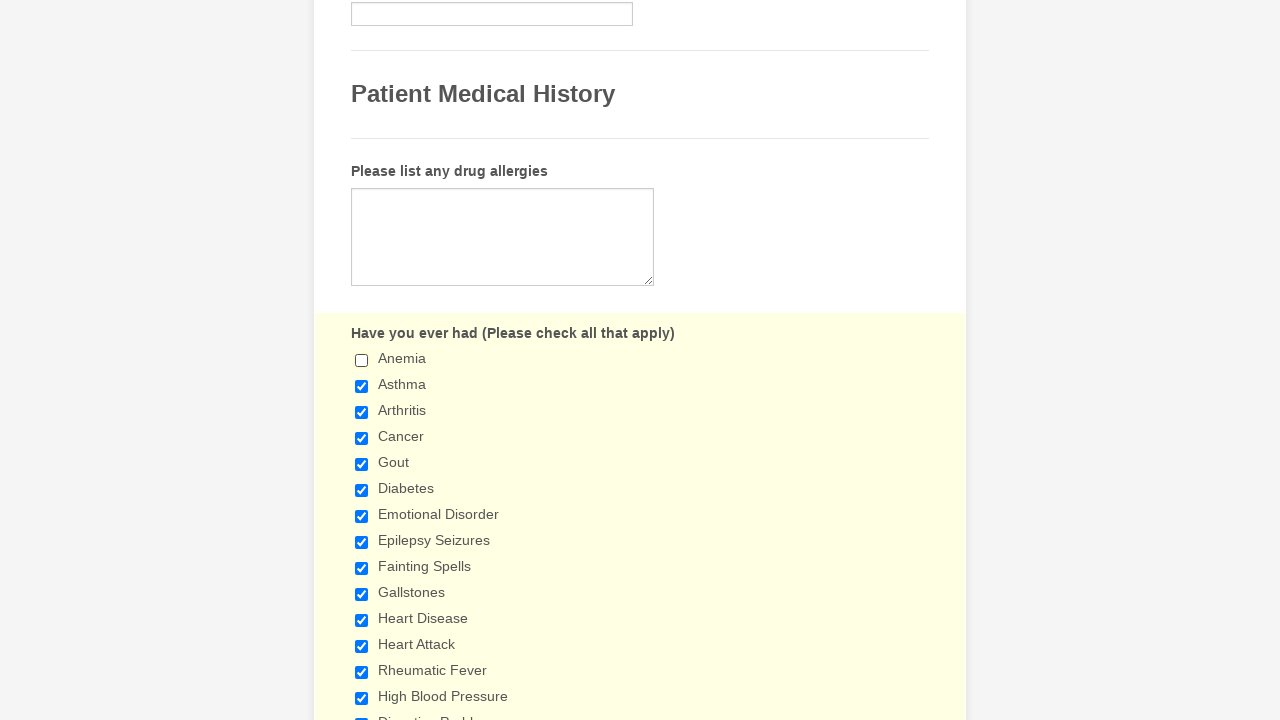

Deselected checkbox 2 of 29 at (362, 386) on xpath=//label[contains(text(),'Have you ever had')]/following-sibling::div//inpu
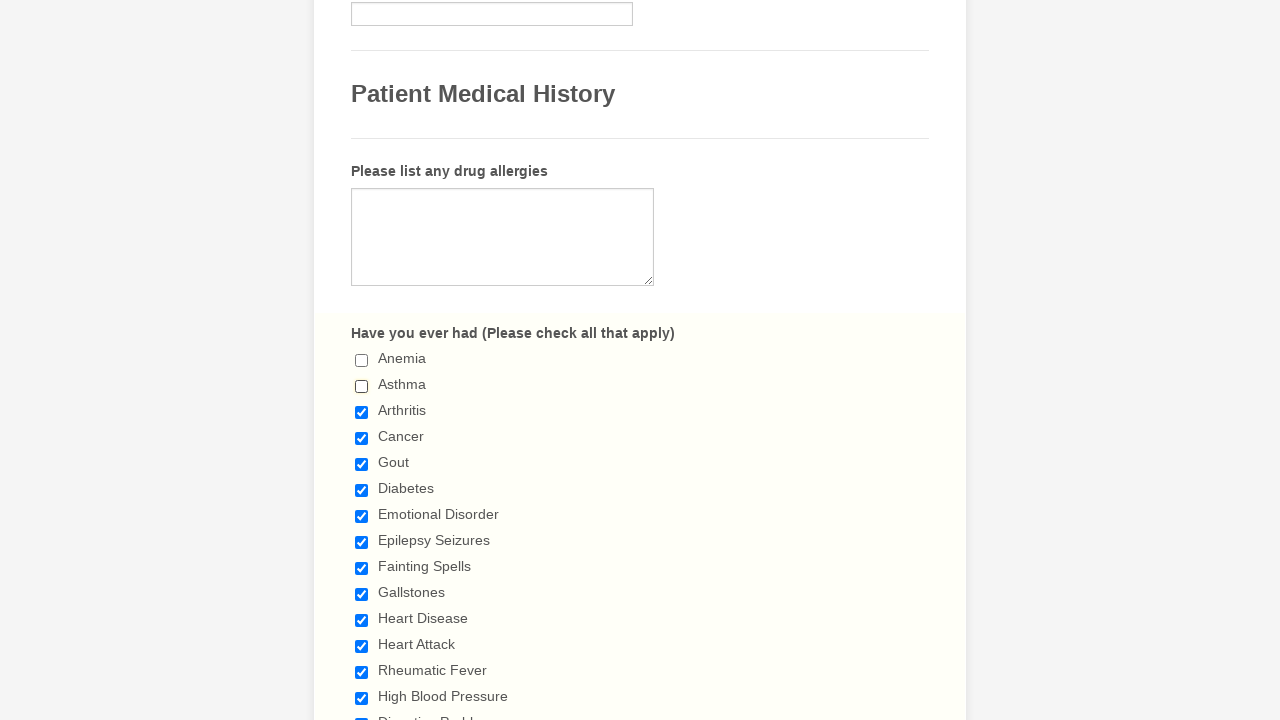

Verified checkbox 2 is unchecked
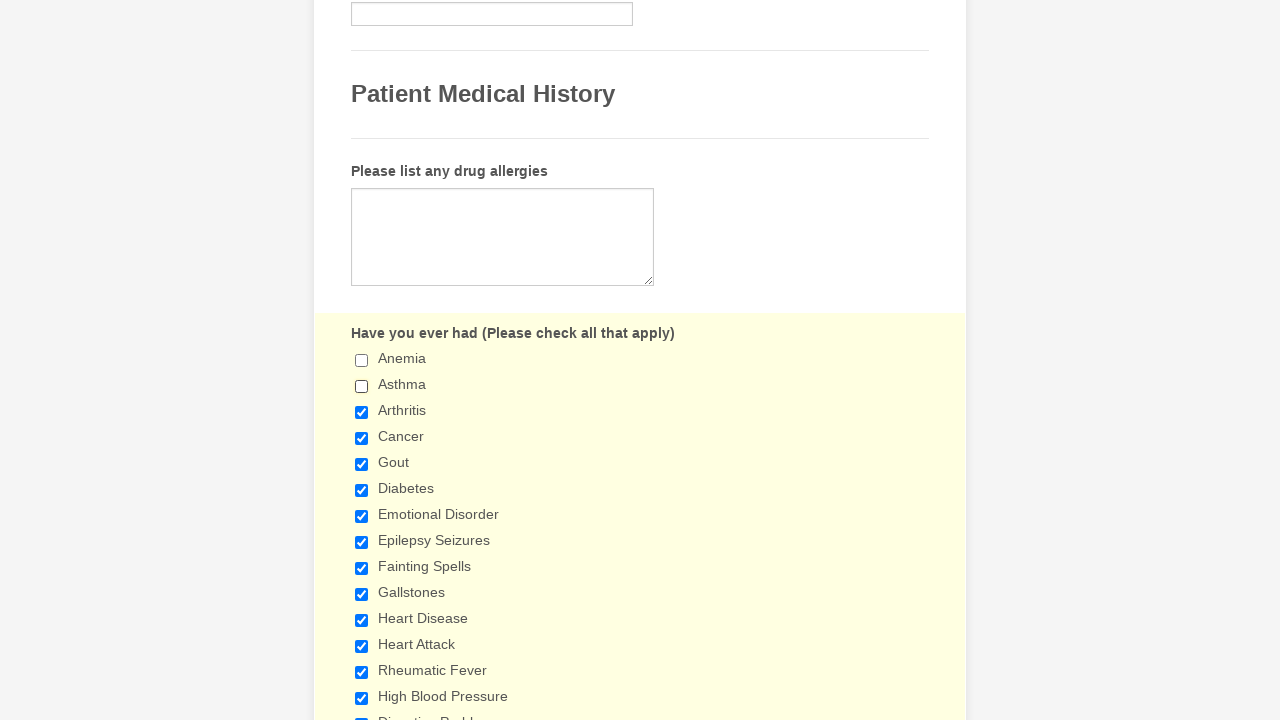

Deselected checkbox 3 of 29 at (362, 412) on xpath=//label[contains(text(),'Have you ever had')]/following-sibling::div//inpu
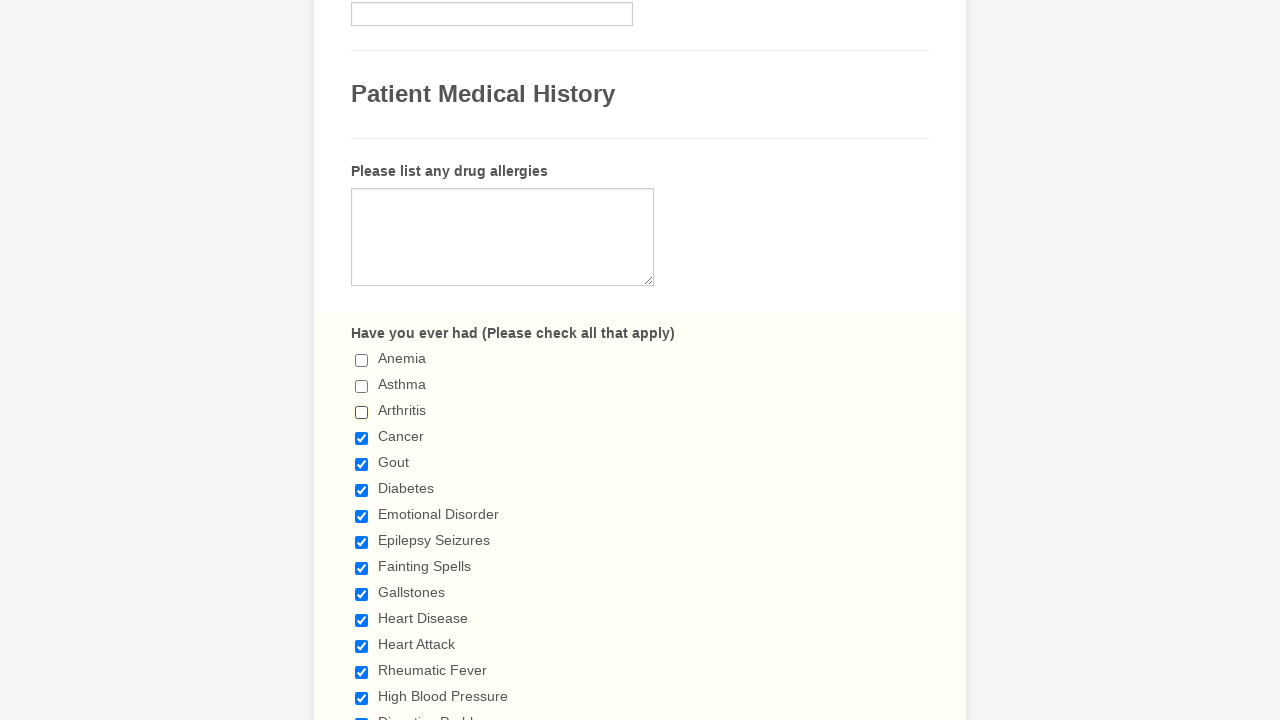

Verified checkbox 3 is unchecked
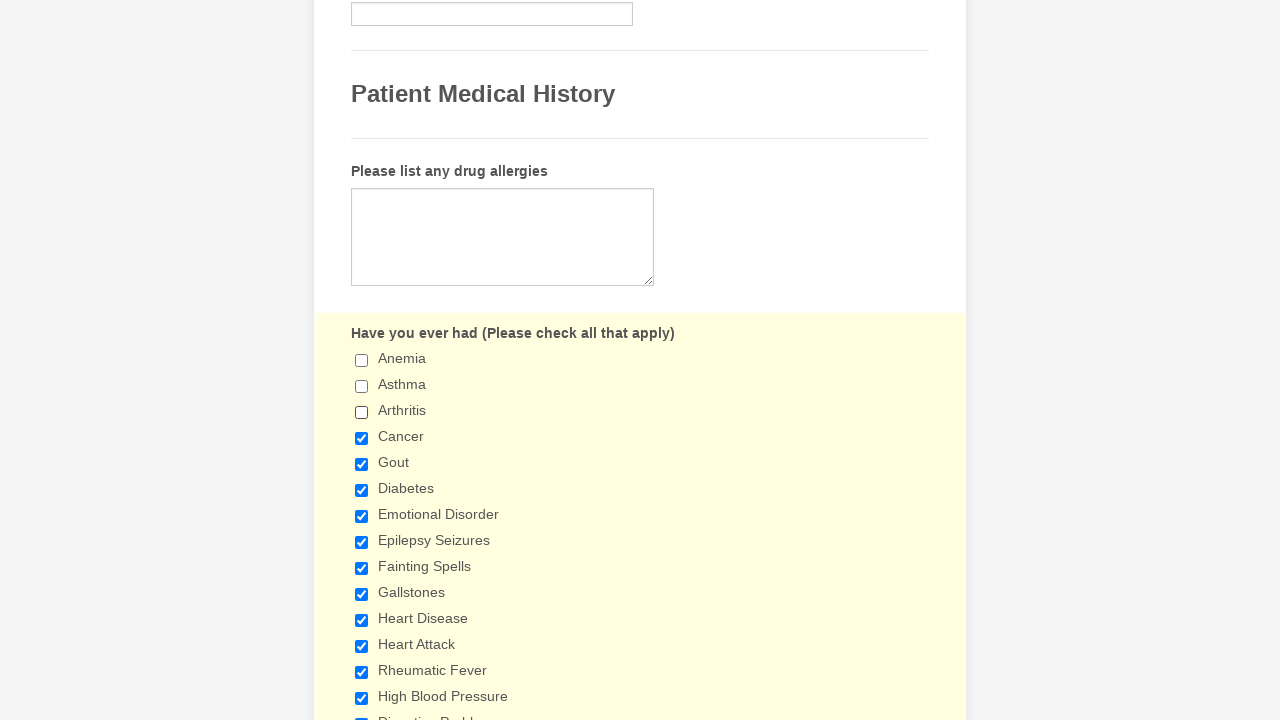

Deselected checkbox 4 of 29 at (362, 438) on xpath=//label[contains(text(),'Have you ever had')]/following-sibling::div//inpu
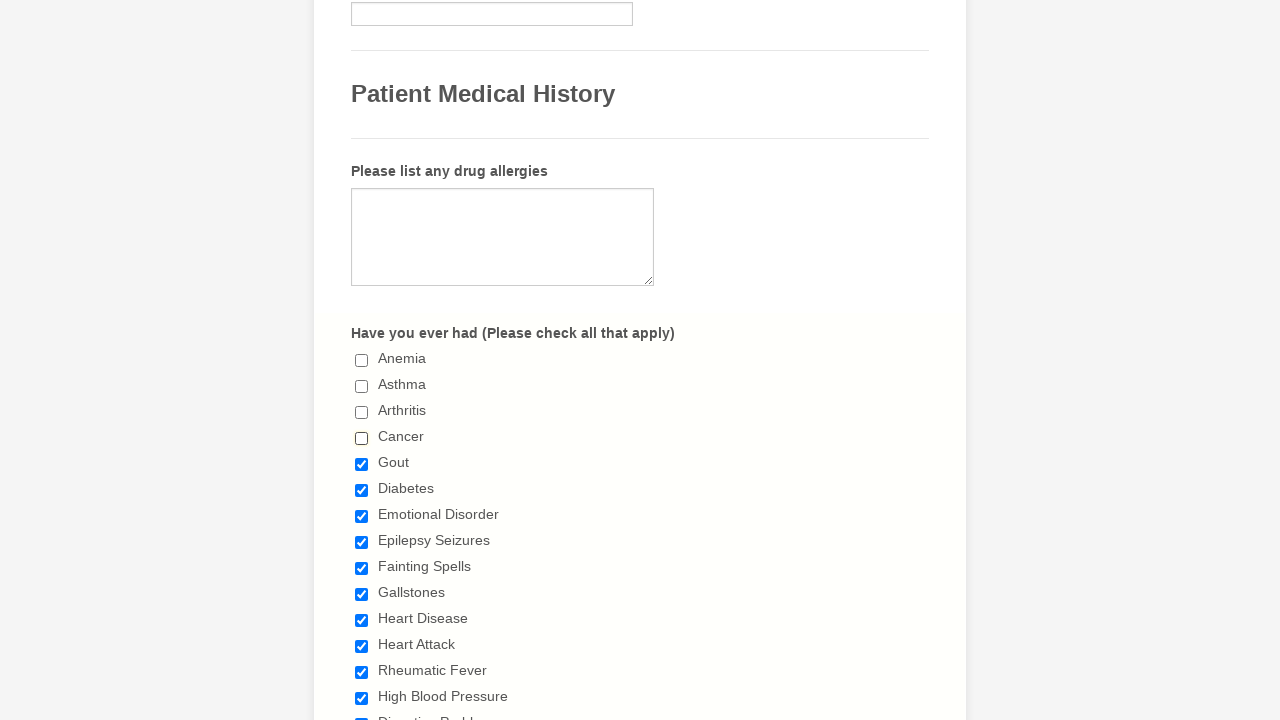

Verified checkbox 4 is unchecked
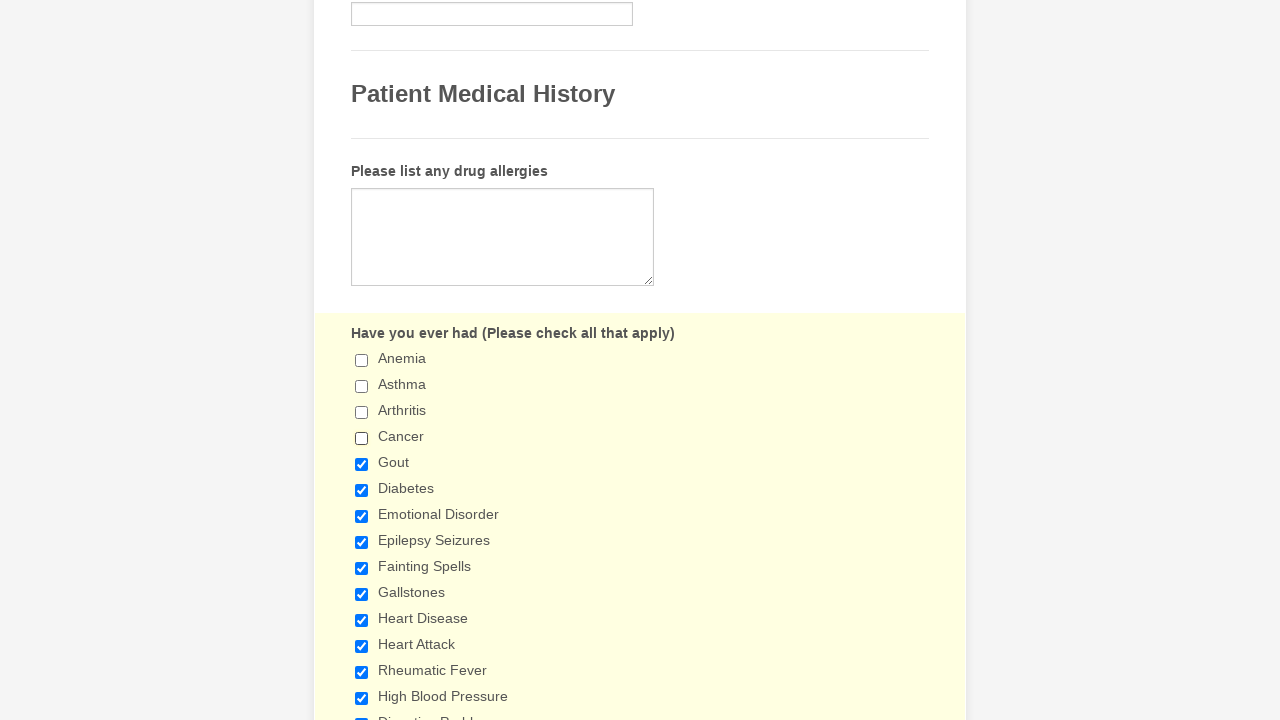

Deselected checkbox 5 of 29 at (362, 464) on xpath=//label[contains(text(),'Have you ever had')]/following-sibling::div//inpu
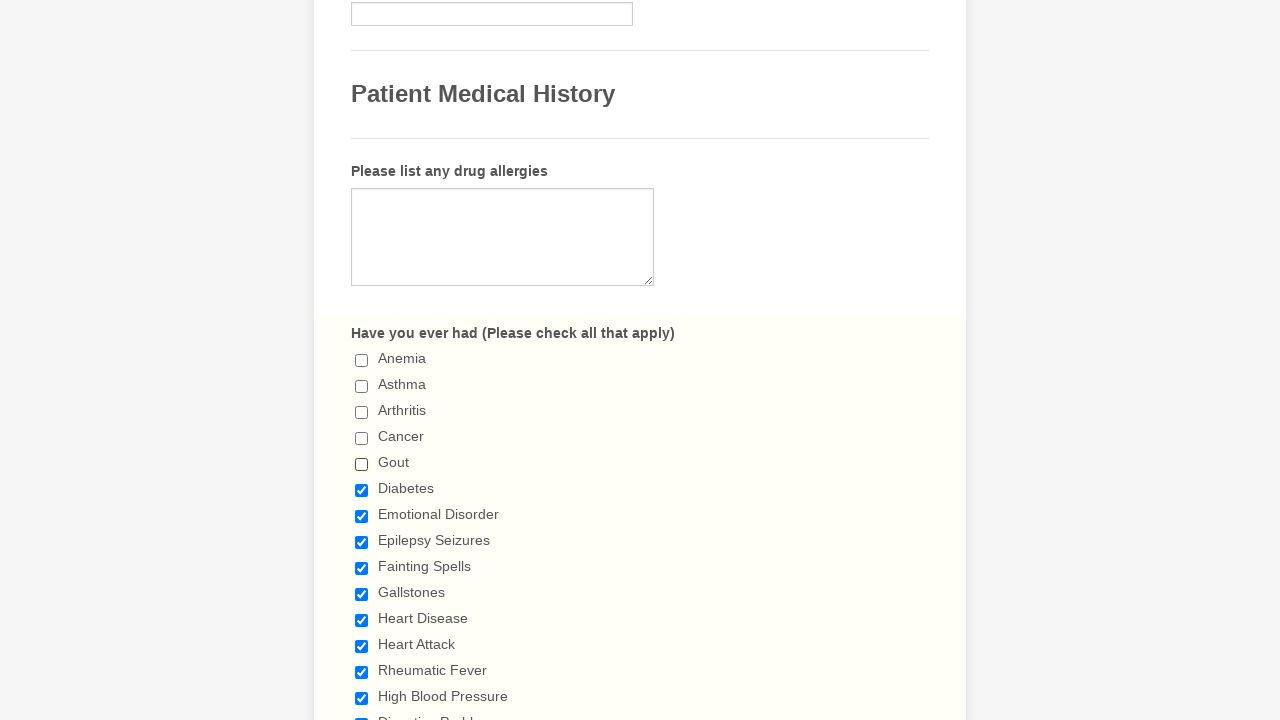

Verified checkbox 5 is unchecked
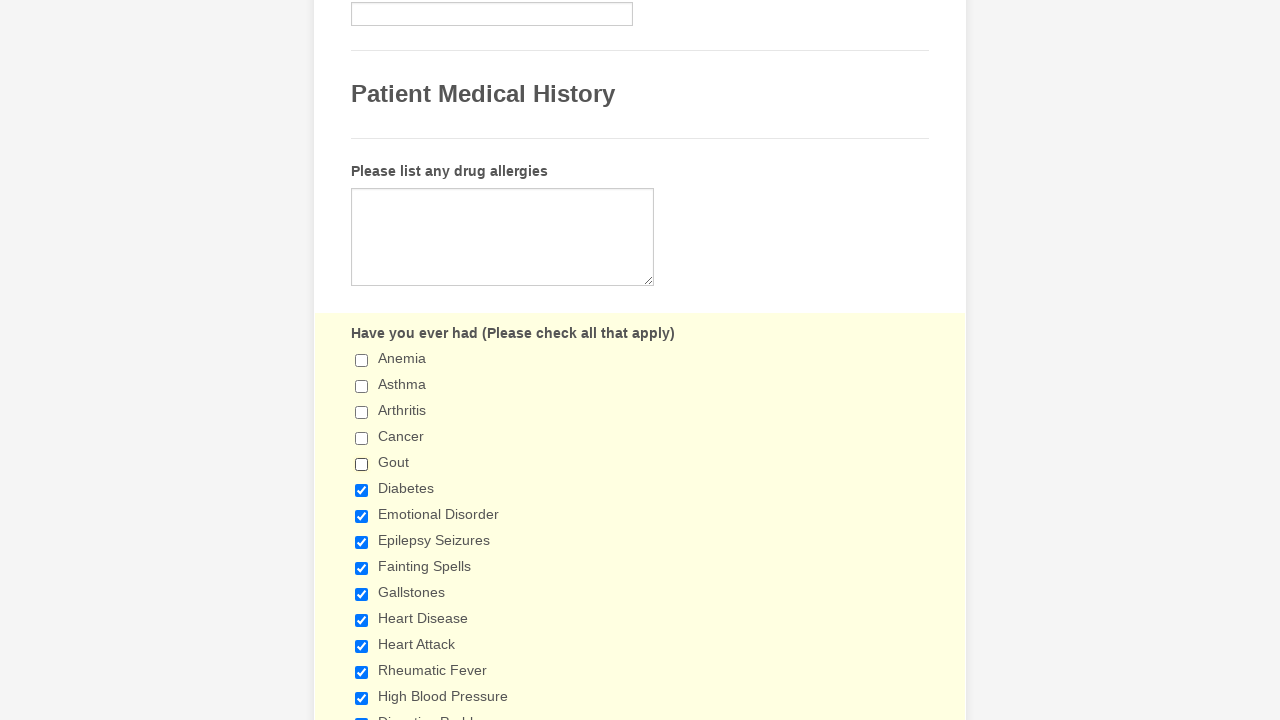

Deselected checkbox 6 of 29 at (362, 490) on xpath=//label[contains(text(),'Have you ever had')]/following-sibling::div//inpu
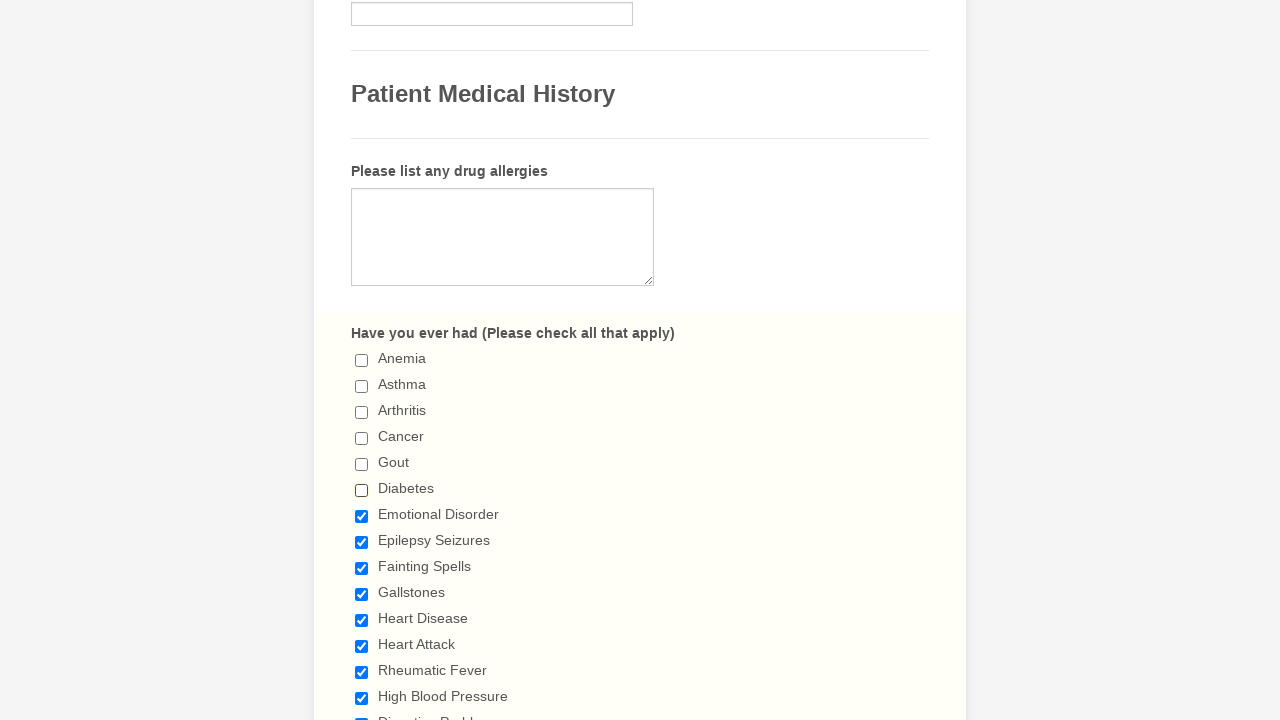

Verified checkbox 6 is unchecked
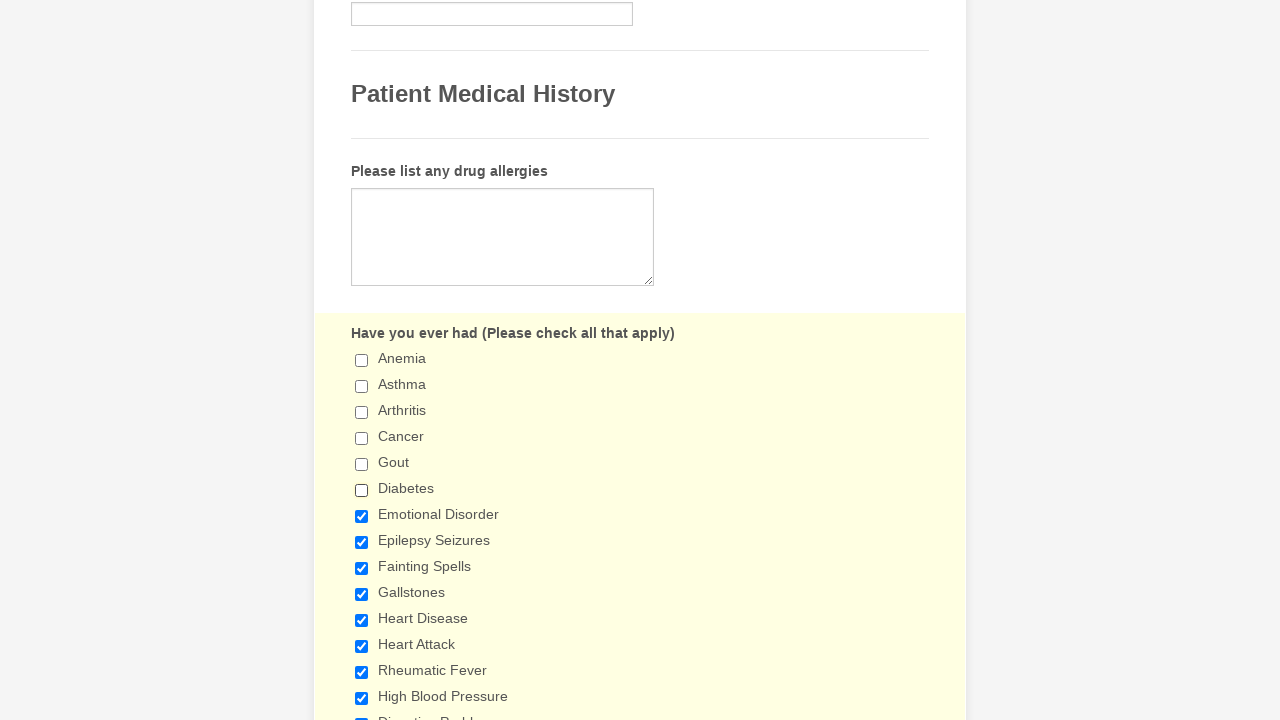

Deselected checkbox 7 of 29 at (362, 516) on xpath=//label[contains(text(),'Have you ever had')]/following-sibling::div//inpu
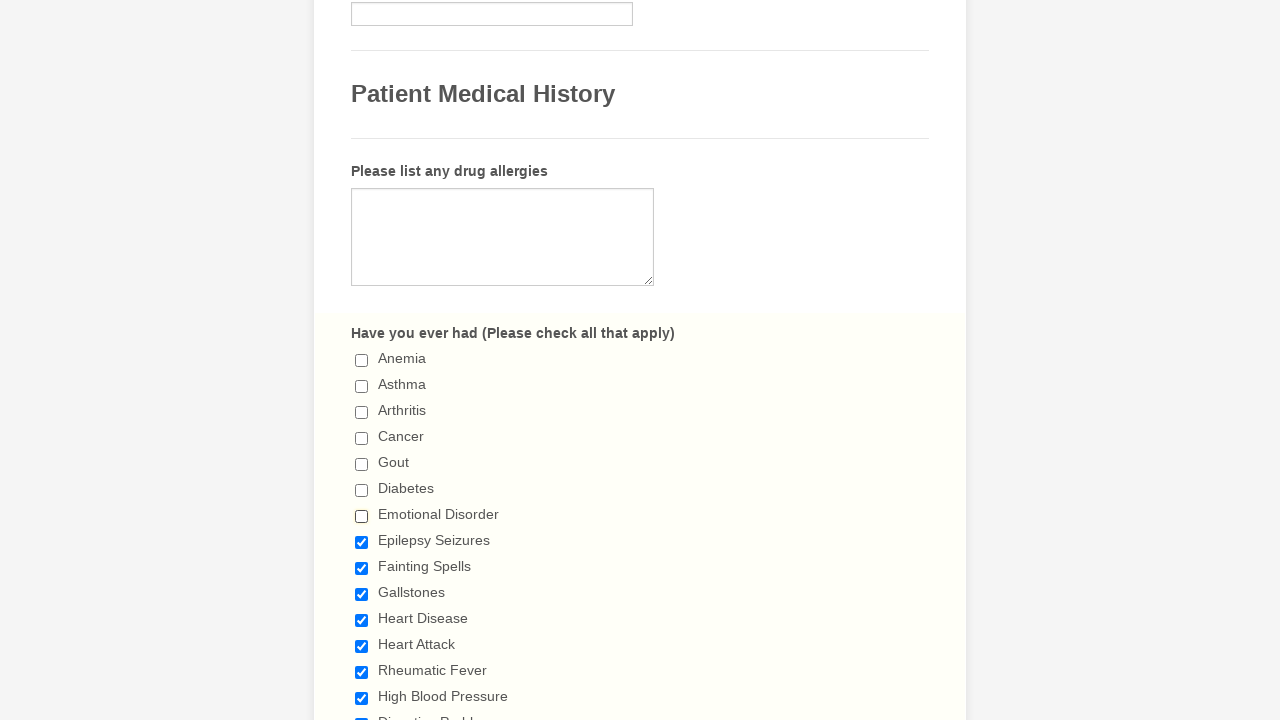

Verified checkbox 7 is unchecked
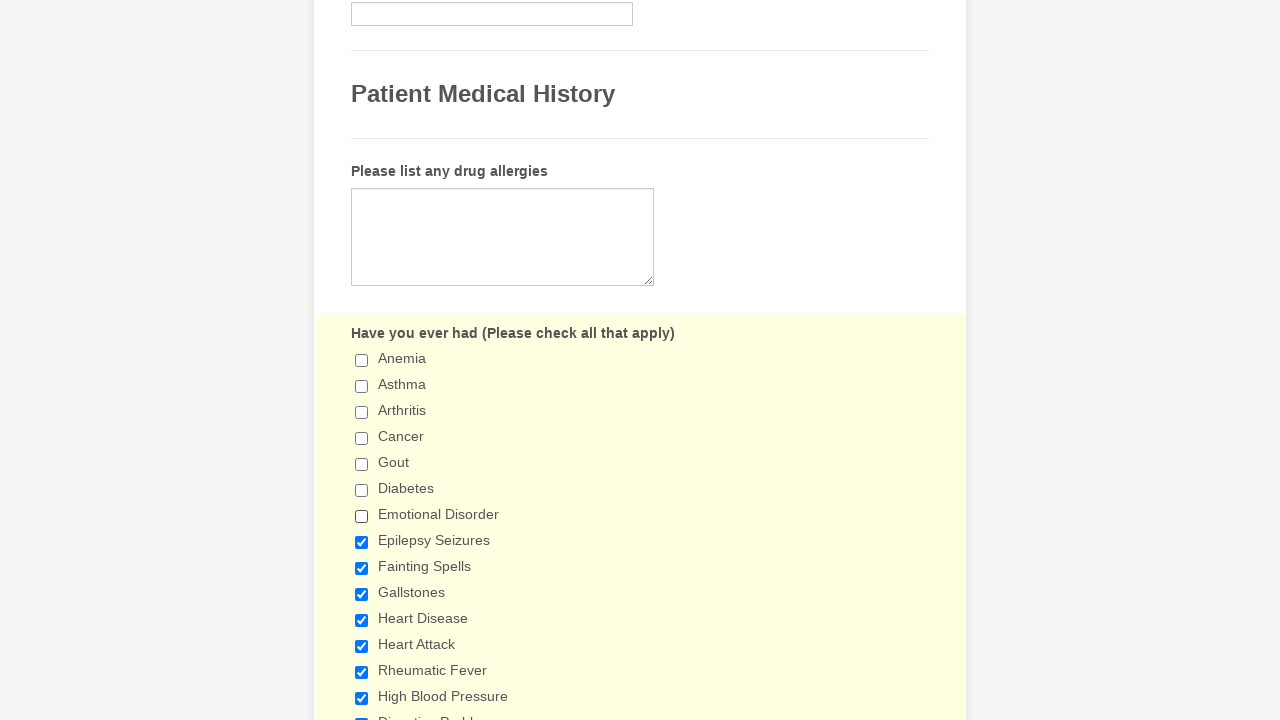

Deselected checkbox 8 of 29 at (362, 542) on xpath=//label[contains(text(),'Have you ever had')]/following-sibling::div//inpu
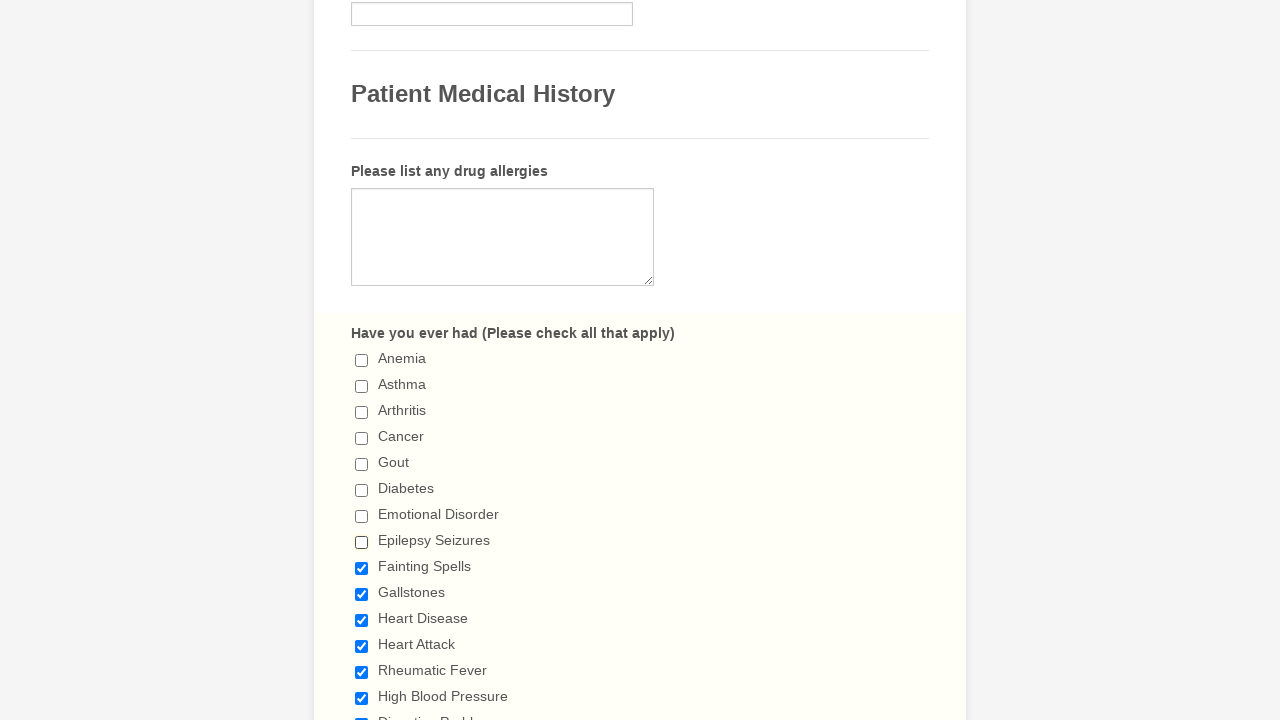

Verified checkbox 8 is unchecked
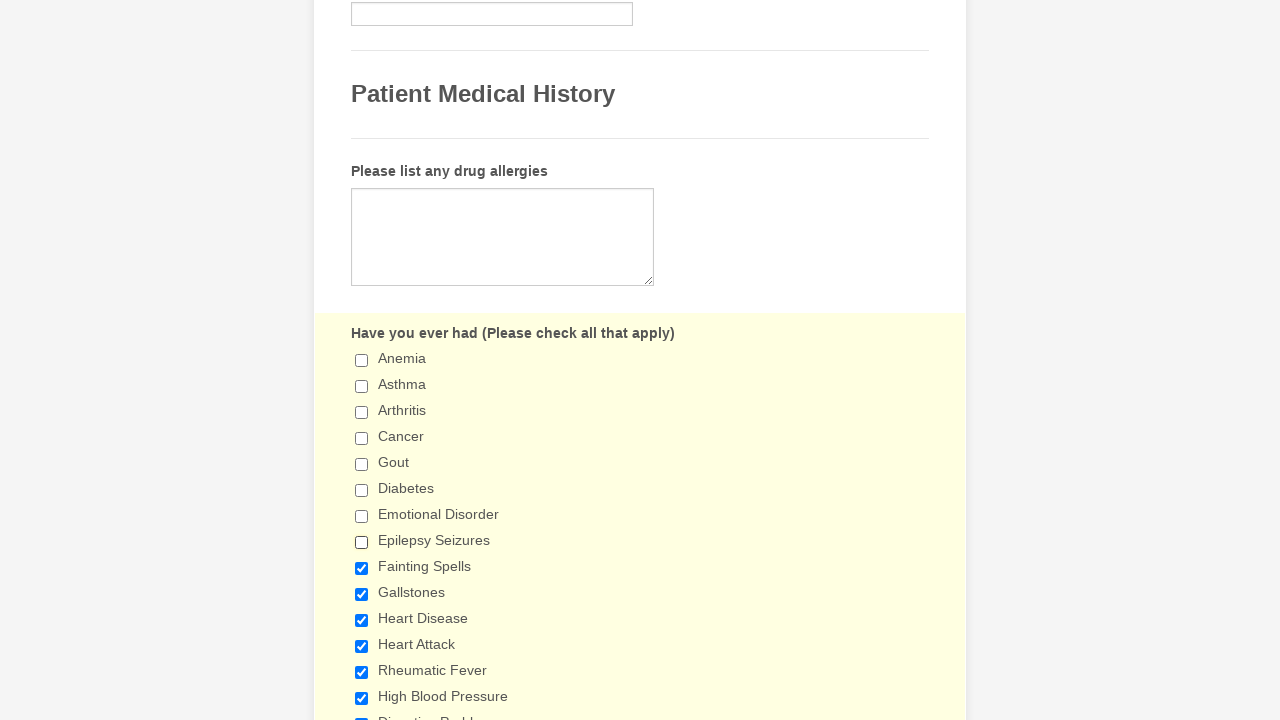

Deselected checkbox 9 of 29 at (362, 568) on xpath=//label[contains(text(),'Have you ever had')]/following-sibling::div//inpu
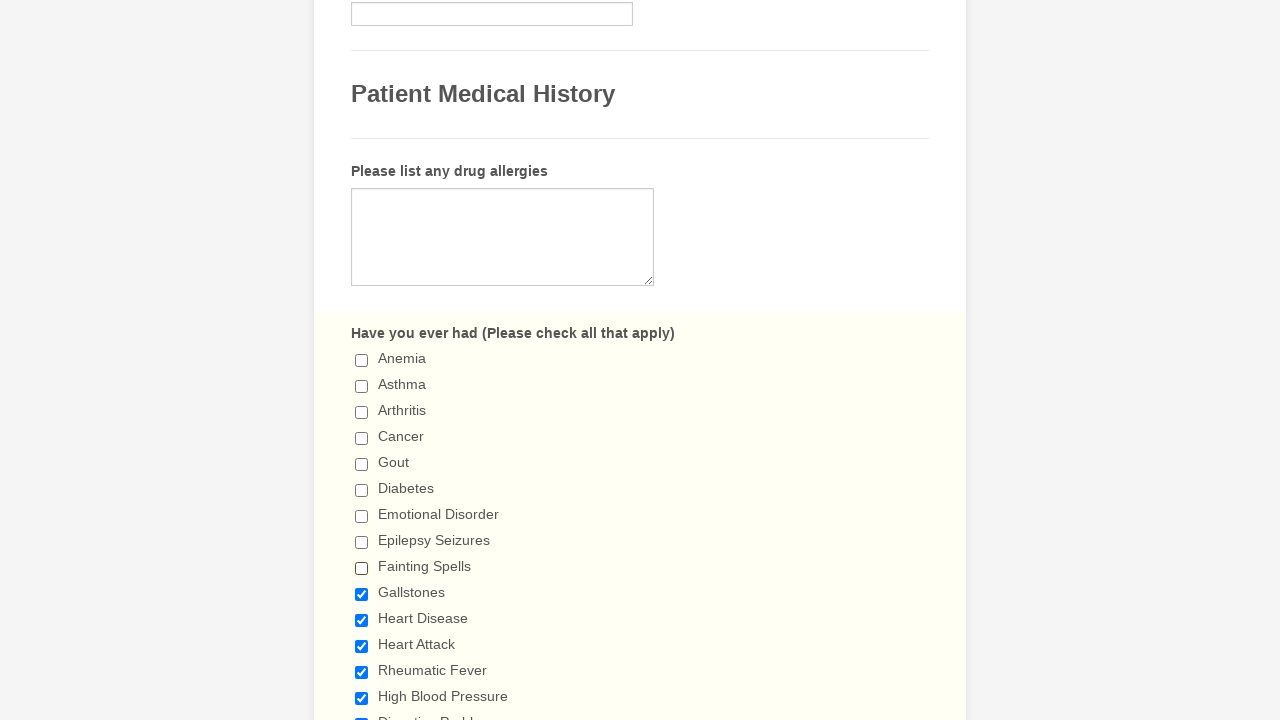

Verified checkbox 9 is unchecked
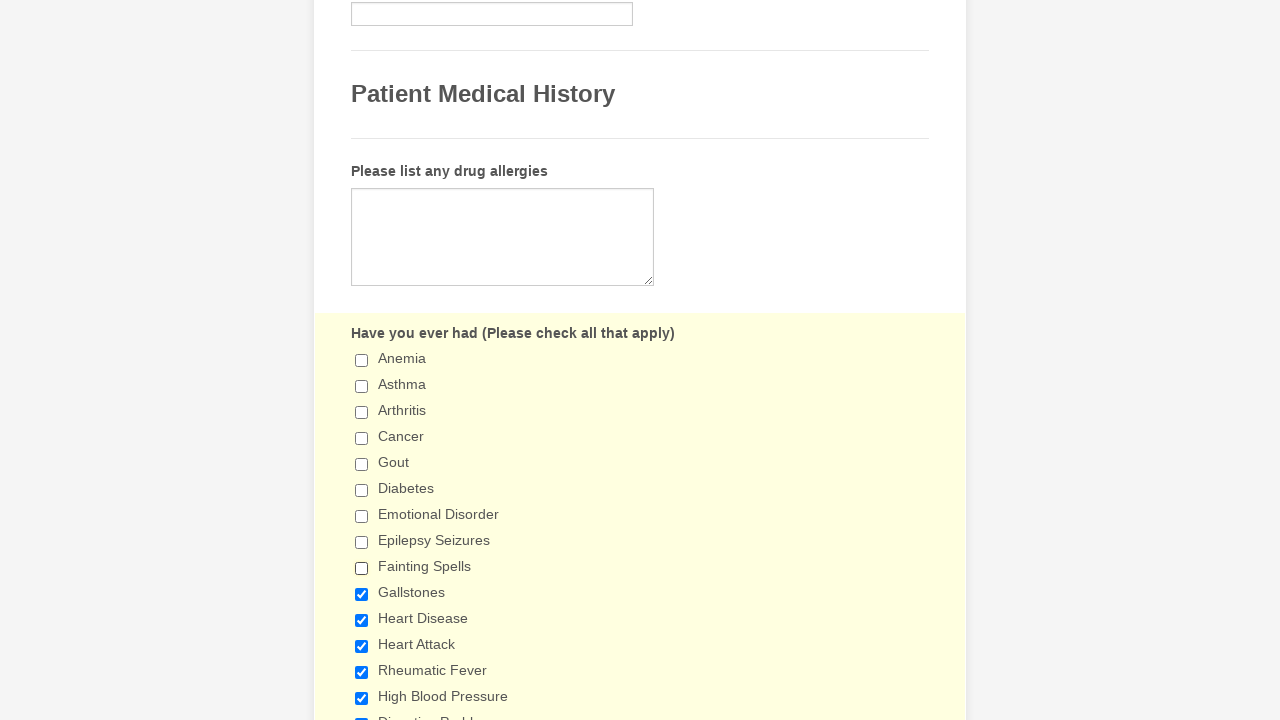

Deselected checkbox 10 of 29 at (362, 594) on xpath=//label[contains(text(),'Have you ever had')]/following-sibling::div//inpu
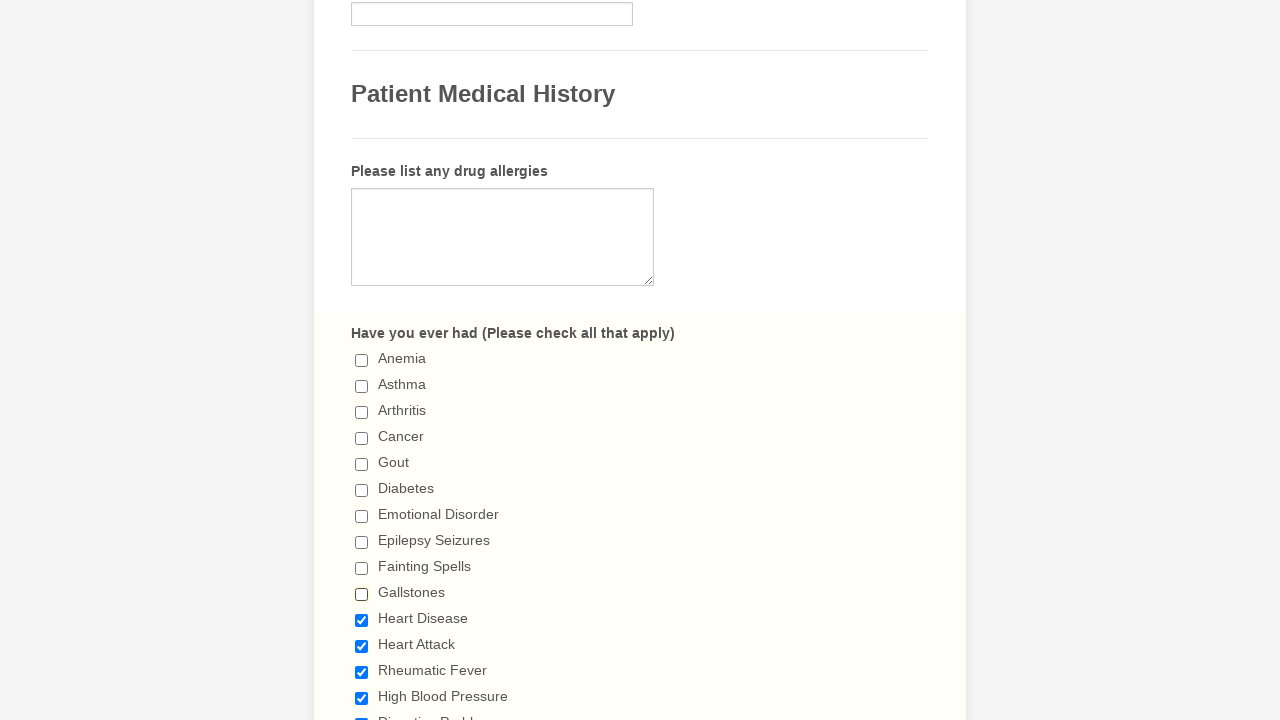

Verified checkbox 10 is unchecked
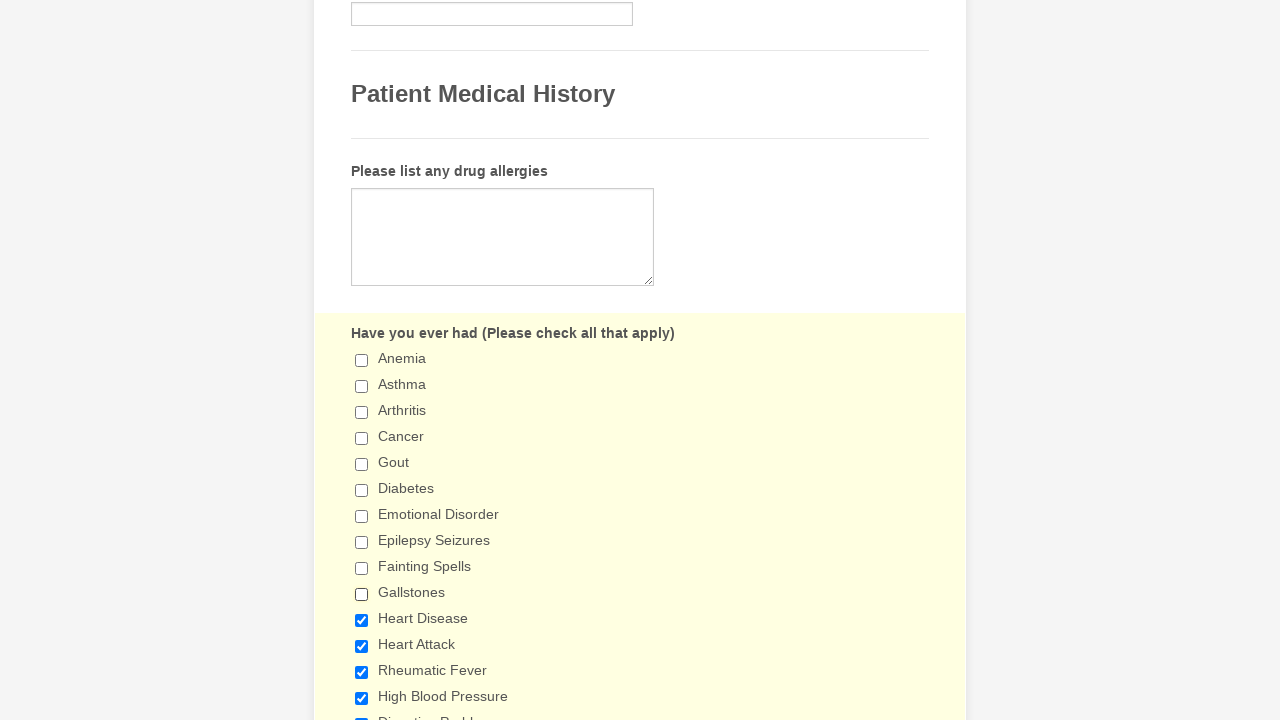

Deselected checkbox 11 of 29 at (362, 620) on xpath=//label[contains(text(),'Have you ever had')]/following-sibling::div//inpu
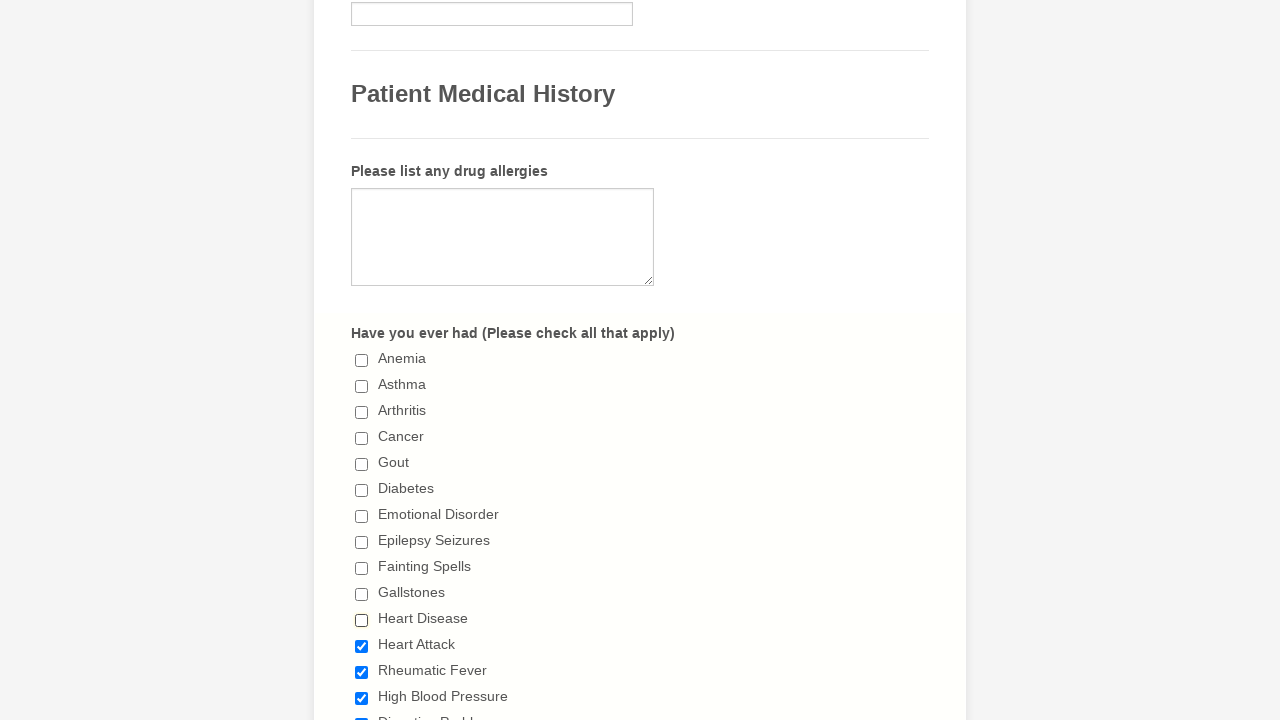

Verified checkbox 11 is unchecked
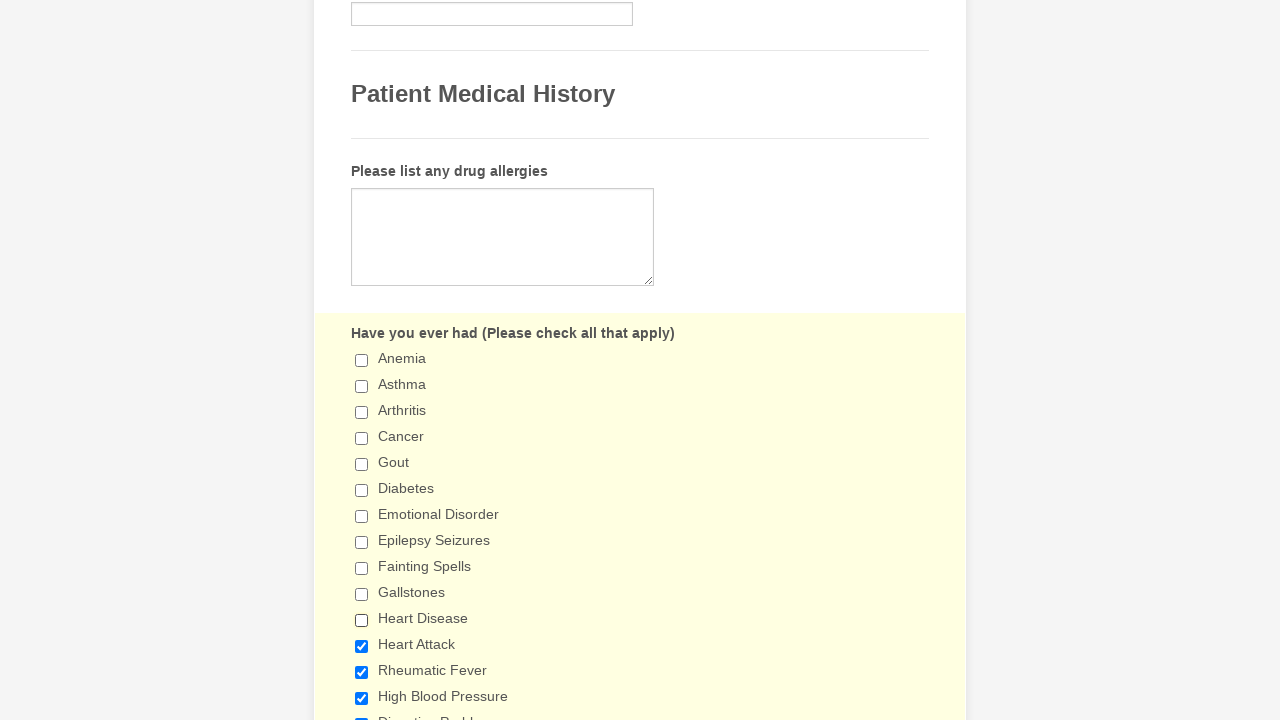

Deselected checkbox 12 of 29 at (362, 646) on xpath=//label[contains(text(),'Have you ever had')]/following-sibling::div//inpu
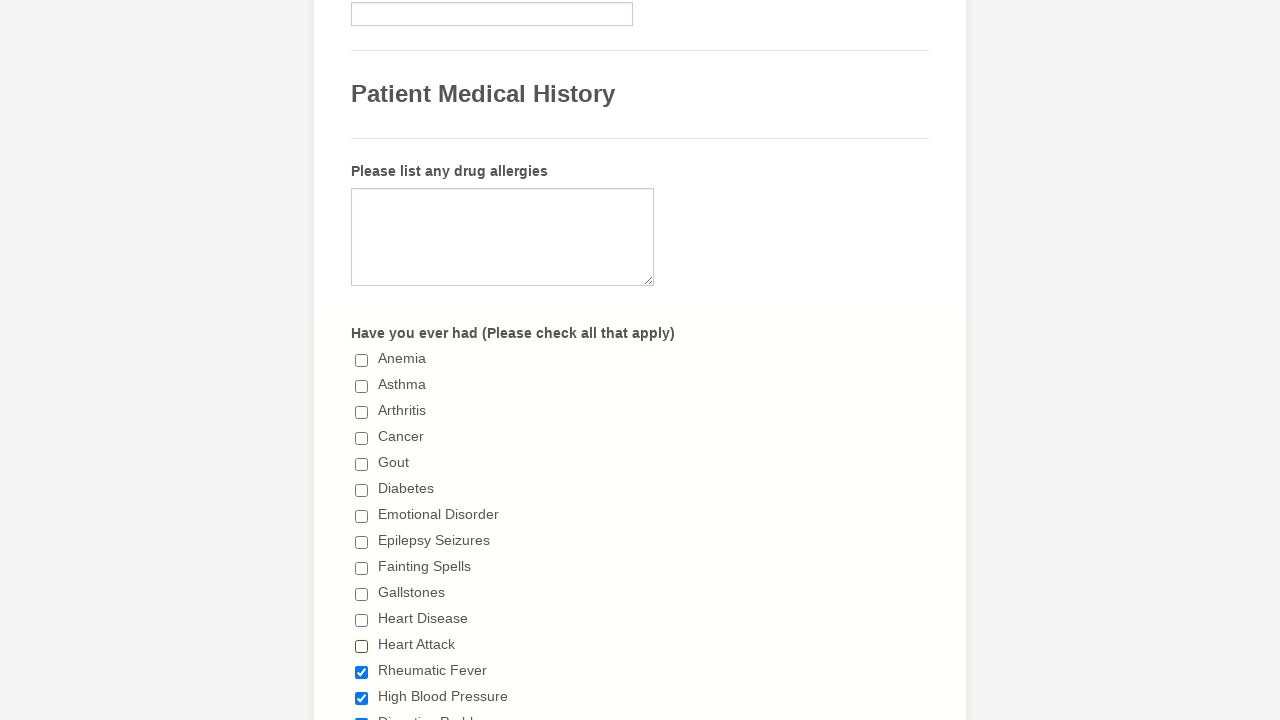

Verified checkbox 12 is unchecked
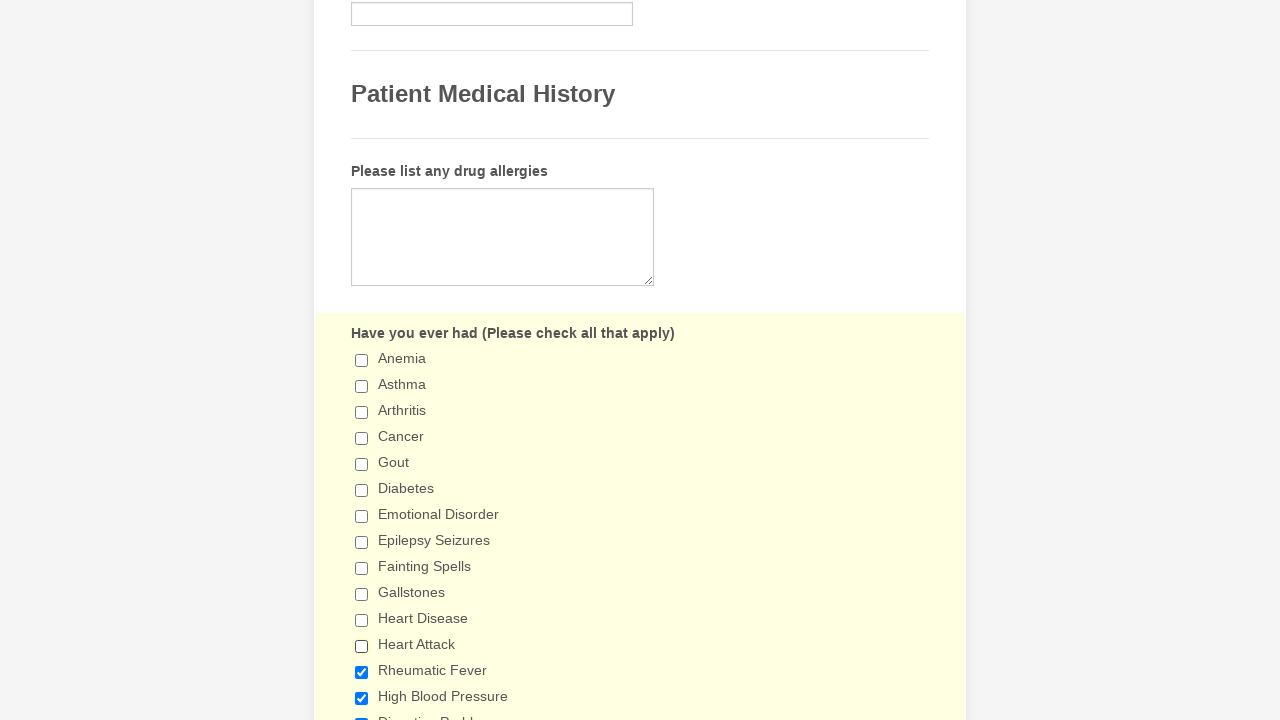

Deselected checkbox 13 of 29 at (362, 672) on xpath=//label[contains(text(),'Have you ever had')]/following-sibling::div//inpu
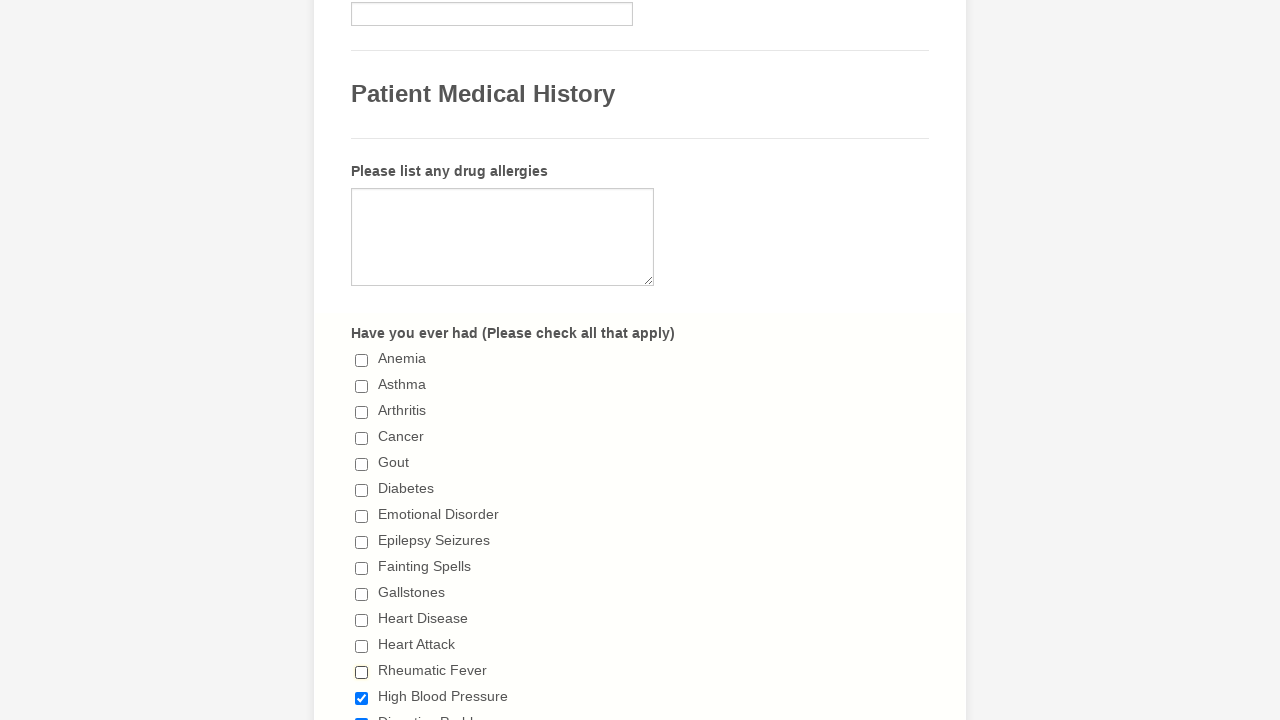

Verified checkbox 13 is unchecked
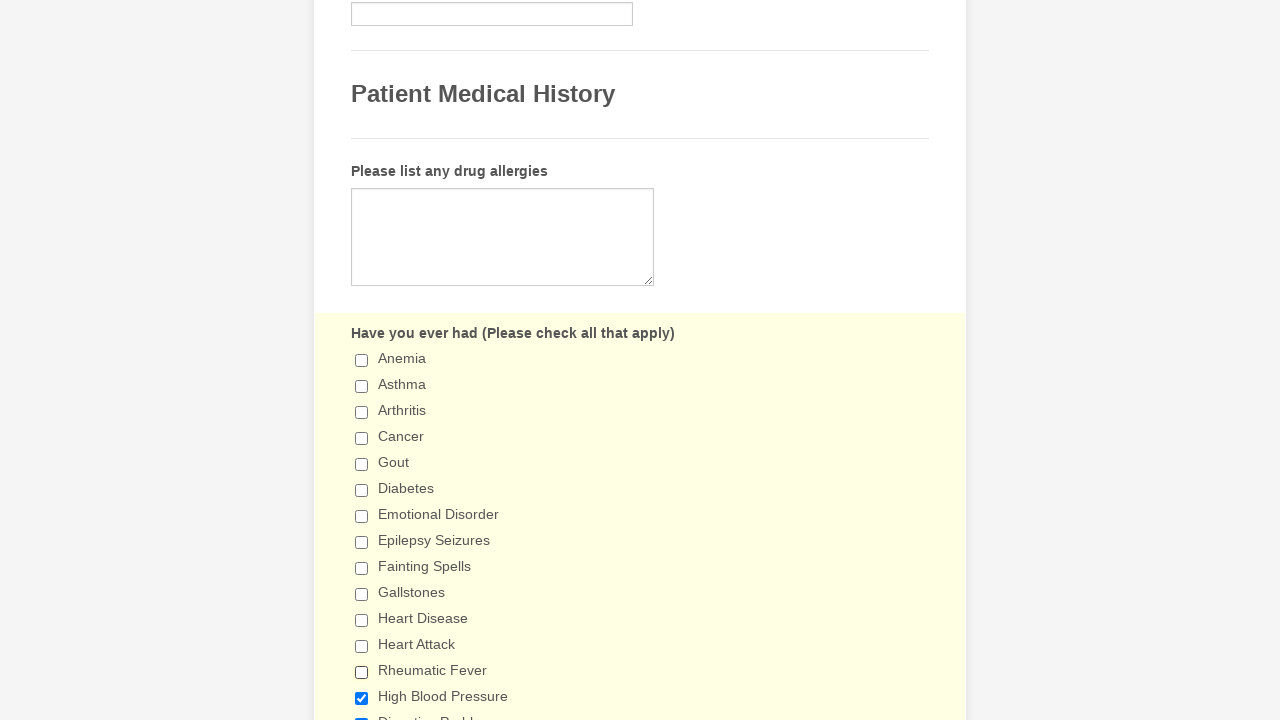

Deselected checkbox 14 of 29 at (362, 698) on xpath=//label[contains(text(),'Have you ever had')]/following-sibling::div//inpu
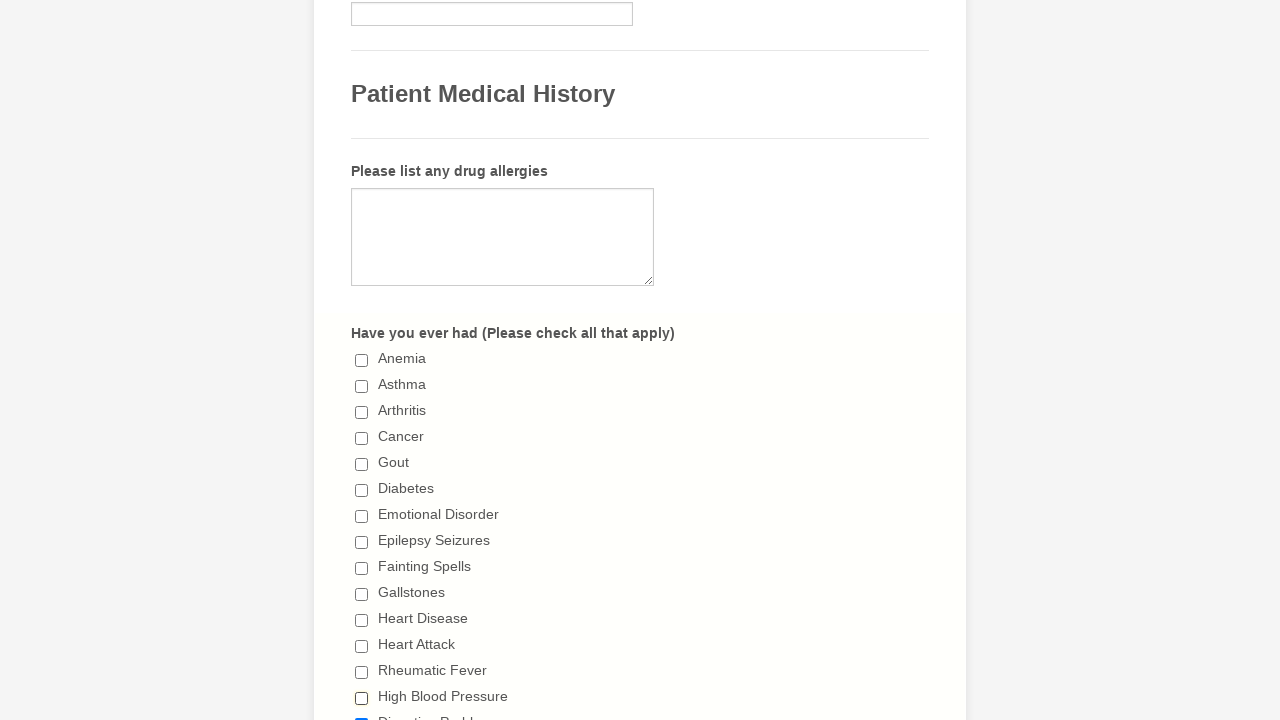

Verified checkbox 14 is unchecked
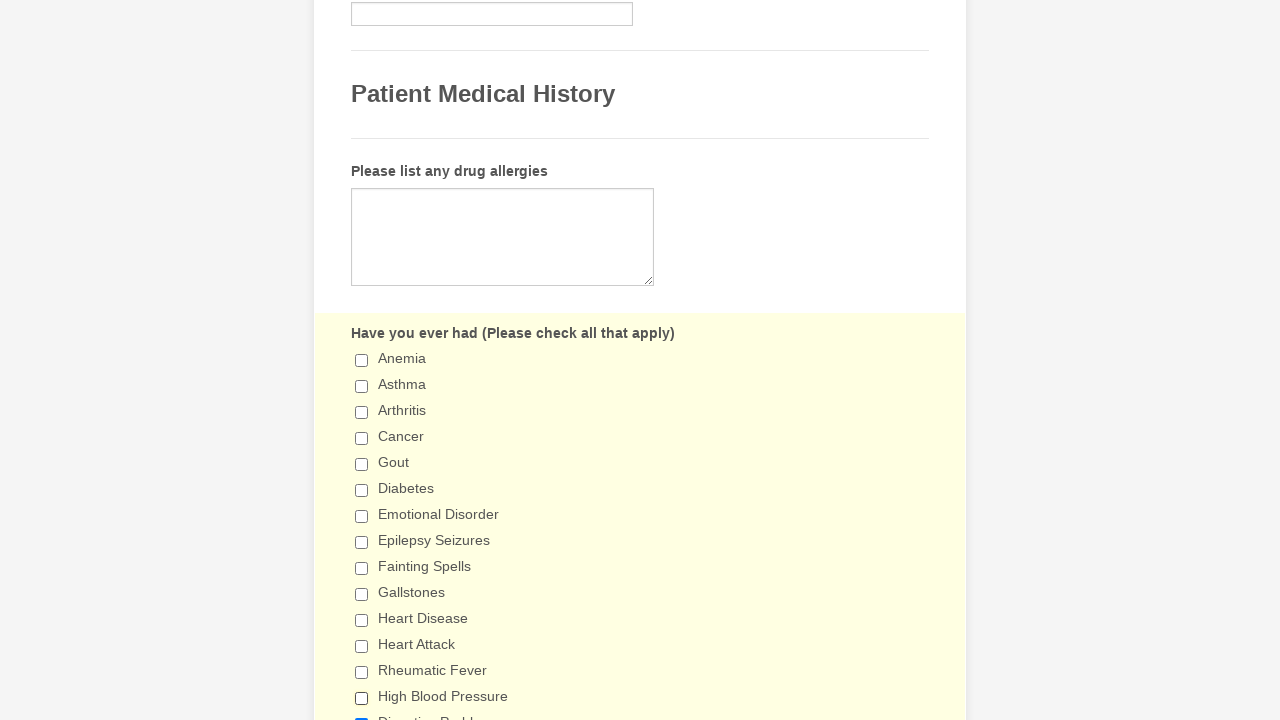

Deselected checkbox 15 of 29 at (362, 714) on xpath=//label[contains(text(),'Have you ever had')]/following-sibling::div//inpu
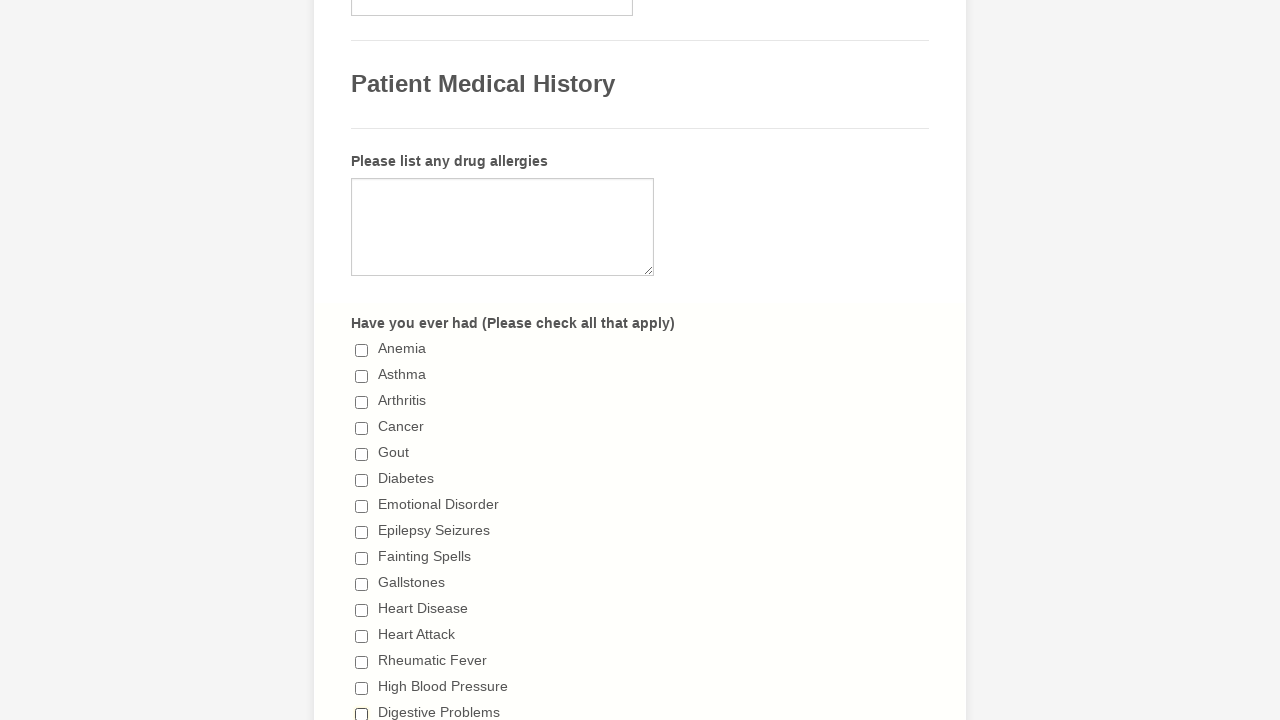

Verified checkbox 15 is unchecked
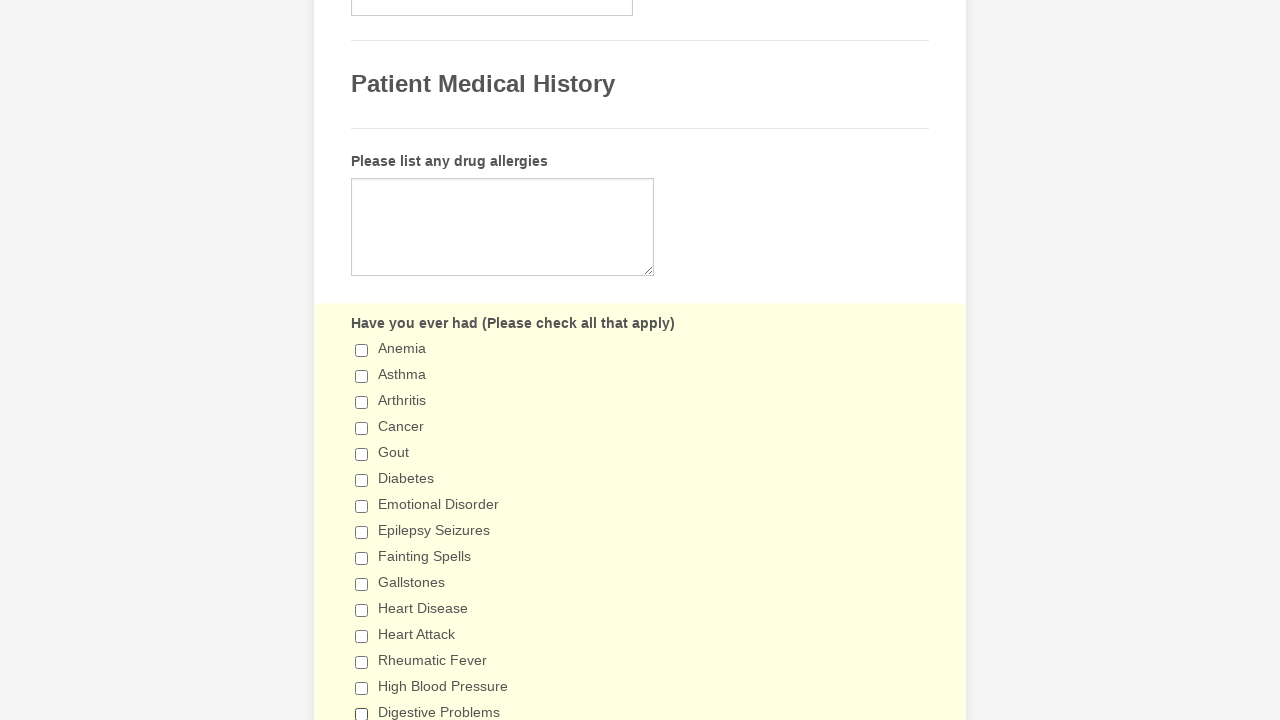

Deselected checkbox 16 of 29 at (362, 360) on xpath=//label[contains(text(),'Have you ever had')]/following-sibling::div//inpu
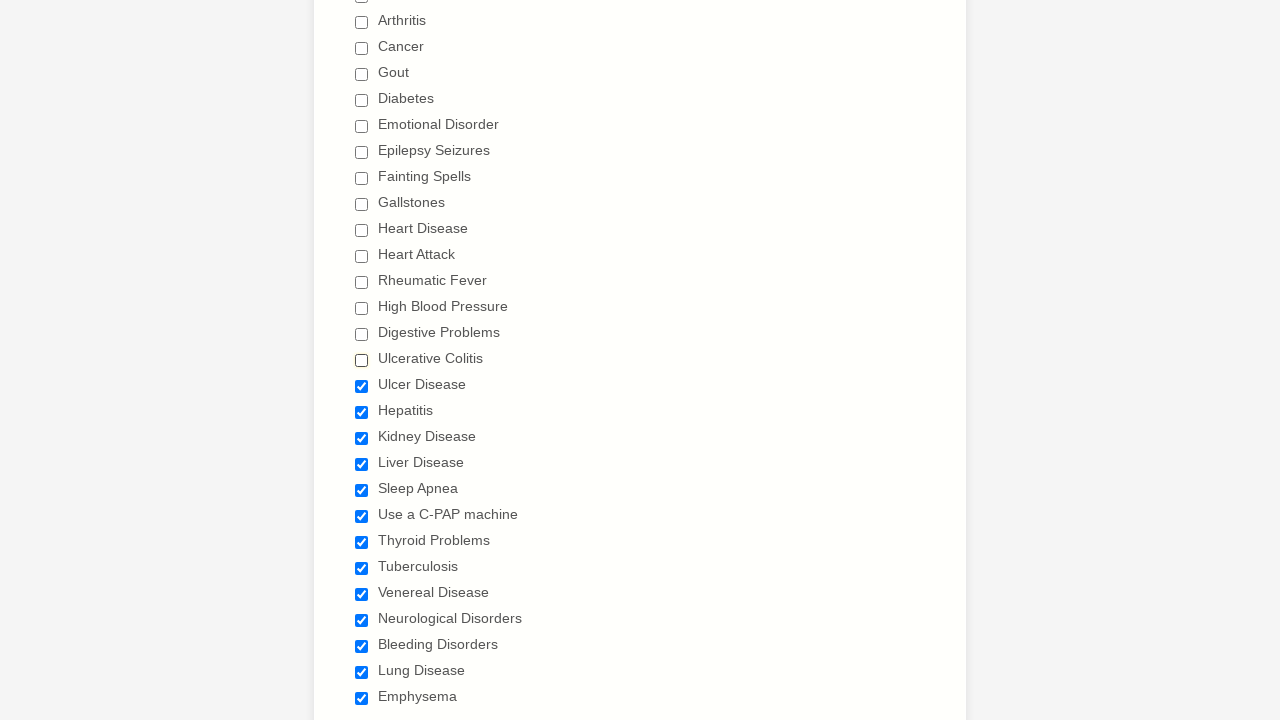

Verified checkbox 16 is unchecked
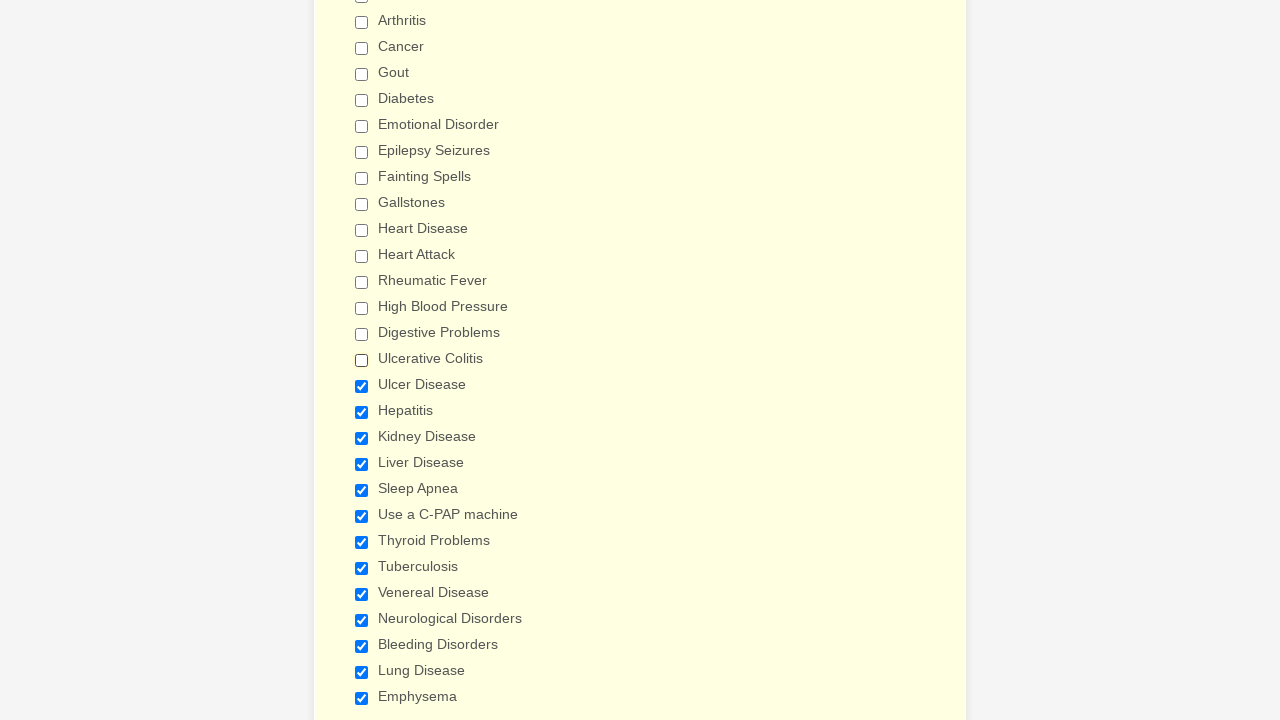

Deselected checkbox 17 of 29 at (362, 386) on xpath=//label[contains(text(),'Have you ever had')]/following-sibling::div//inpu
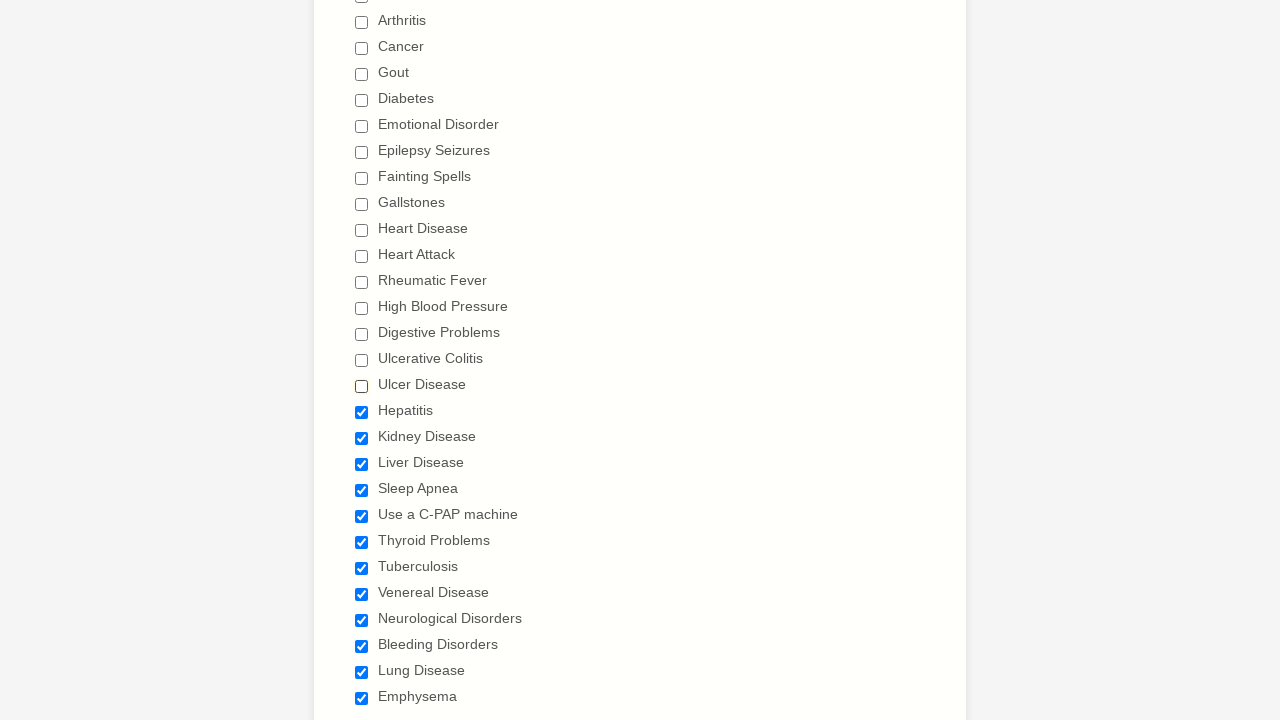

Verified checkbox 17 is unchecked
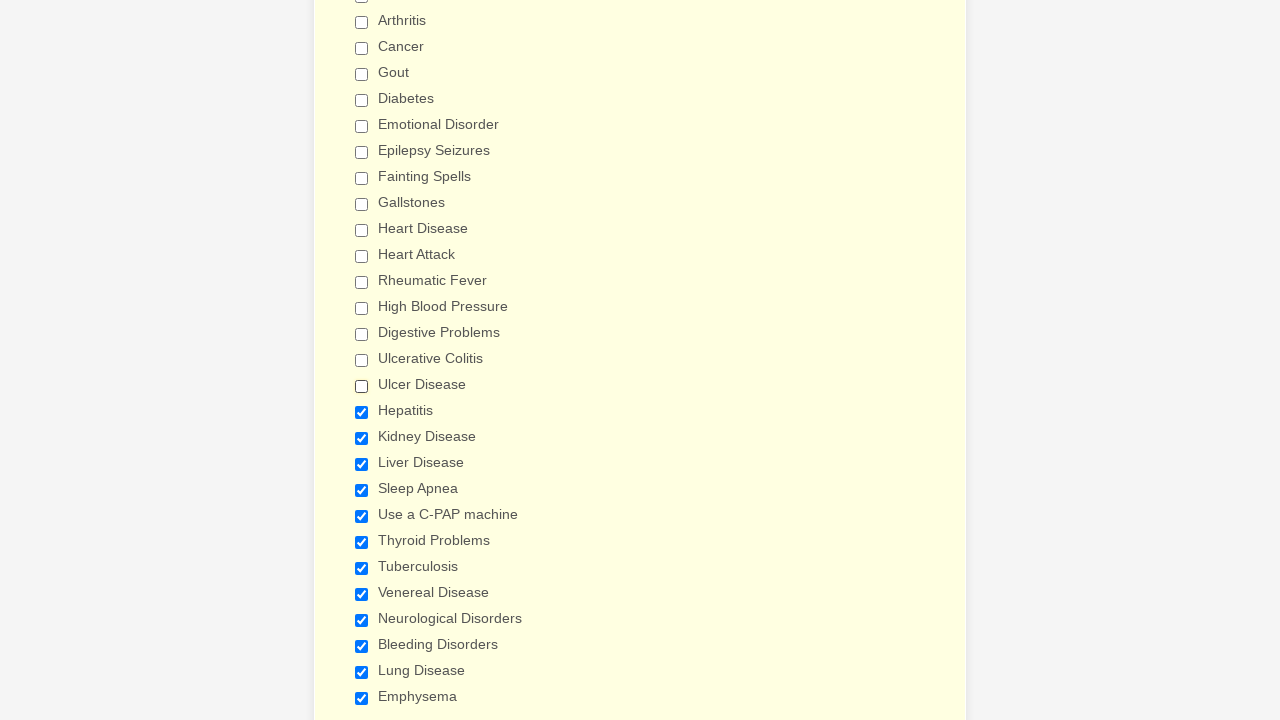

Deselected checkbox 18 of 29 at (362, 412) on xpath=//label[contains(text(),'Have you ever had')]/following-sibling::div//inpu
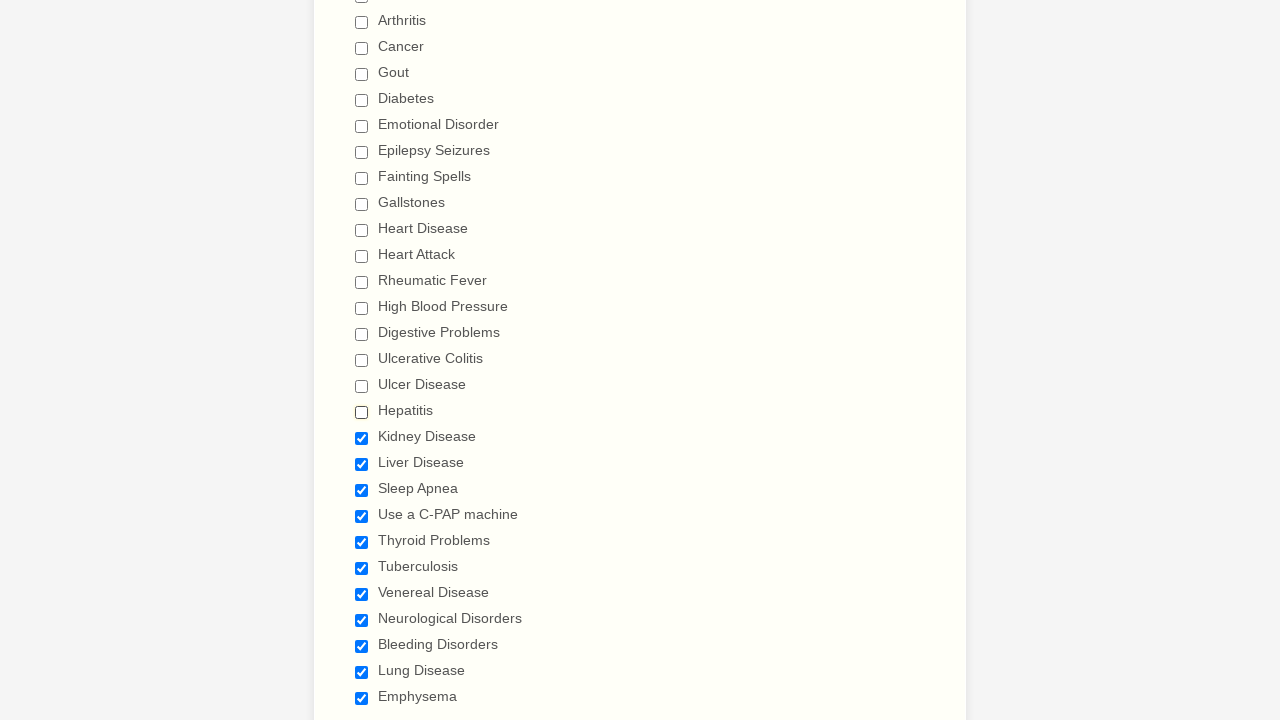

Verified checkbox 18 is unchecked
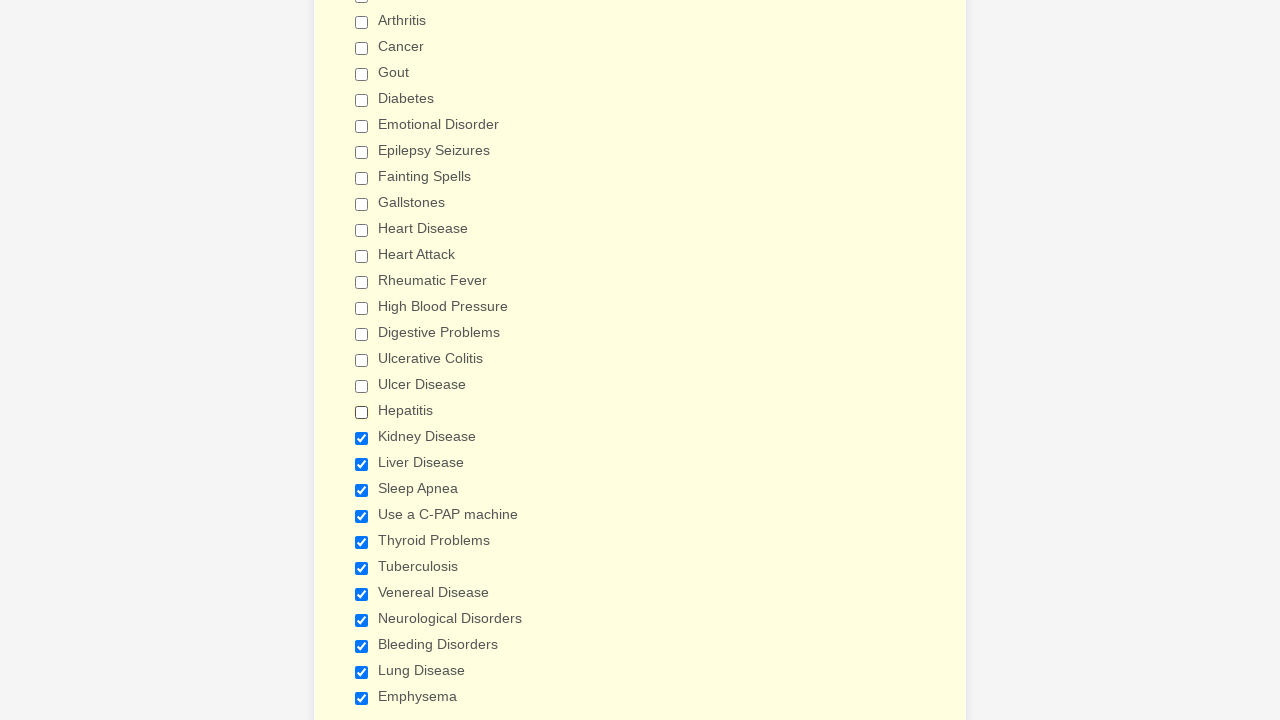

Deselected checkbox 19 of 29 at (362, 438) on xpath=//label[contains(text(),'Have you ever had')]/following-sibling::div//inpu
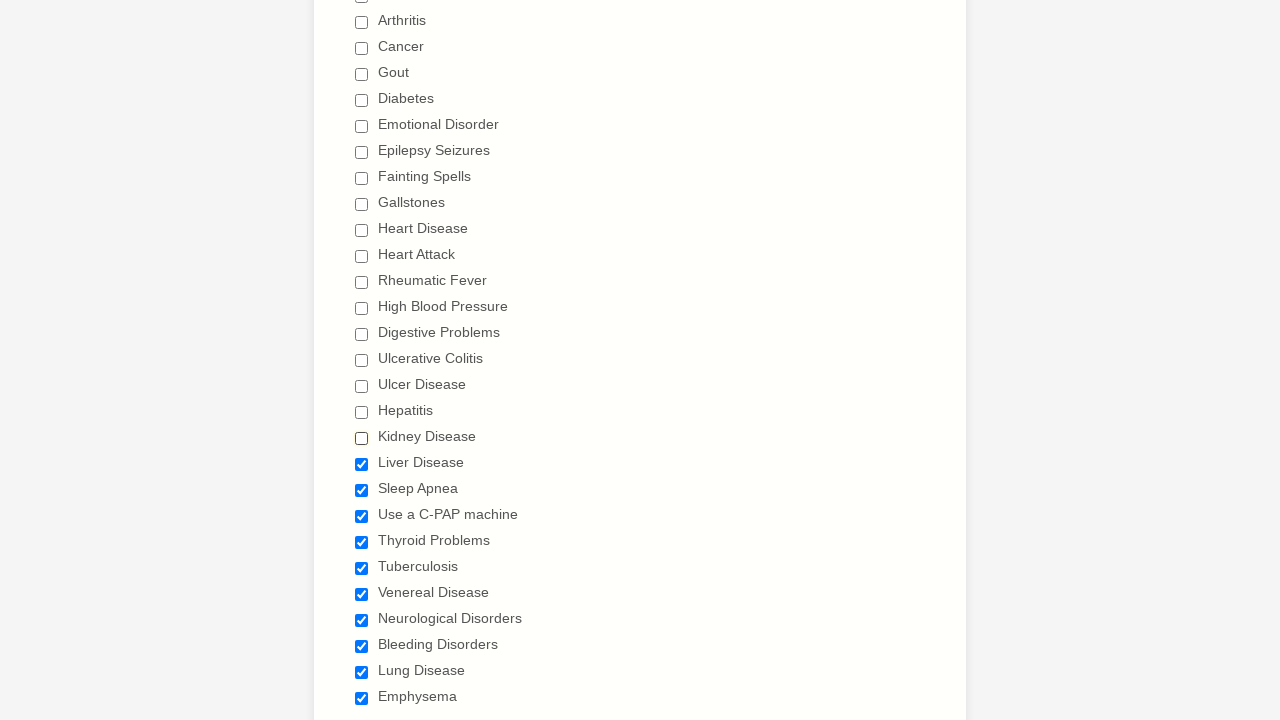

Verified checkbox 19 is unchecked
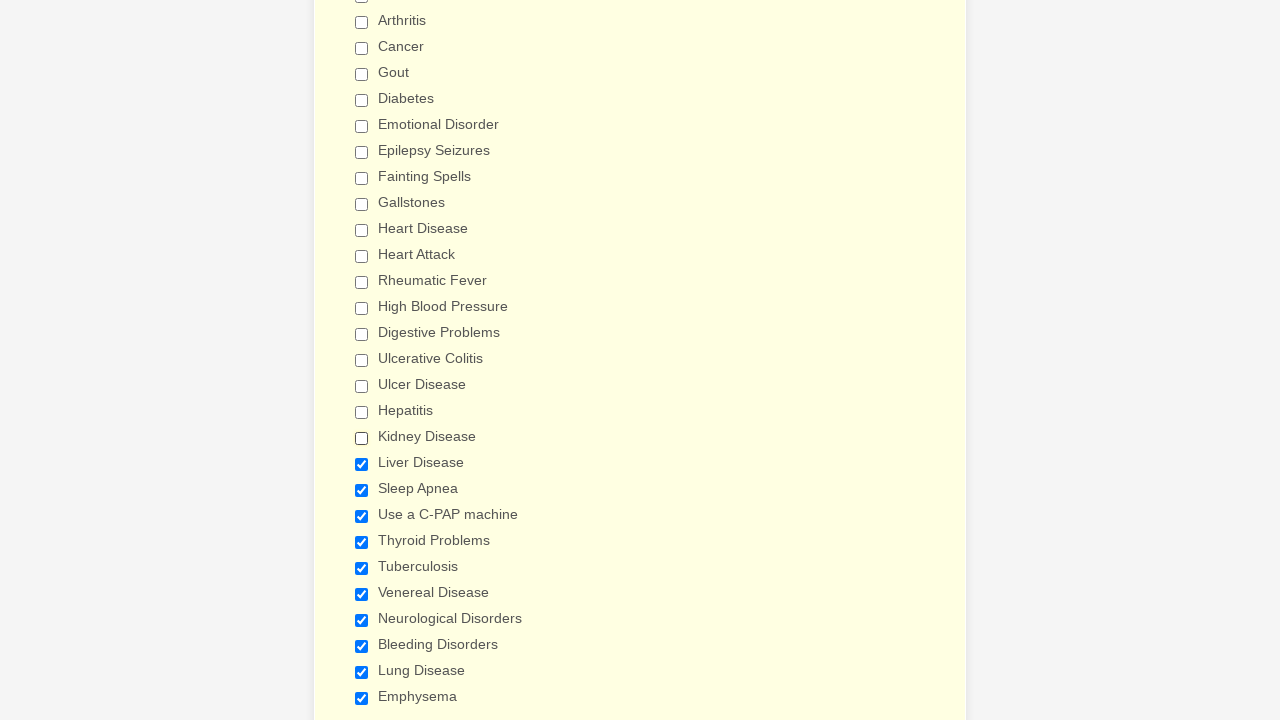

Deselected checkbox 20 of 29 at (362, 464) on xpath=//label[contains(text(),'Have you ever had')]/following-sibling::div//inpu
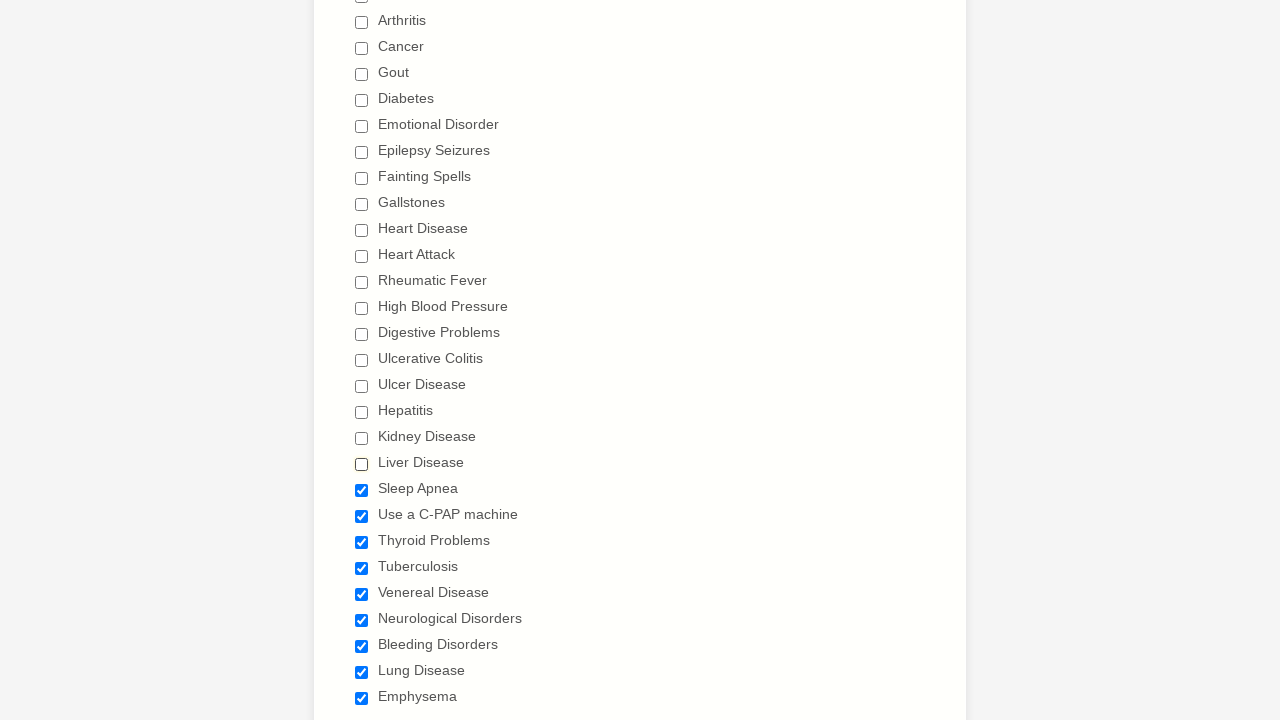

Verified checkbox 20 is unchecked
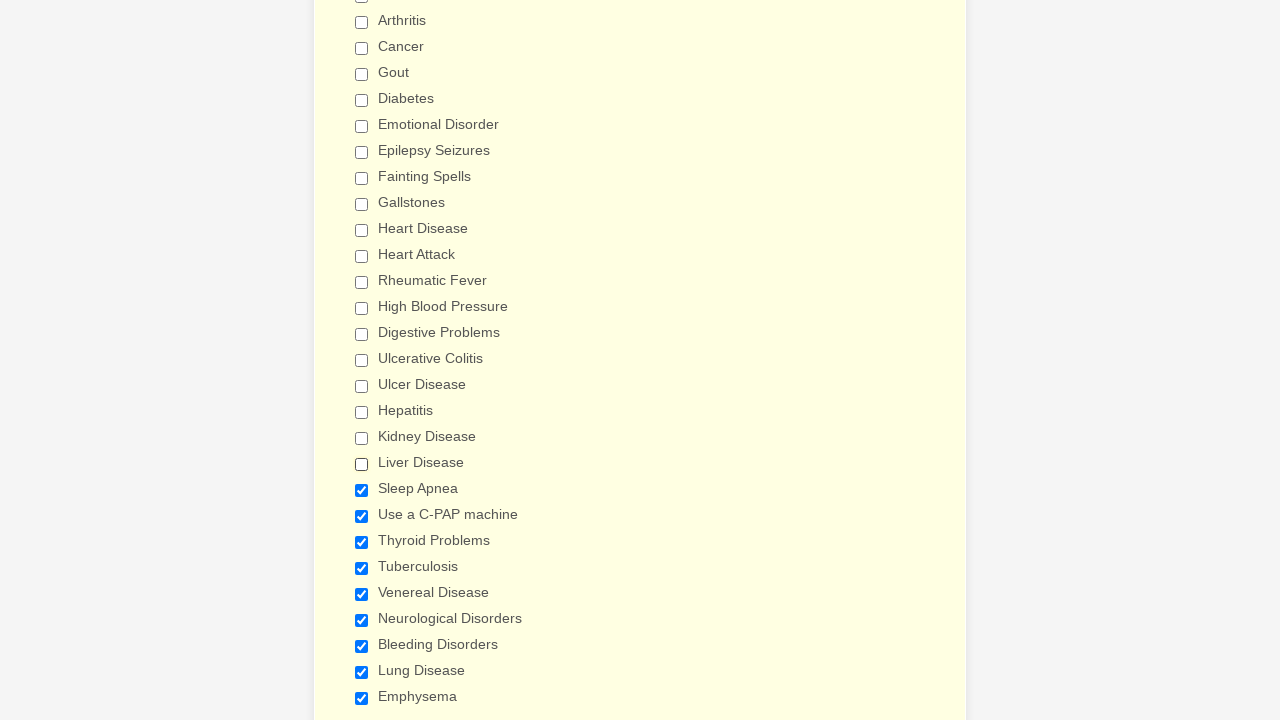

Deselected checkbox 21 of 29 at (362, 490) on xpath=//label[contains(text(),'Have you ever had')]/following-sibling::div//inpu
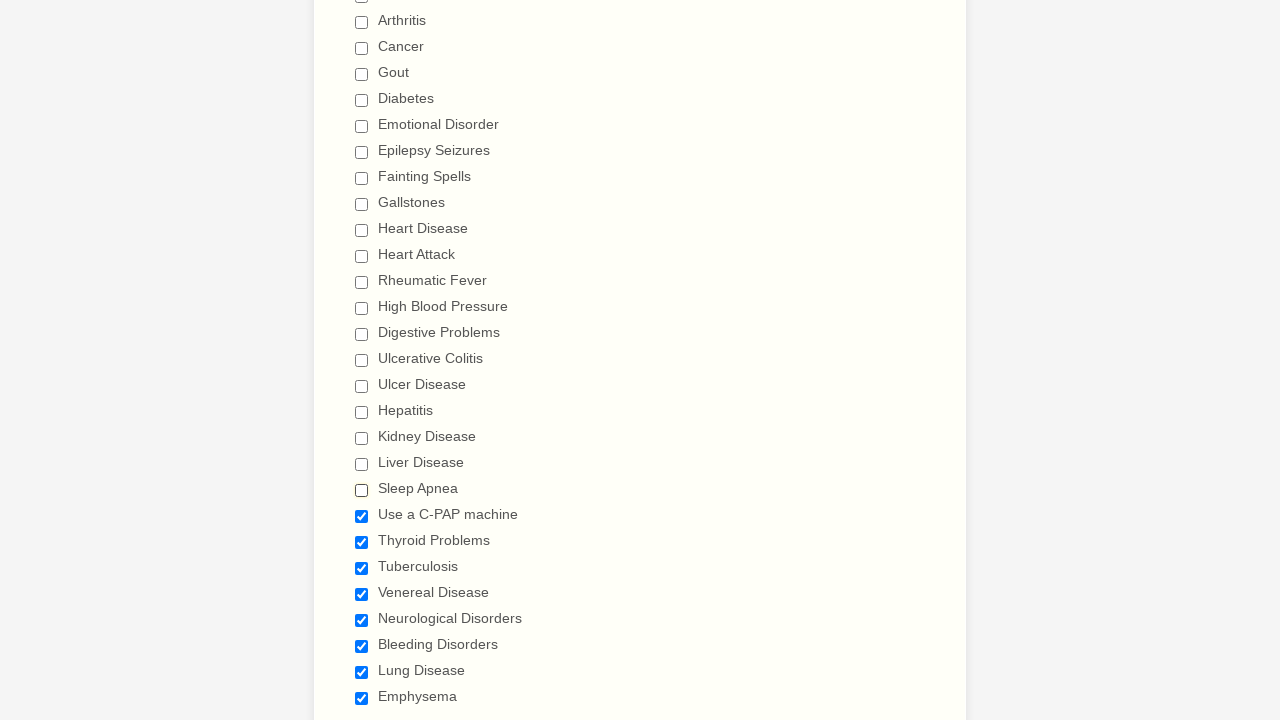

Verified checkbox 21 is unchecked
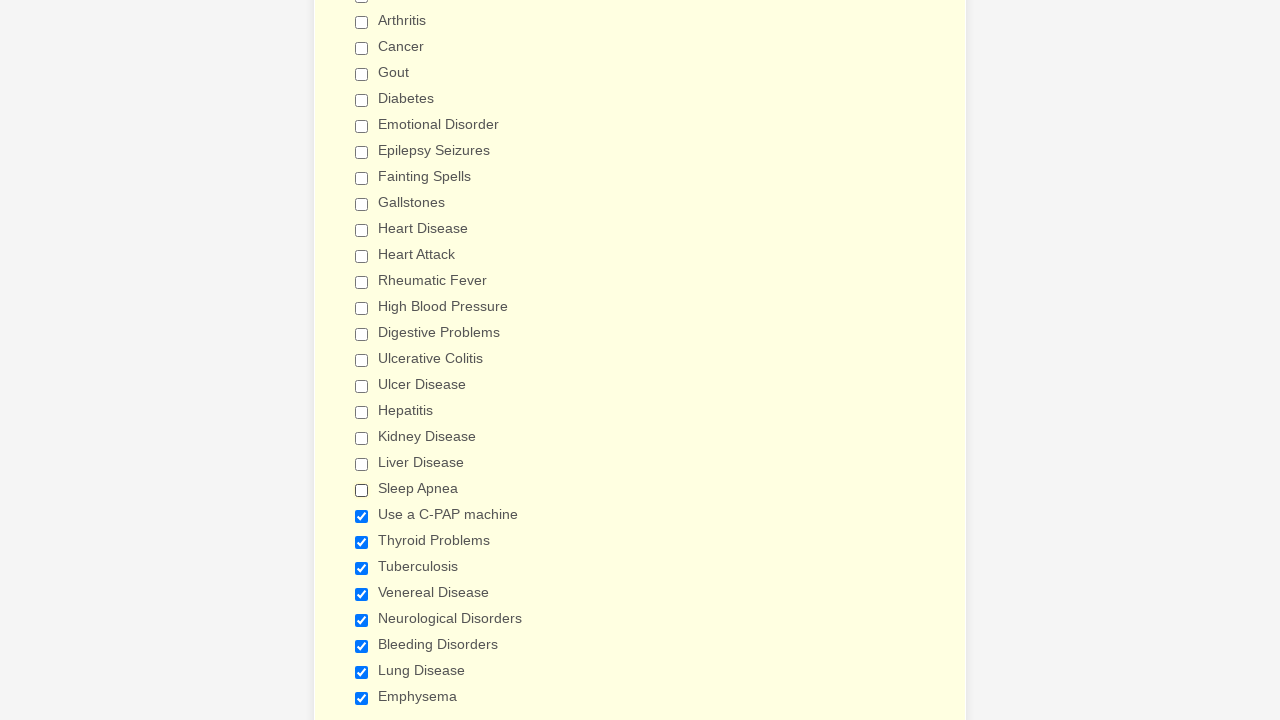

Deselected checkbox 22 of 29 at (362, 516) on xpath=//label[contains(text(),'Have you ever had')]/following-sibling::div//inpu
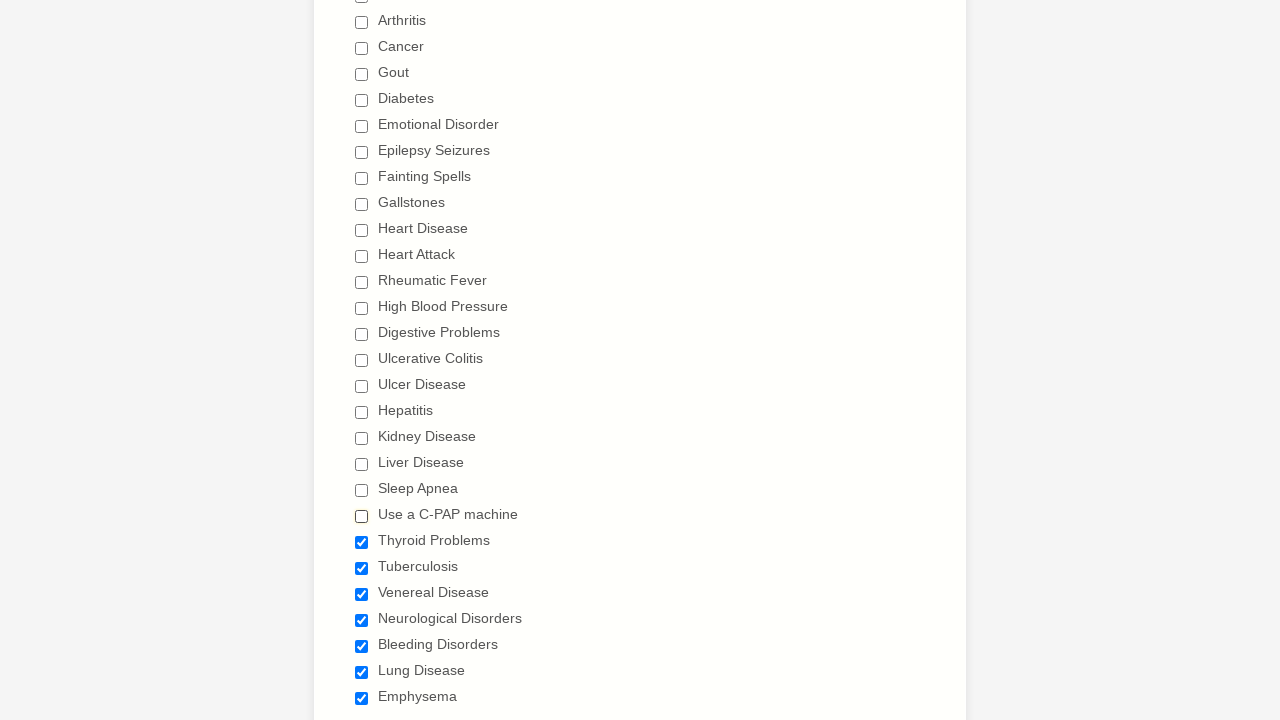

Verified checkbox 22 is unchecked
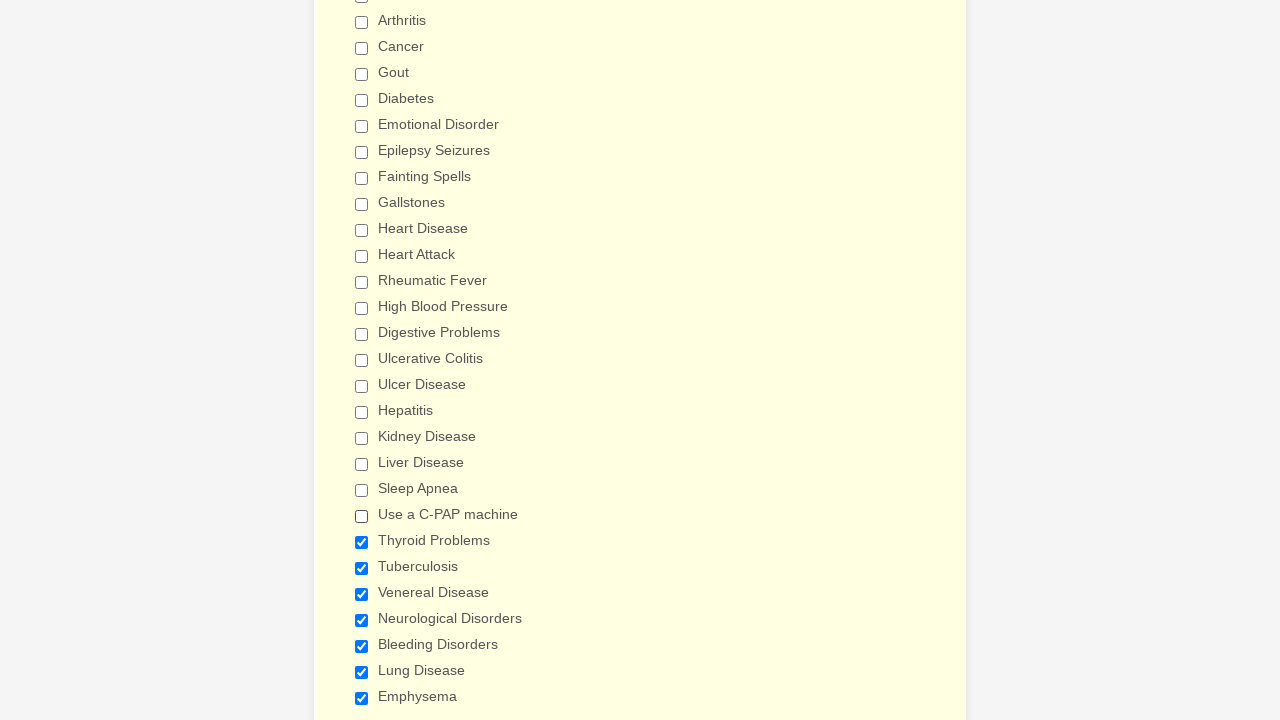

Deselected checkbox 23 of 29 at (362, 542) on xpath=//label[contains(text(),'Have you ever had')]/following-sibling::div//inpu
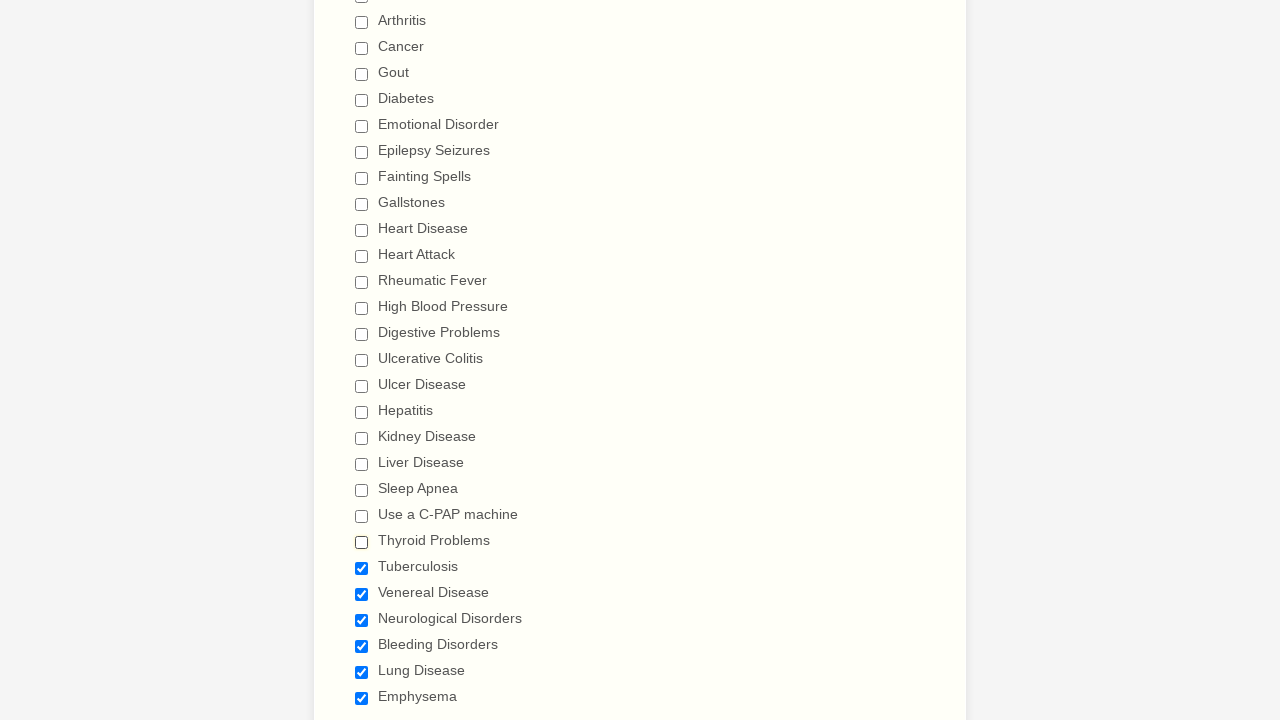

Verified checkbox 23 is unchecked
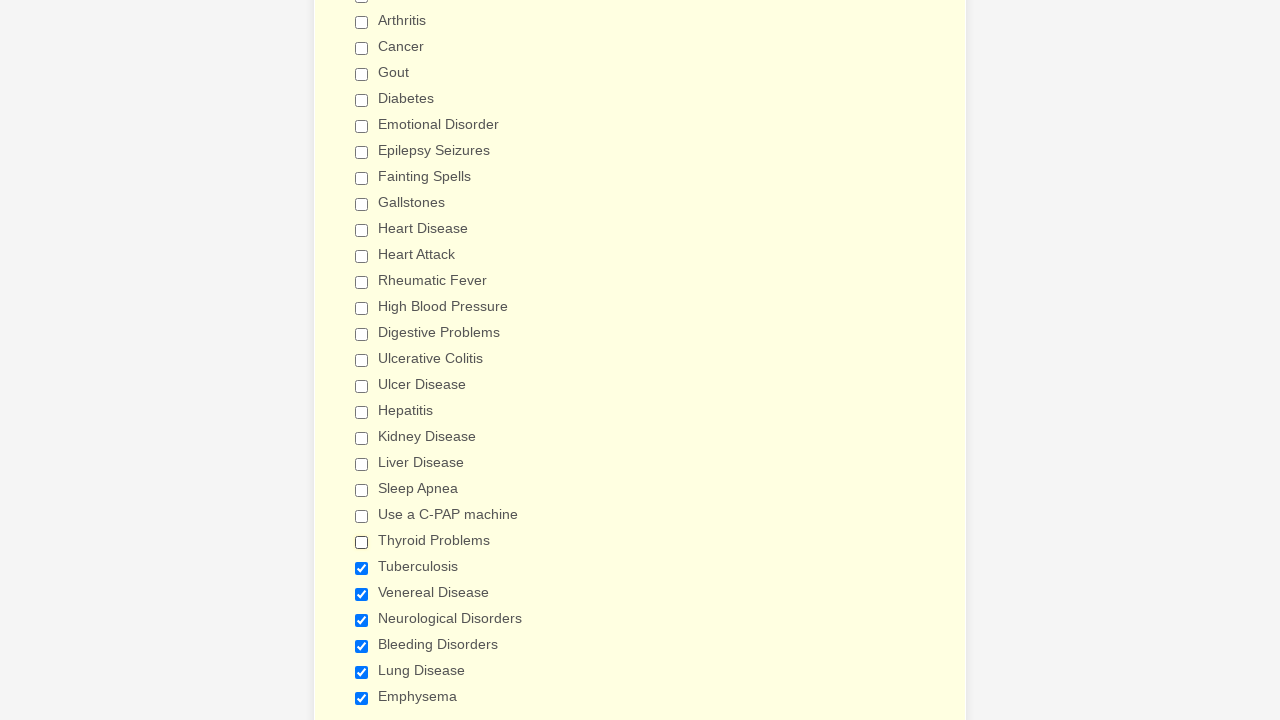

Deselected checkbox 24 of 29 at (362, 568) on xpath=//label[contains(text(),'Have you ever had')]/following-sibling::div//inpu
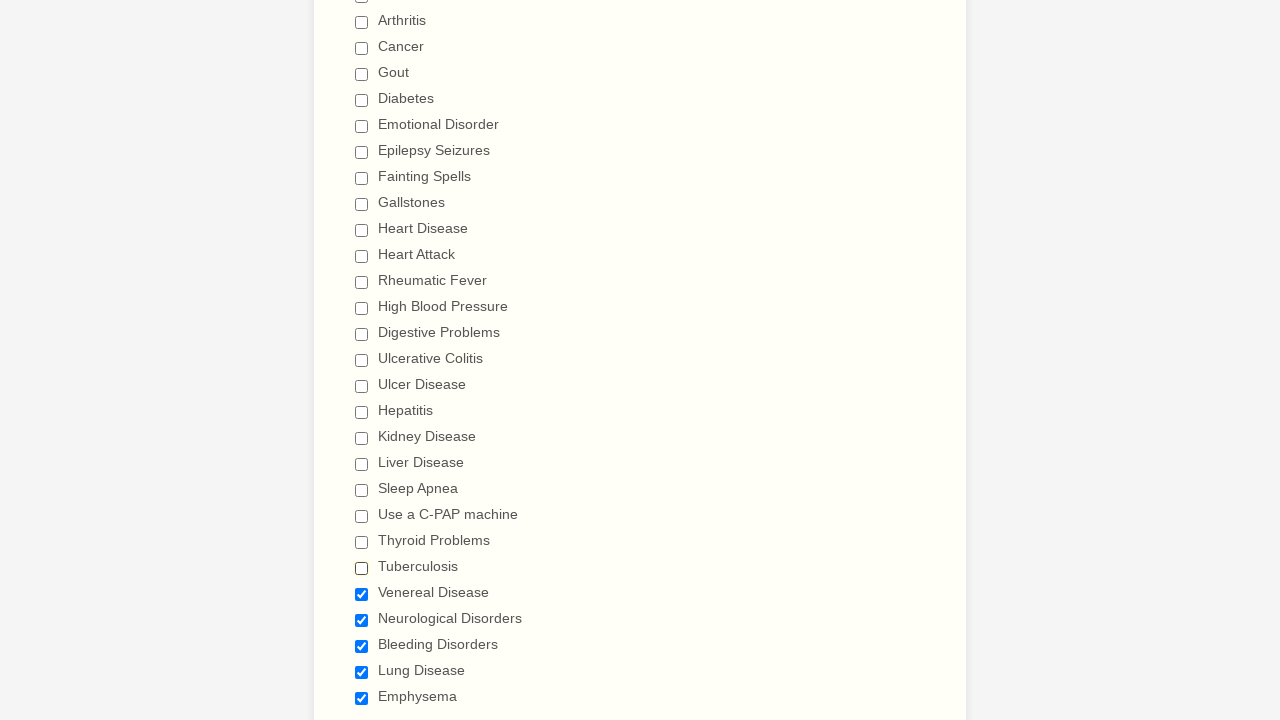

Verified checkbox 24 is unchecked
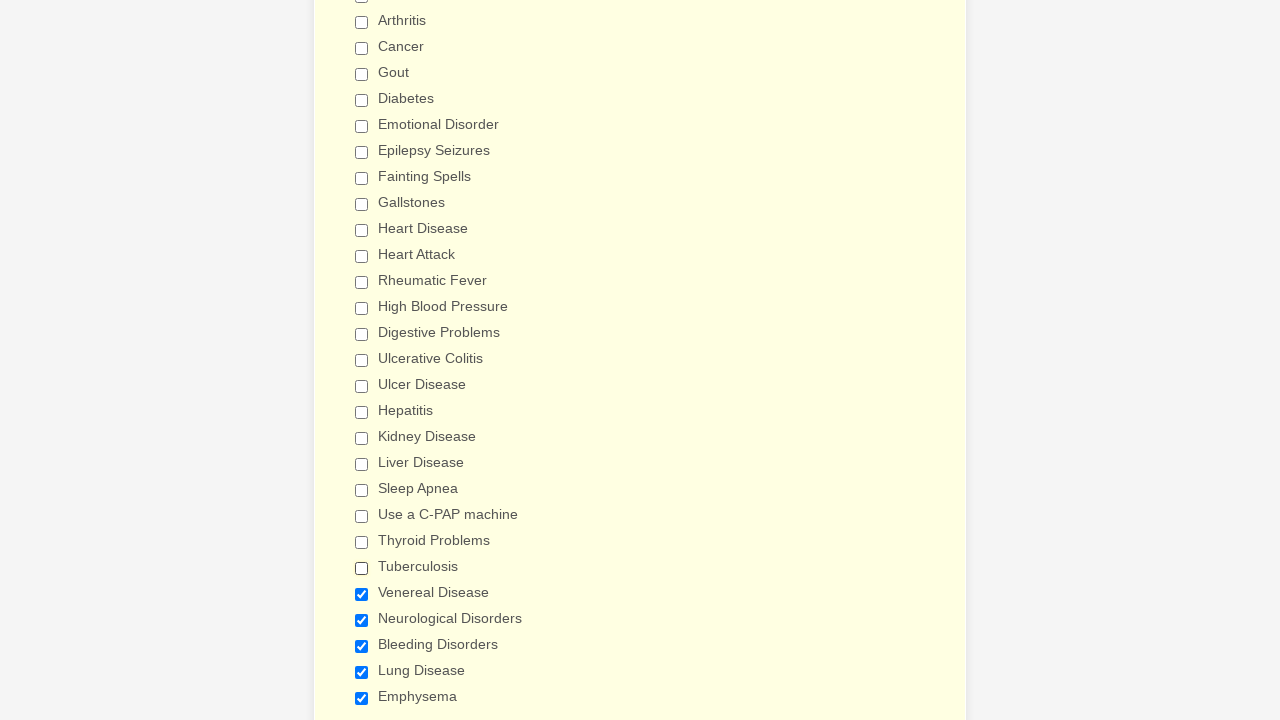

Deselected checkbox 25 of 29 at (362, 594) on xpath=//label[contains(text(),'Have you ever had')]/following-sibling::div//inpu
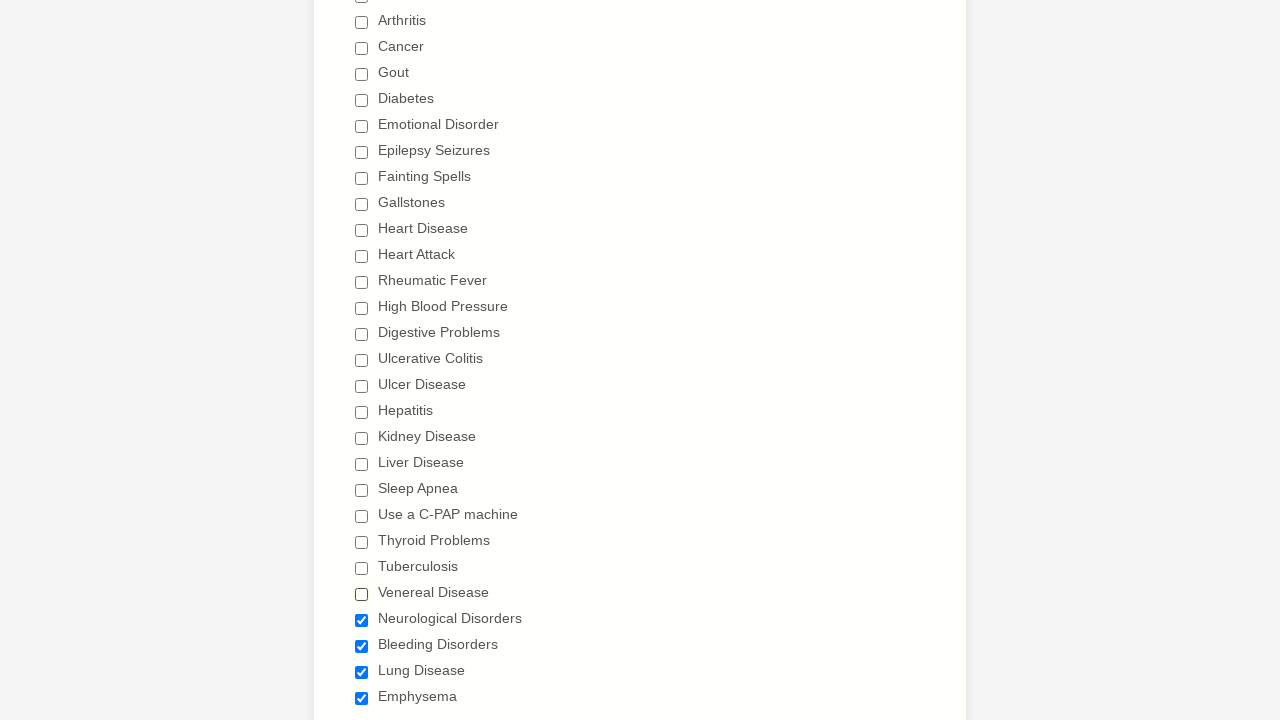

Verified checkbox 25 is unchecked
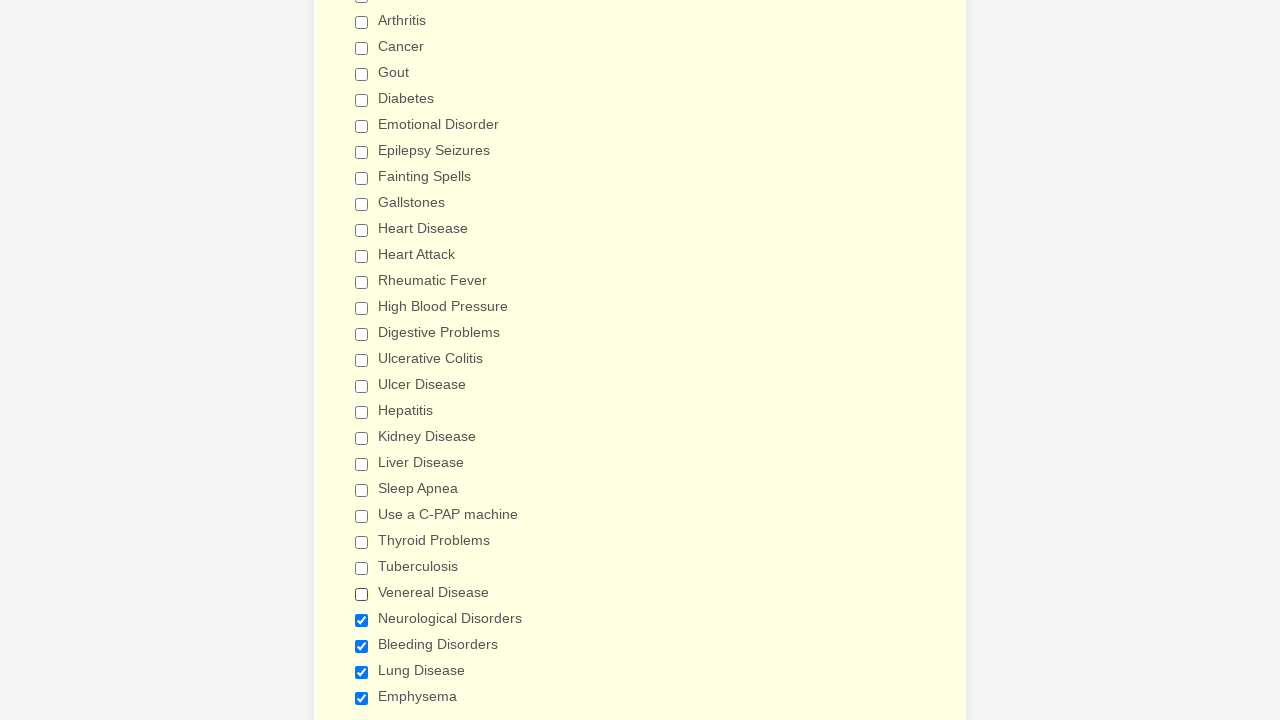

Deselected checkbox 26 of 29 at (362, 620) on xpath=//label[contains(text(),'Have you ever had')]/following-sibling::div//inpu
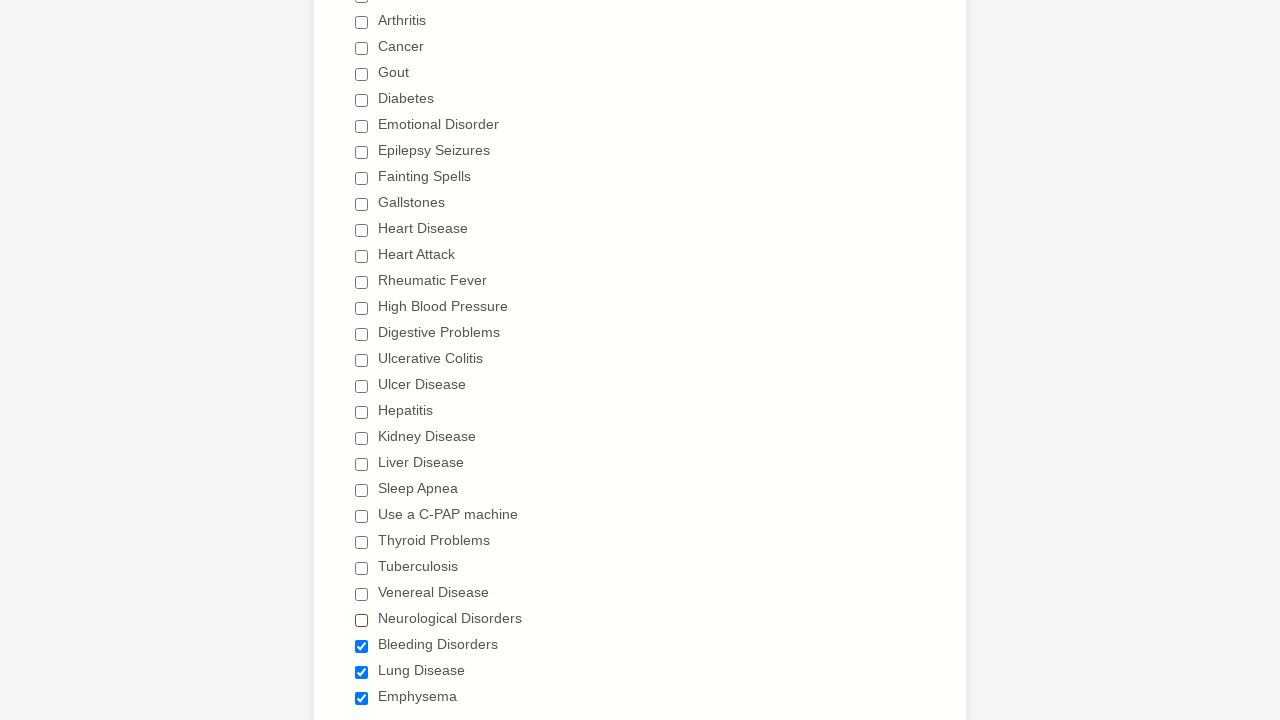

Verified checkbox 26 is unchecked
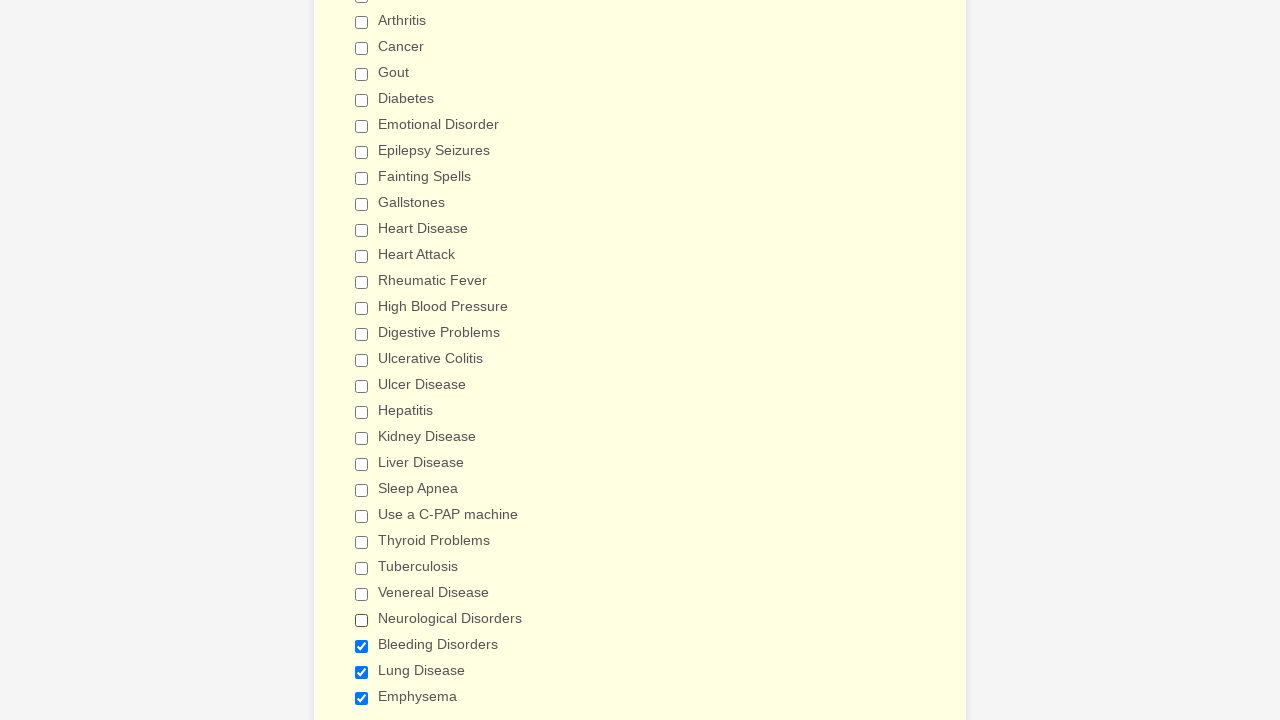

Deselected checkbox 27 of 29 at (362, 646) on xpath=//label[contains(text(),'Have you ever had')]/following-sibling::div//inpu
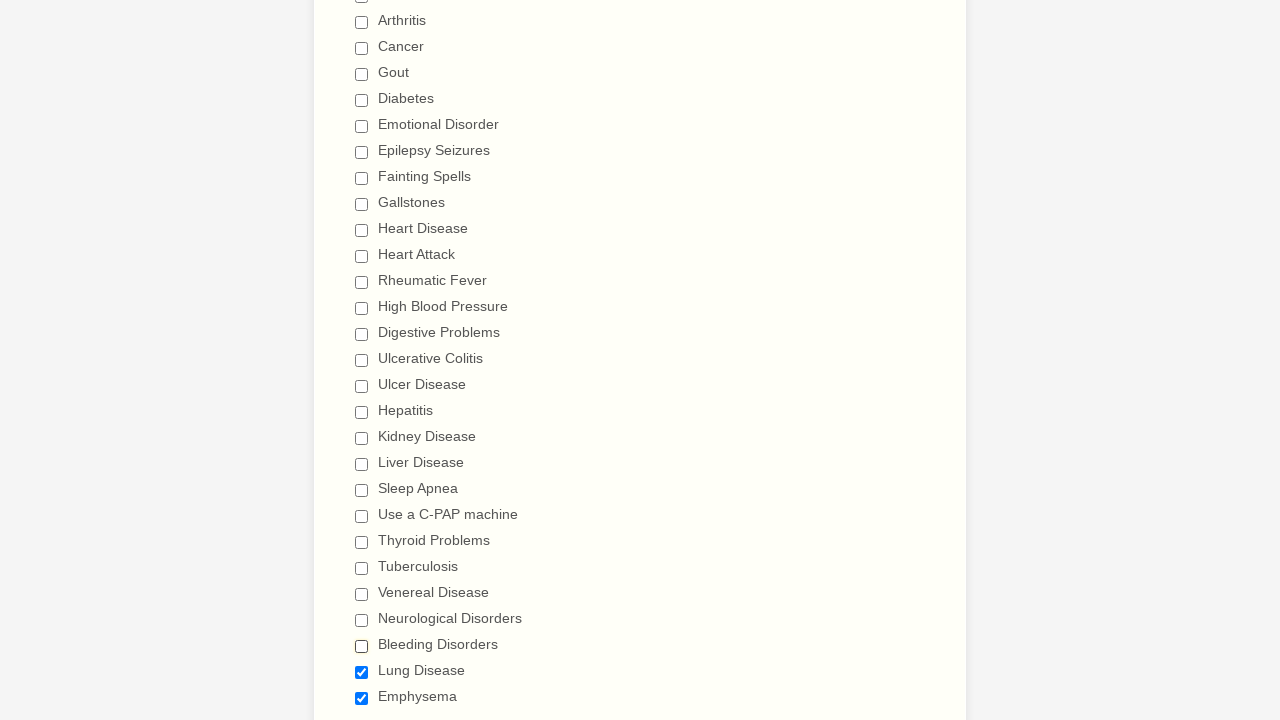

Verified checkbox 27 is unchecked
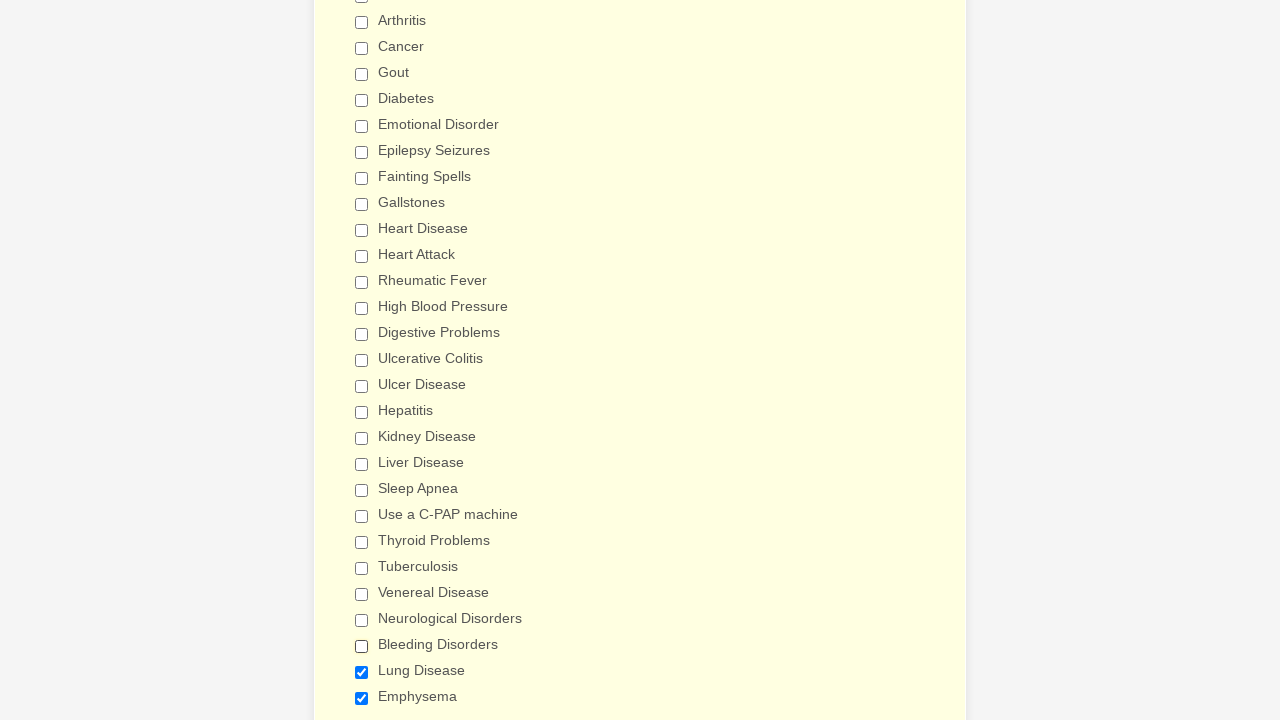

Deselected checkbox 28 of 29 at (362, 672) on xpath=//label[contains(text(),'Have you ever had')]/following-sibling::div//inpu
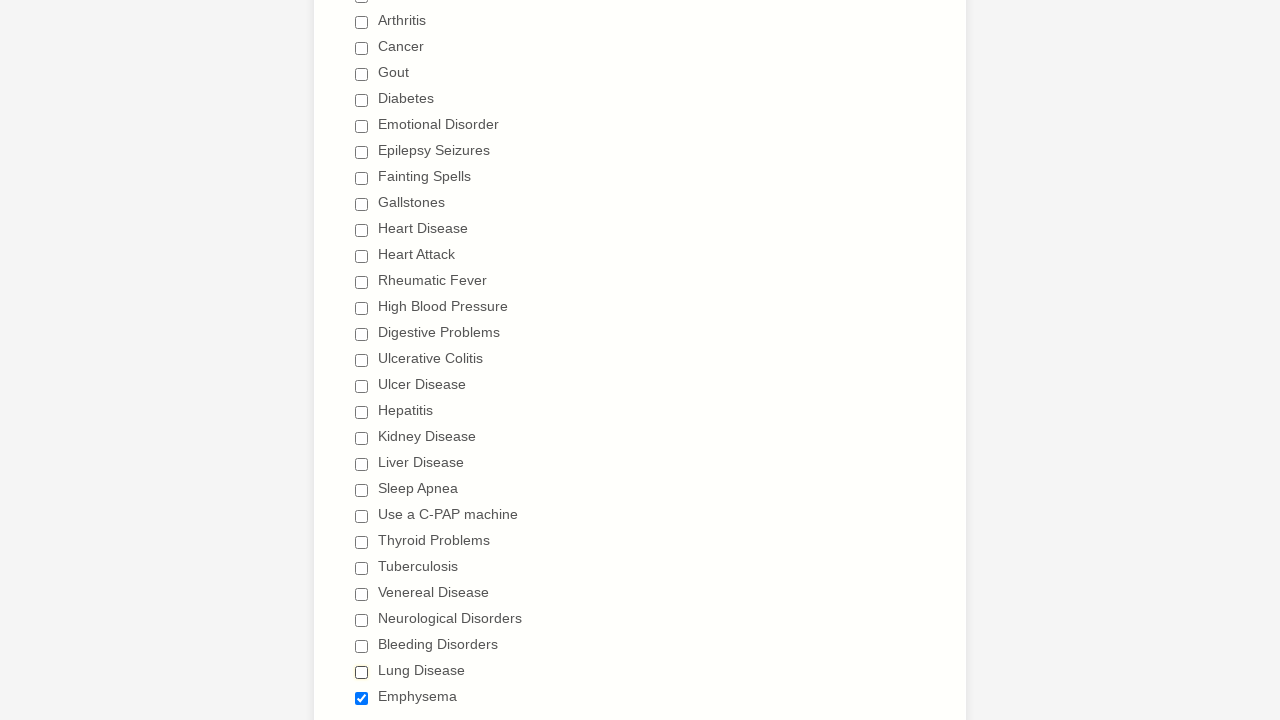

Verified checkbox 28 is unchecked
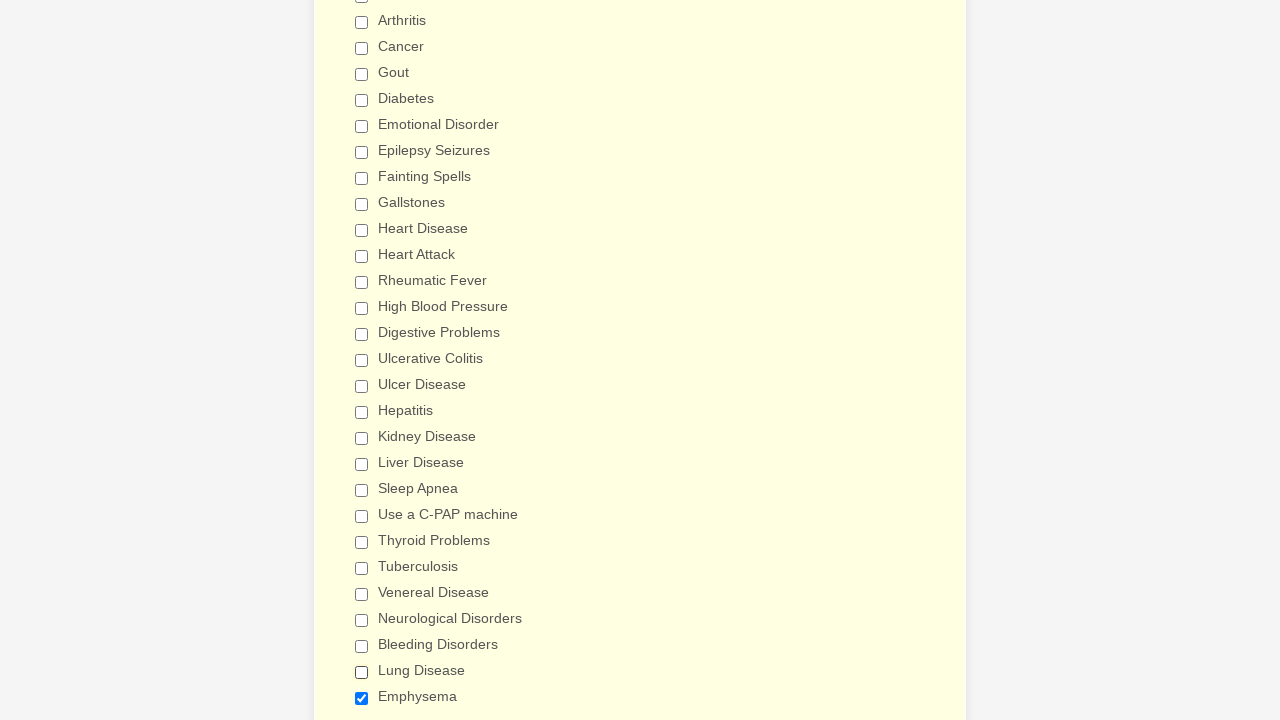

Deselected checkbox 29 of 29 at (362, 698) on xpath=//label[contains(text(),'Have you ever had')]/following-sibling::div//inpu
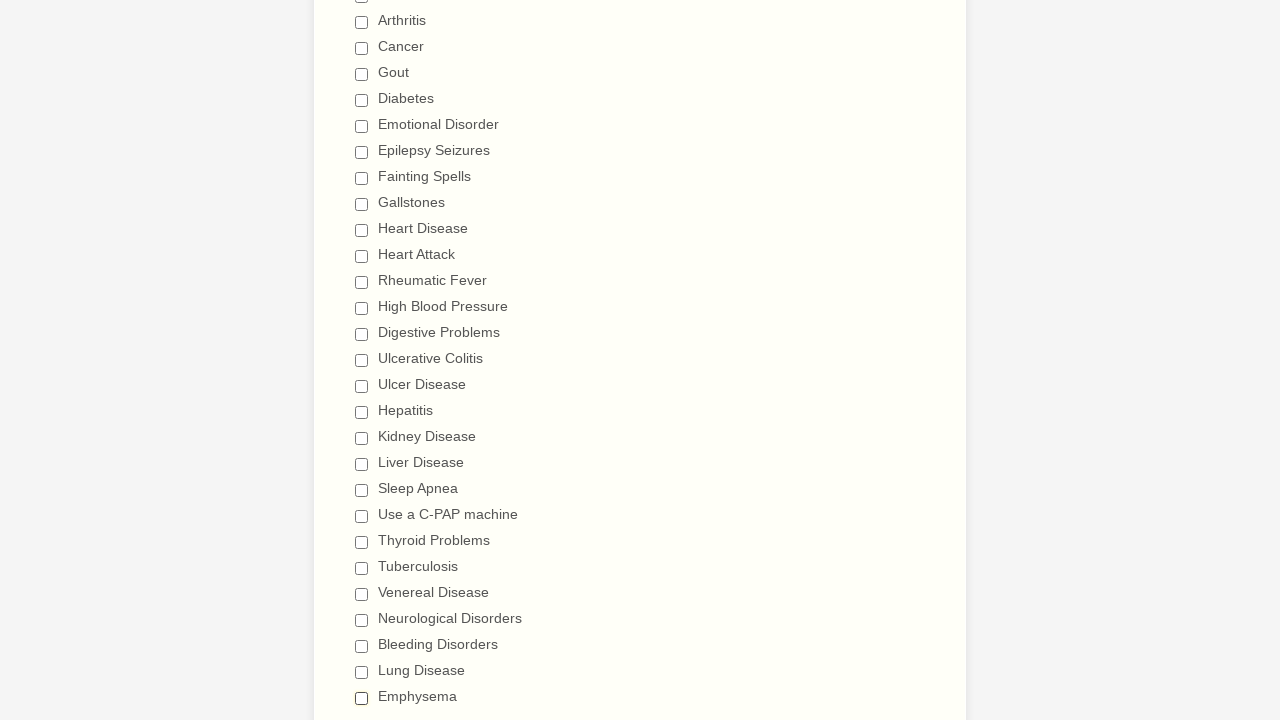

Verified checkbox 29 is unchecked
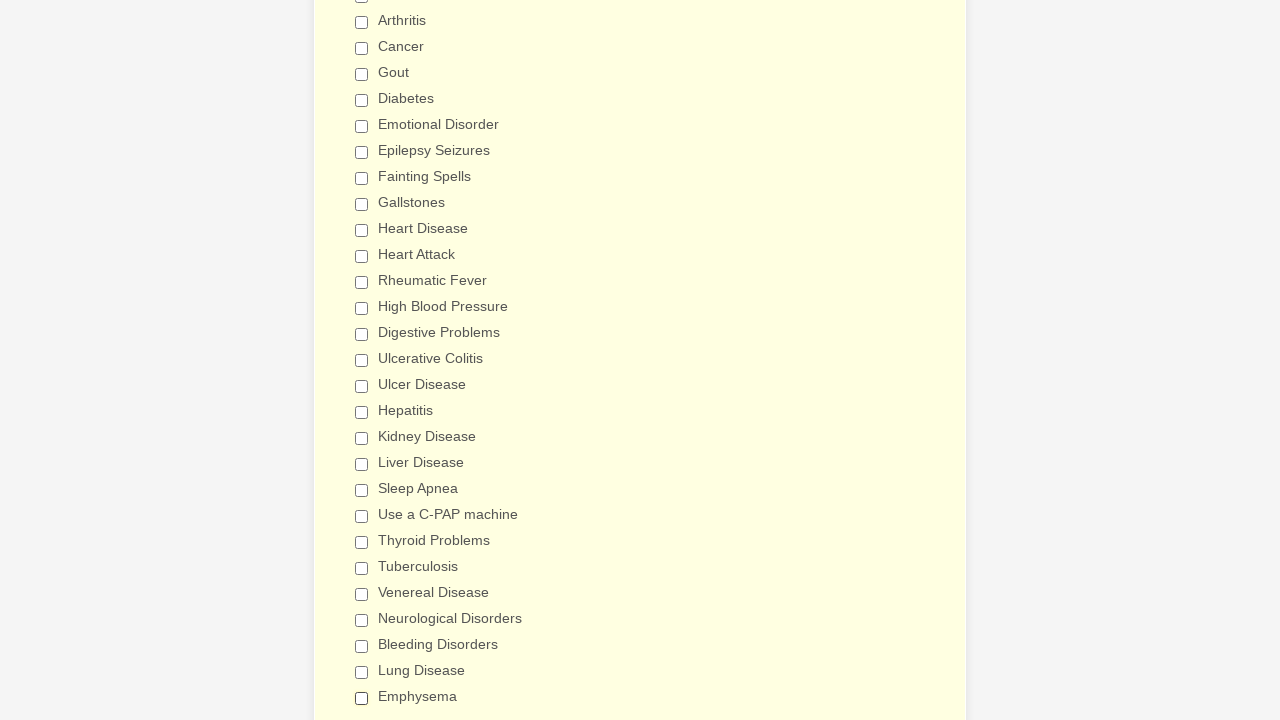

Located 'Heart Attack' checkbox
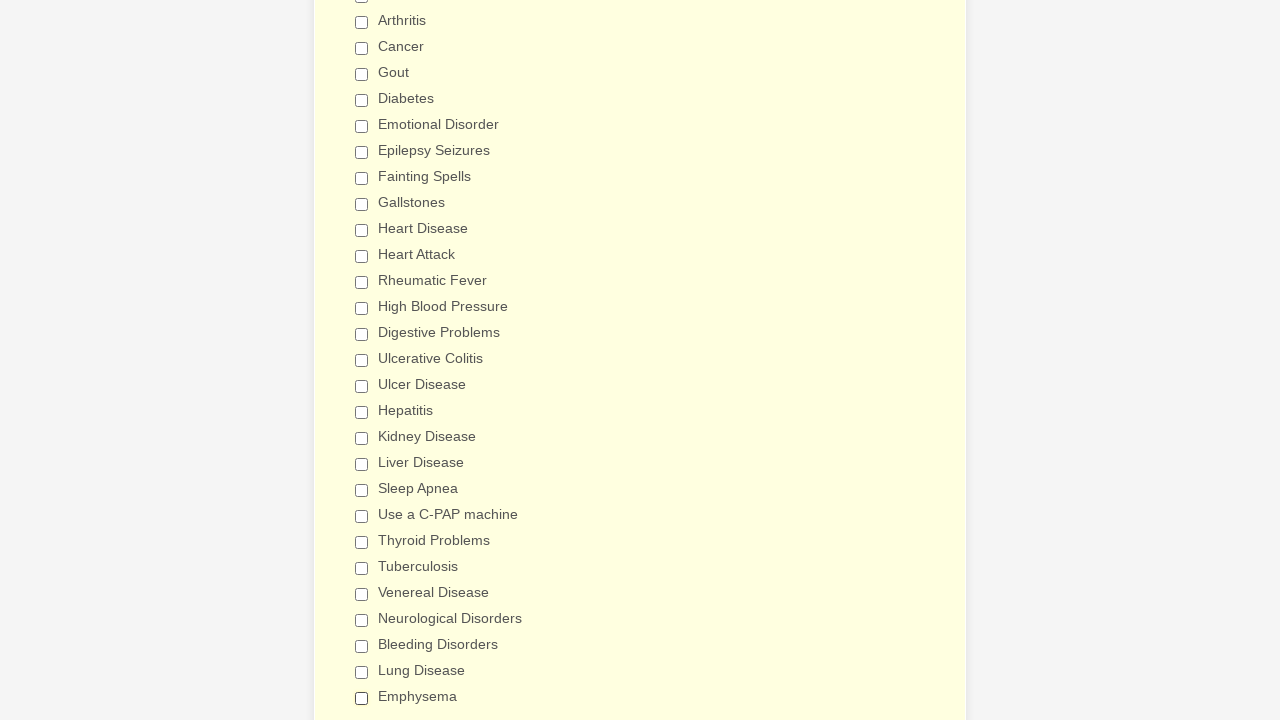

Selected 'Heart Attack' checkbox at (362, 256) on xpath=//label[text()=' Heart Attack ']/preceding-sibling::input
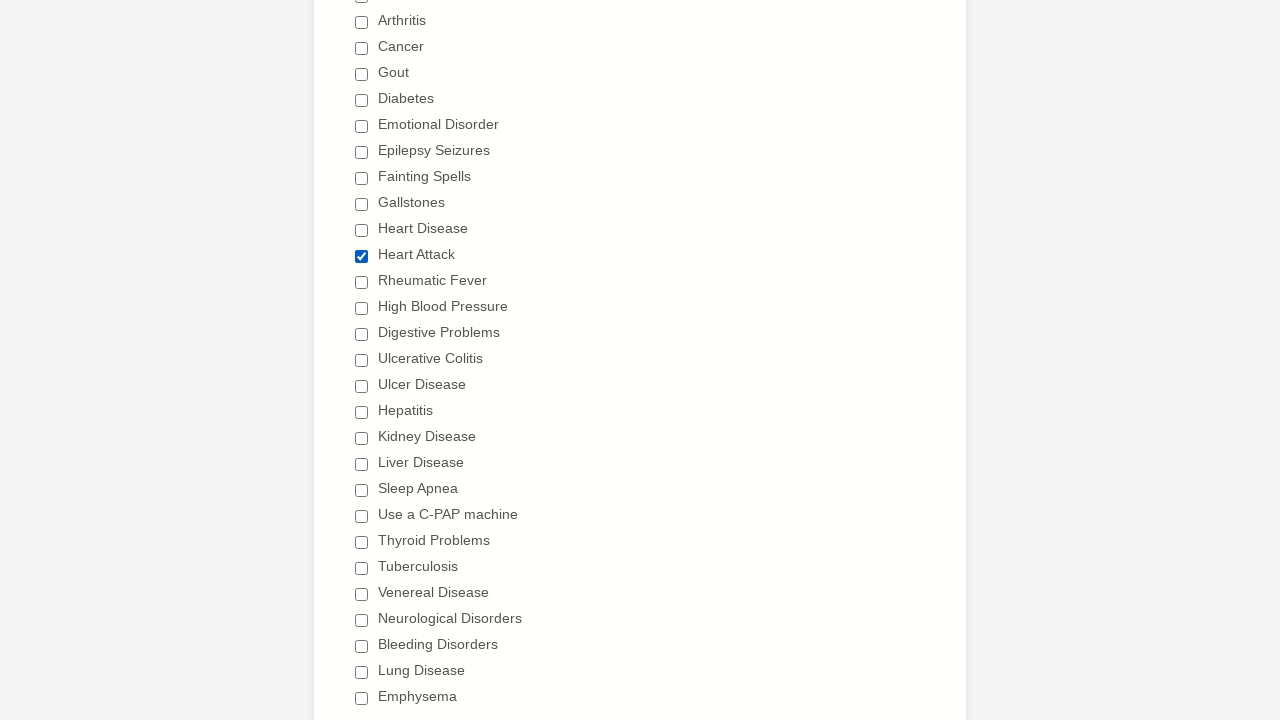

Verified 'Heart Attack' checkbox is checked
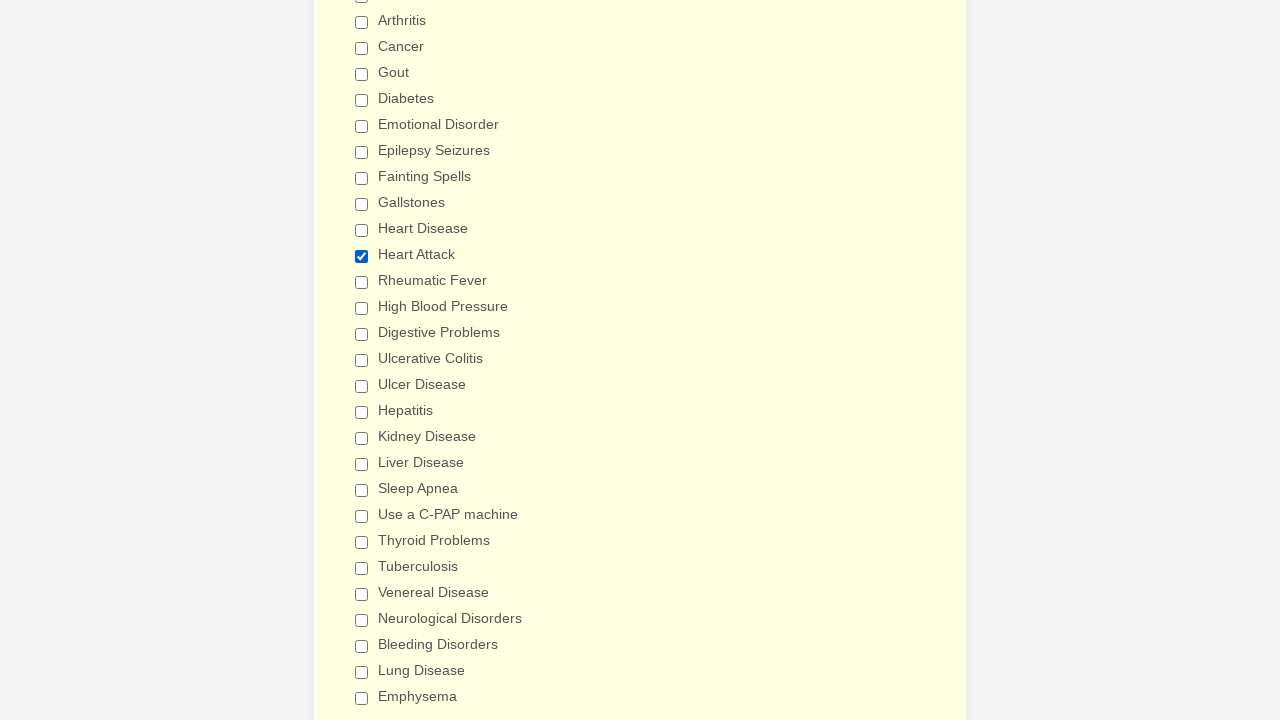

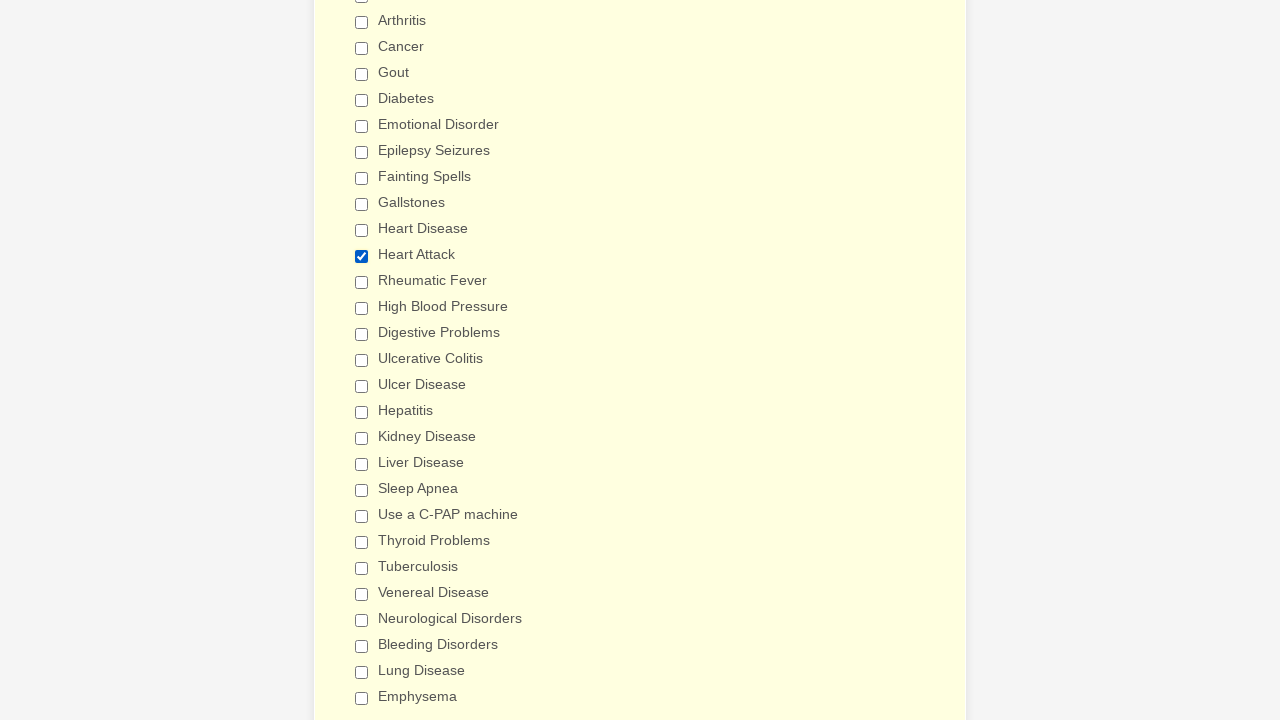